Tests a registration form by interacting with radio buttons, checkboxes, and dropdown menus, and retrieves form element attributes

Starting URL: http://demo.automationtesting.in/Register.html

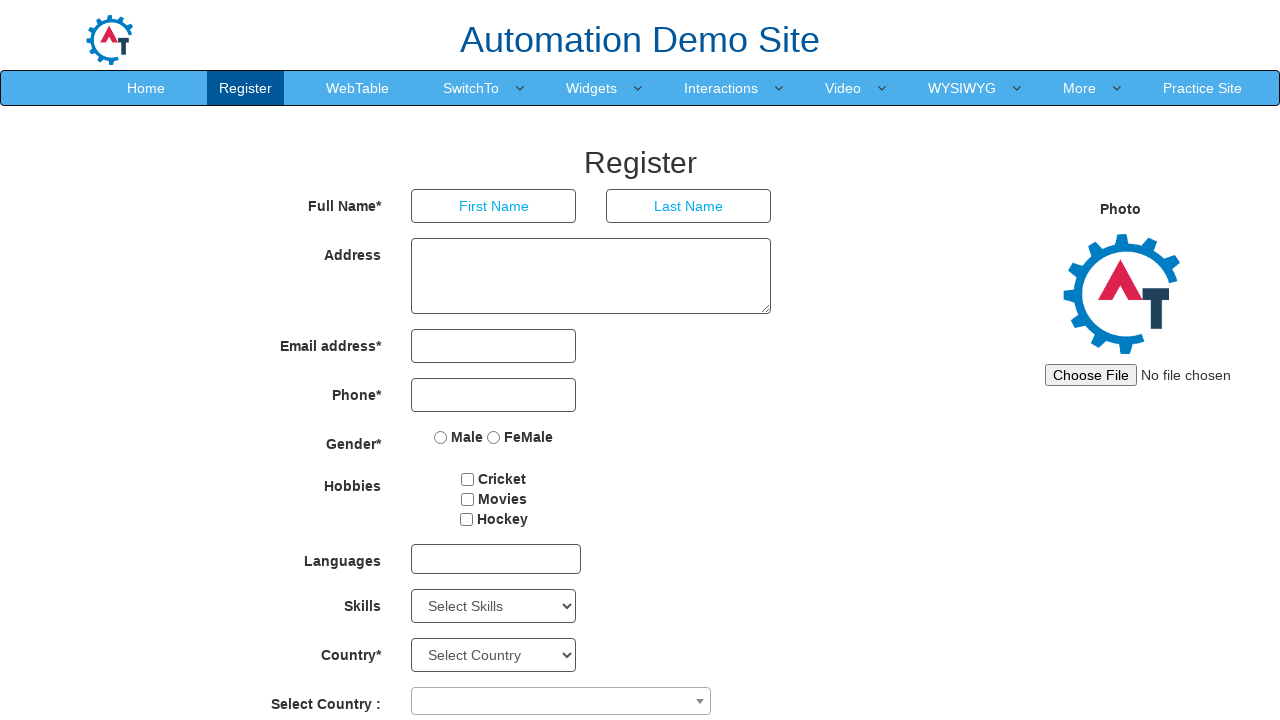

Located radio buttons with name 'radiooptions'
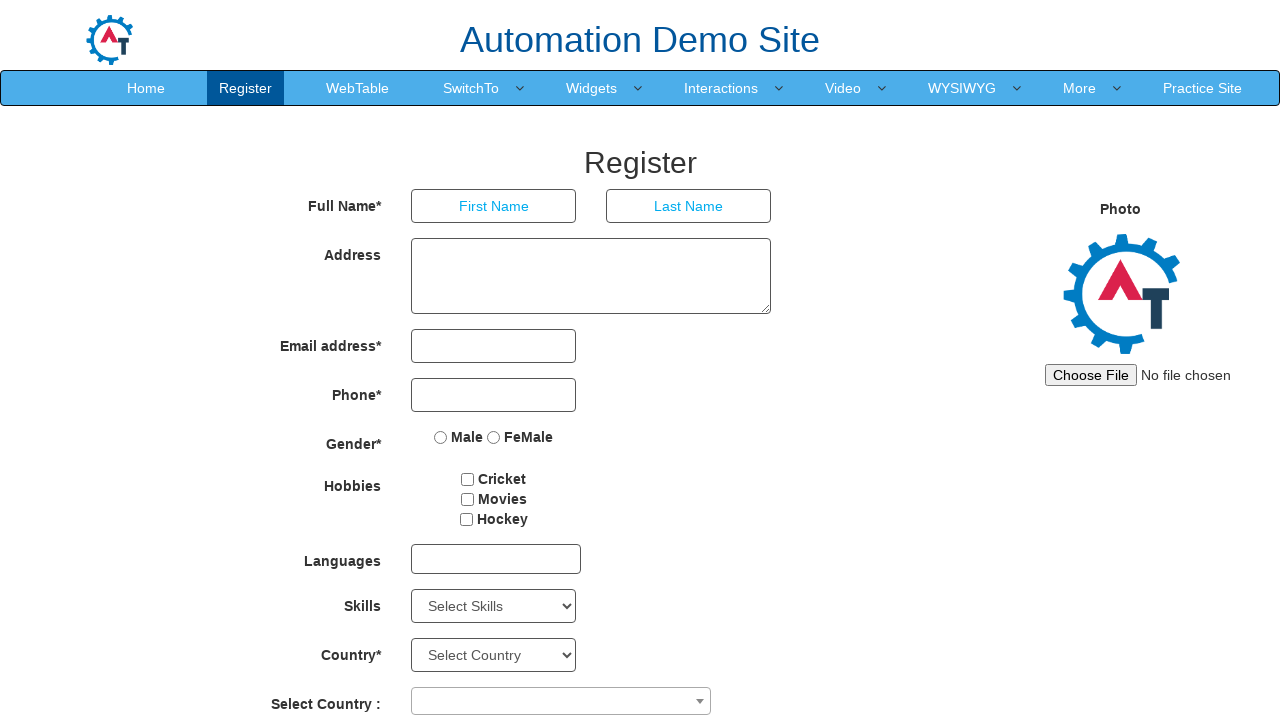

Counted radio buttons: 2
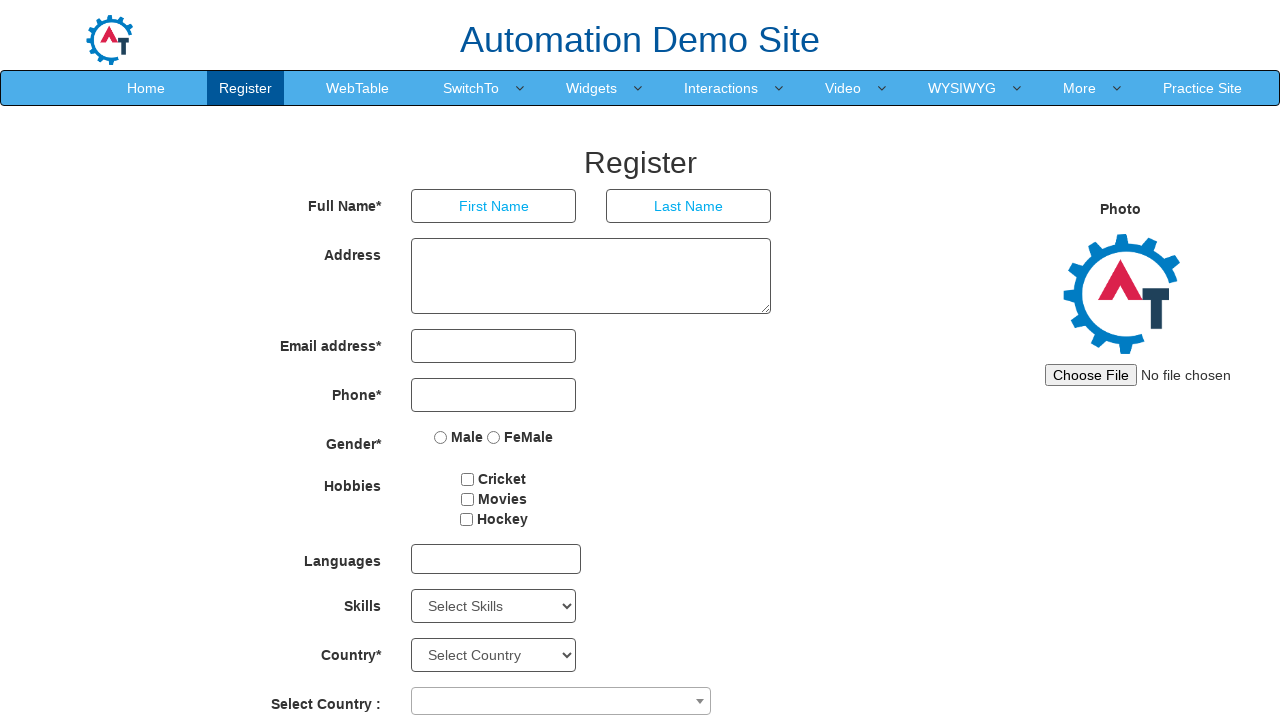

Clicked the first checkbox with ID 'checkbox1' at (468, 479) on #checkbox1
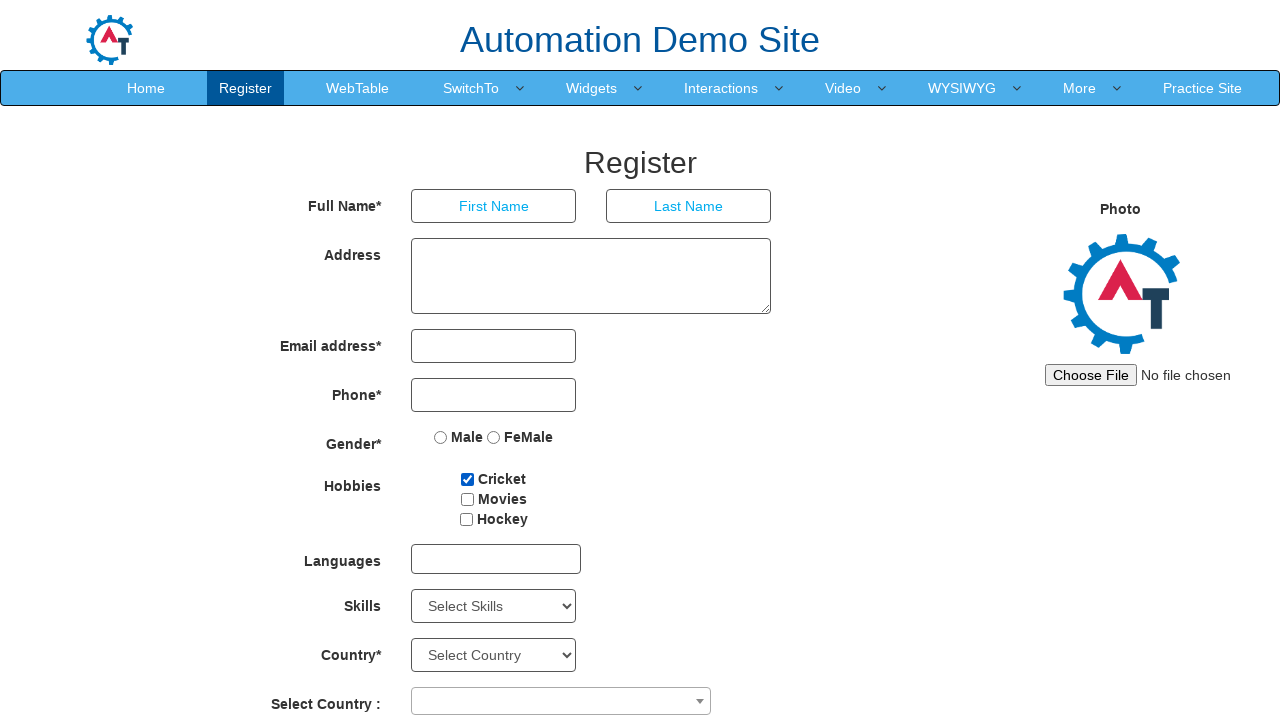

Located checkbox element with ID 'checkbox1'
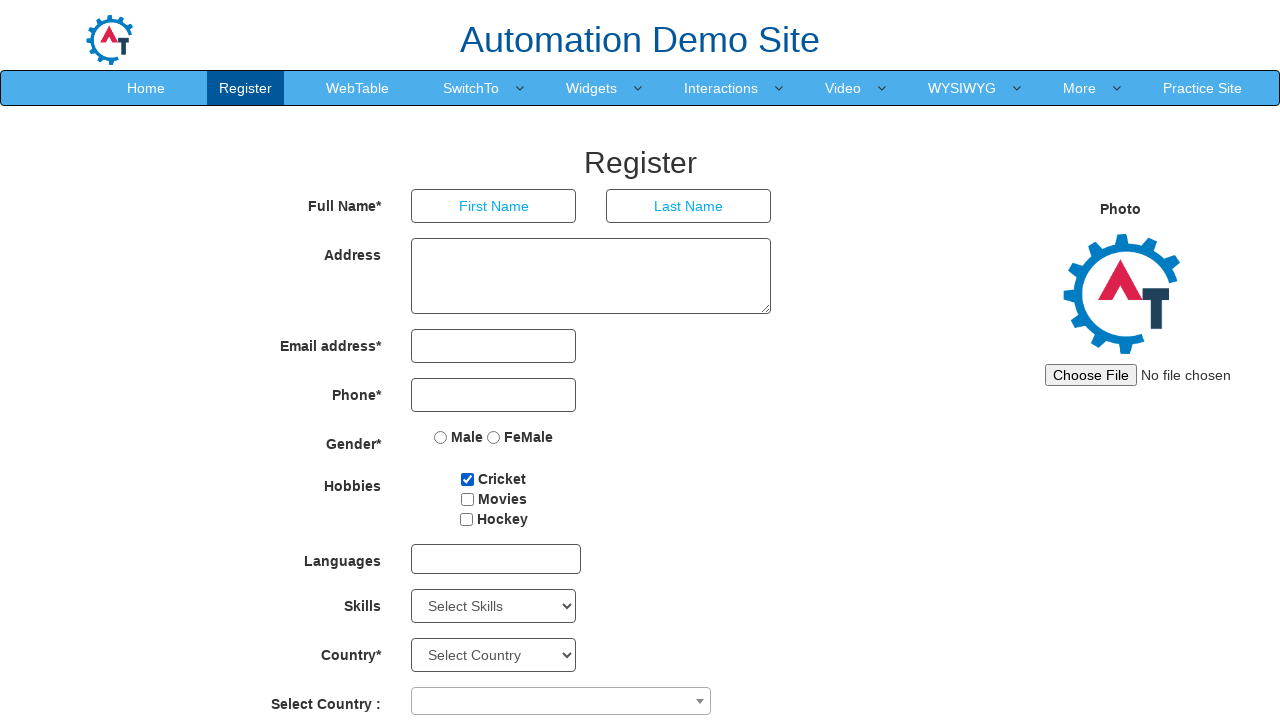

Verified checkbox is enabled: True
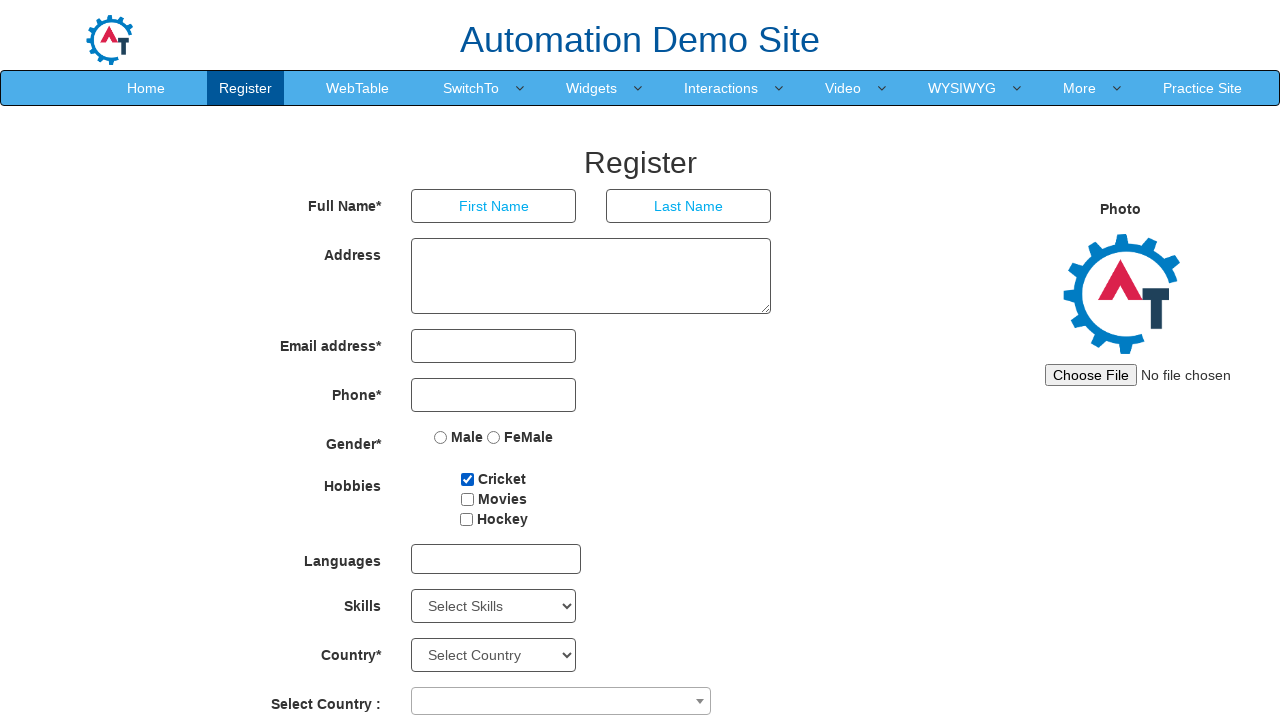

Located Skills dropdown element
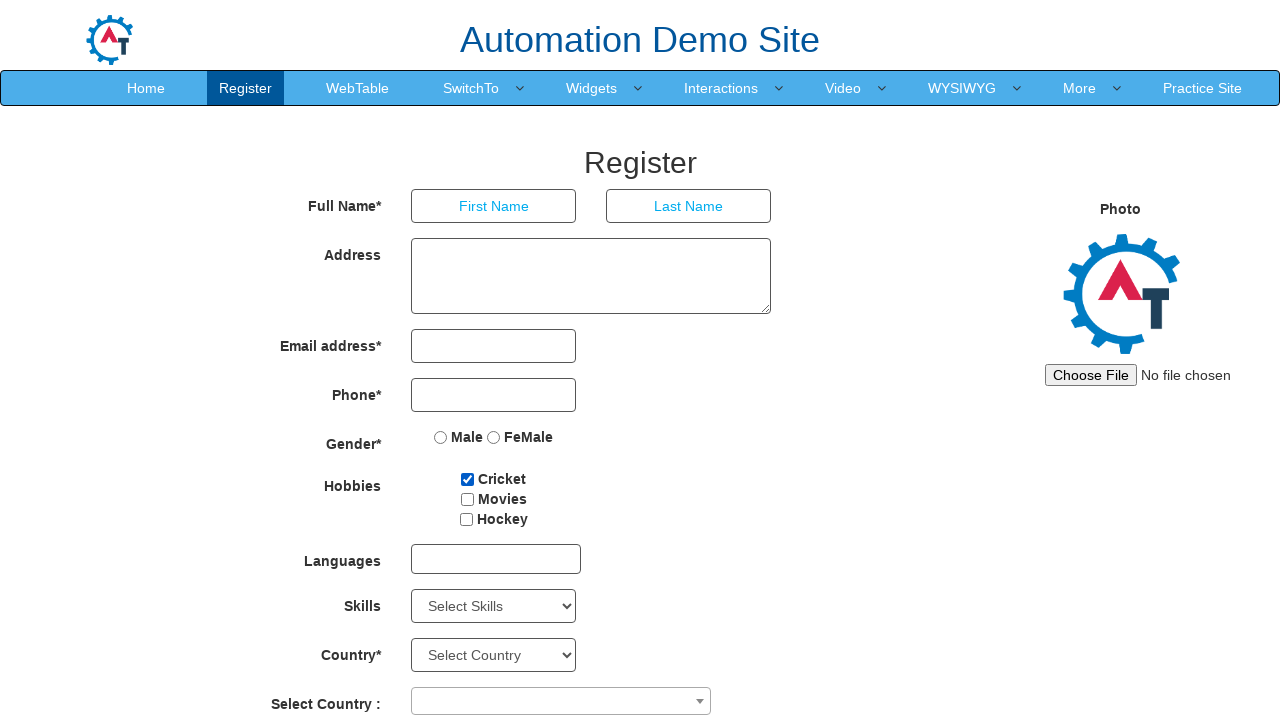

Retrieved all options from Skills dropdown: 78 options found
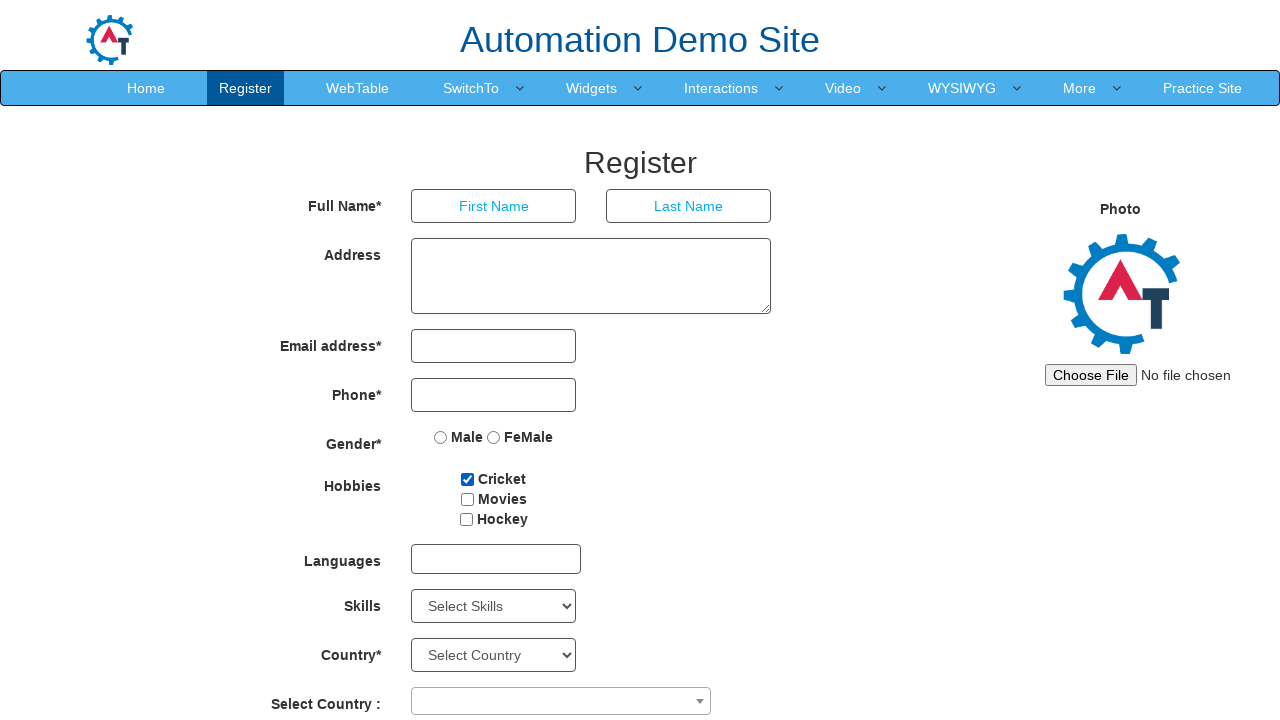

Read option text: 'Select Skills'
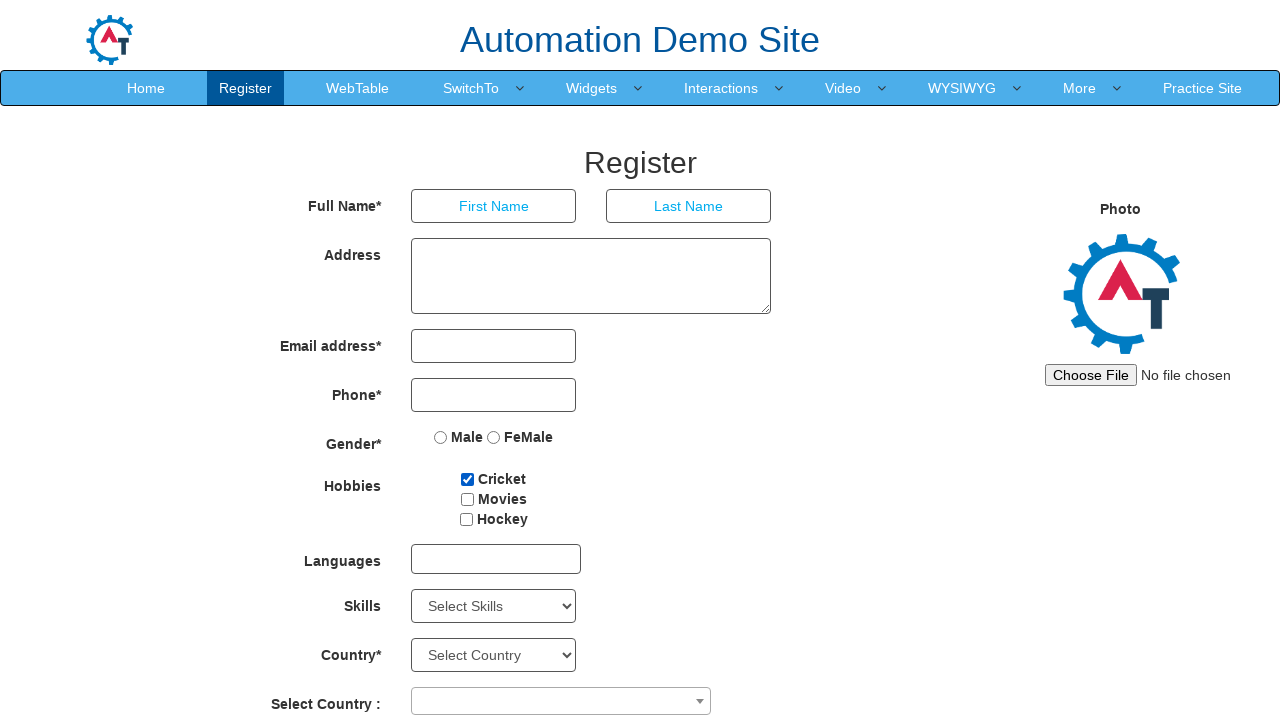

Read option text: 'Adobe InDesign'
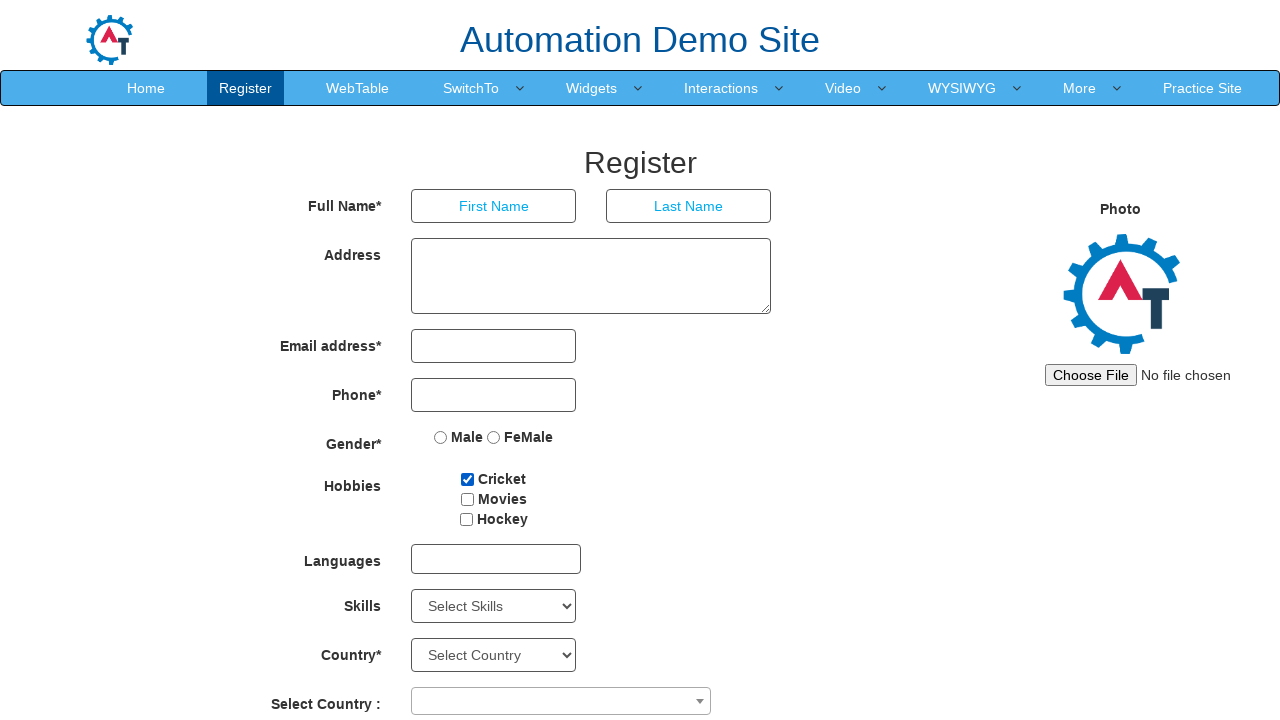

Read option text: 'Adobe Photoshop'
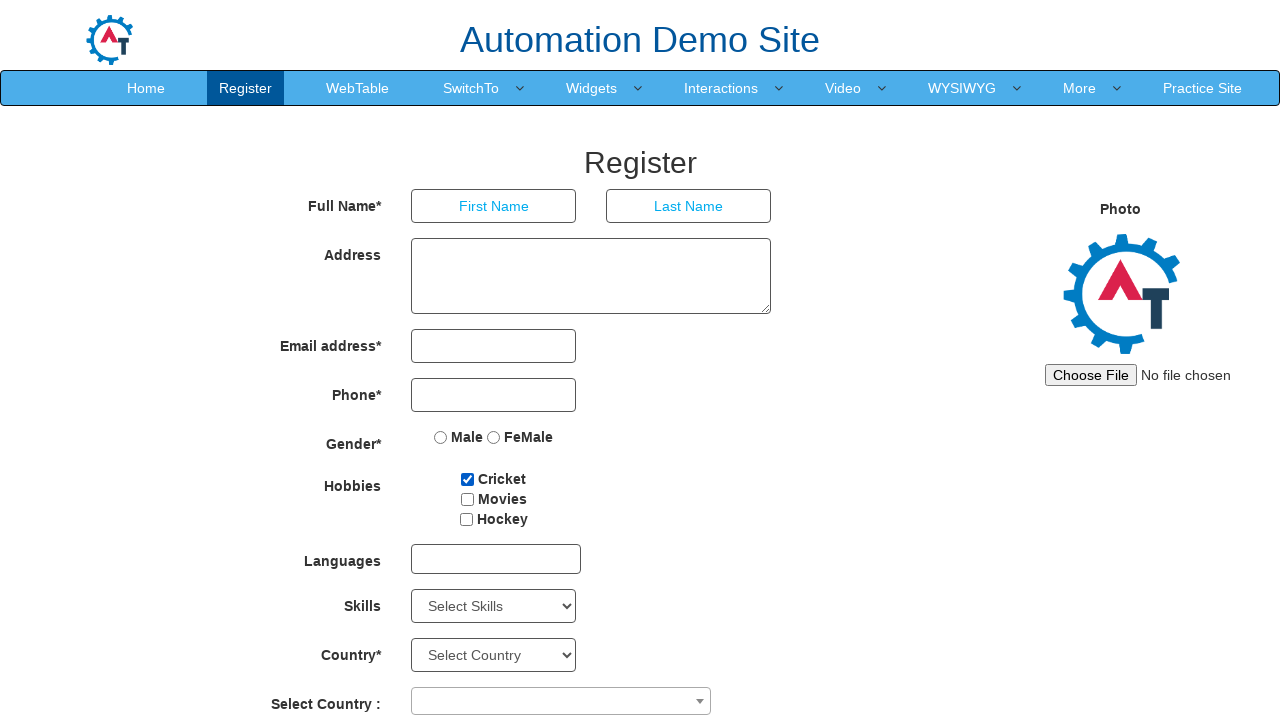

Read option text: 'Analytics'
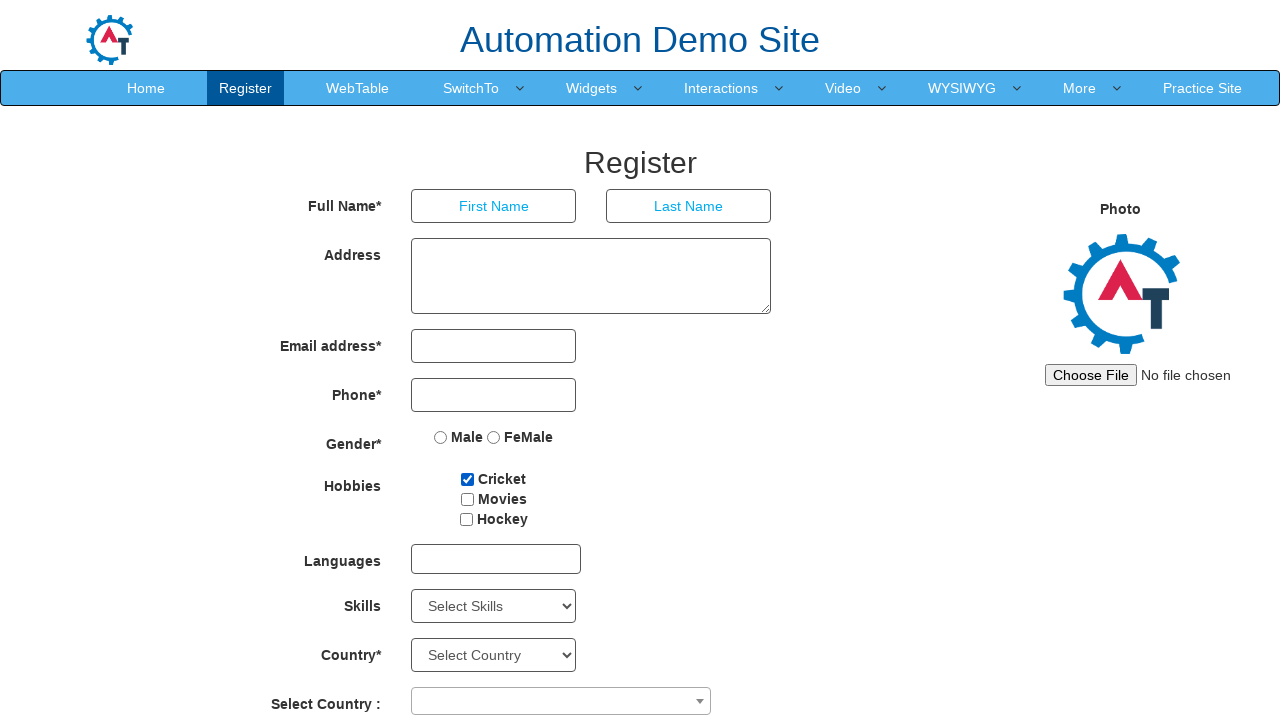

Read option text: 'Android'
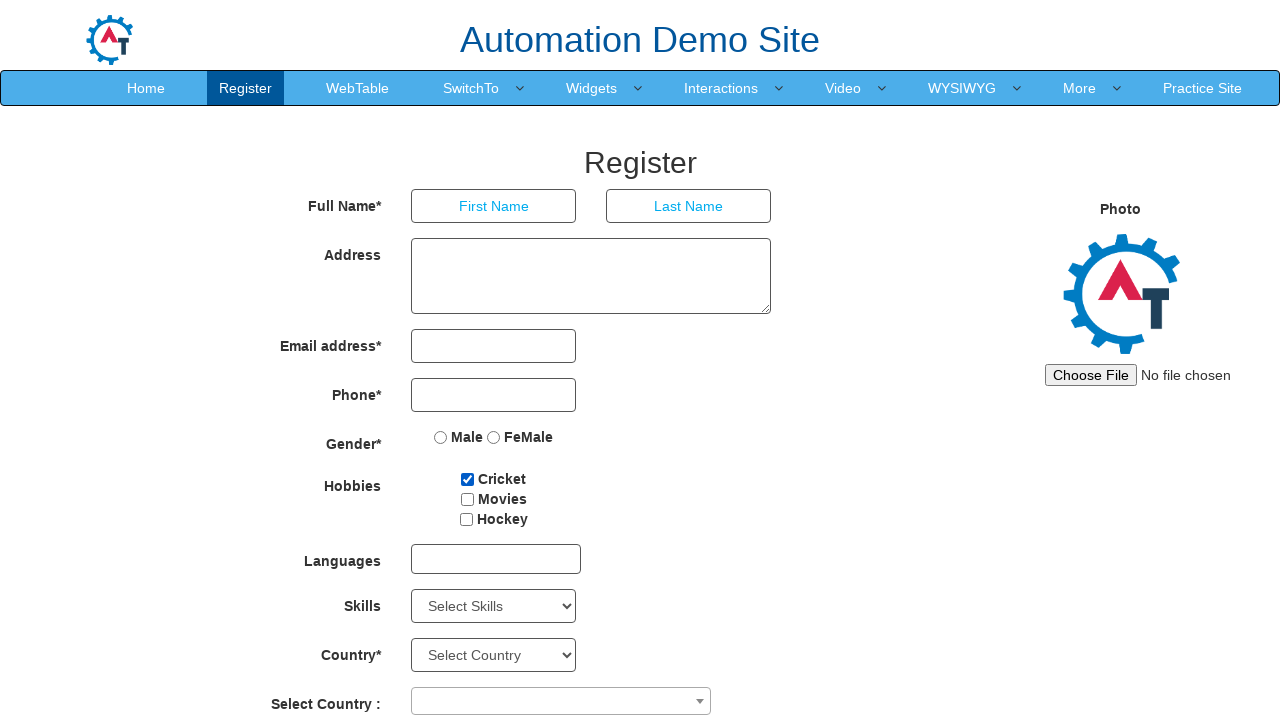

Read option text: 'APIs'
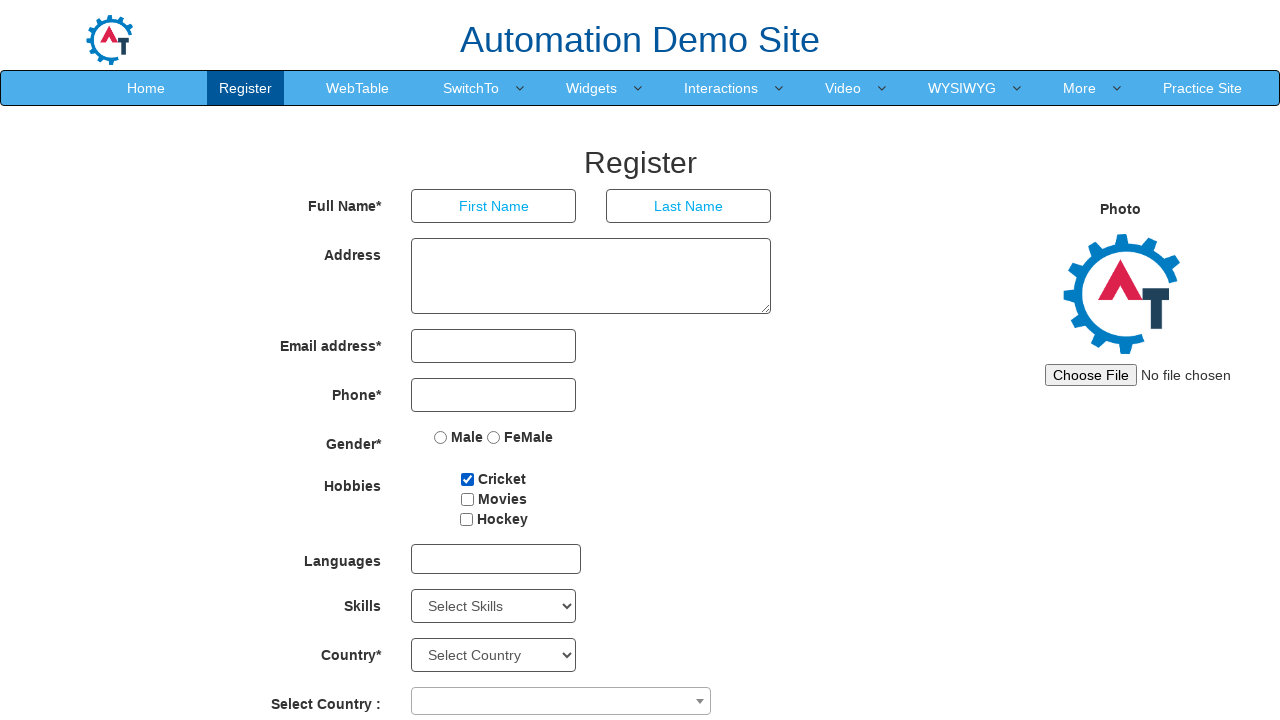

Read option text: 'Art Design'
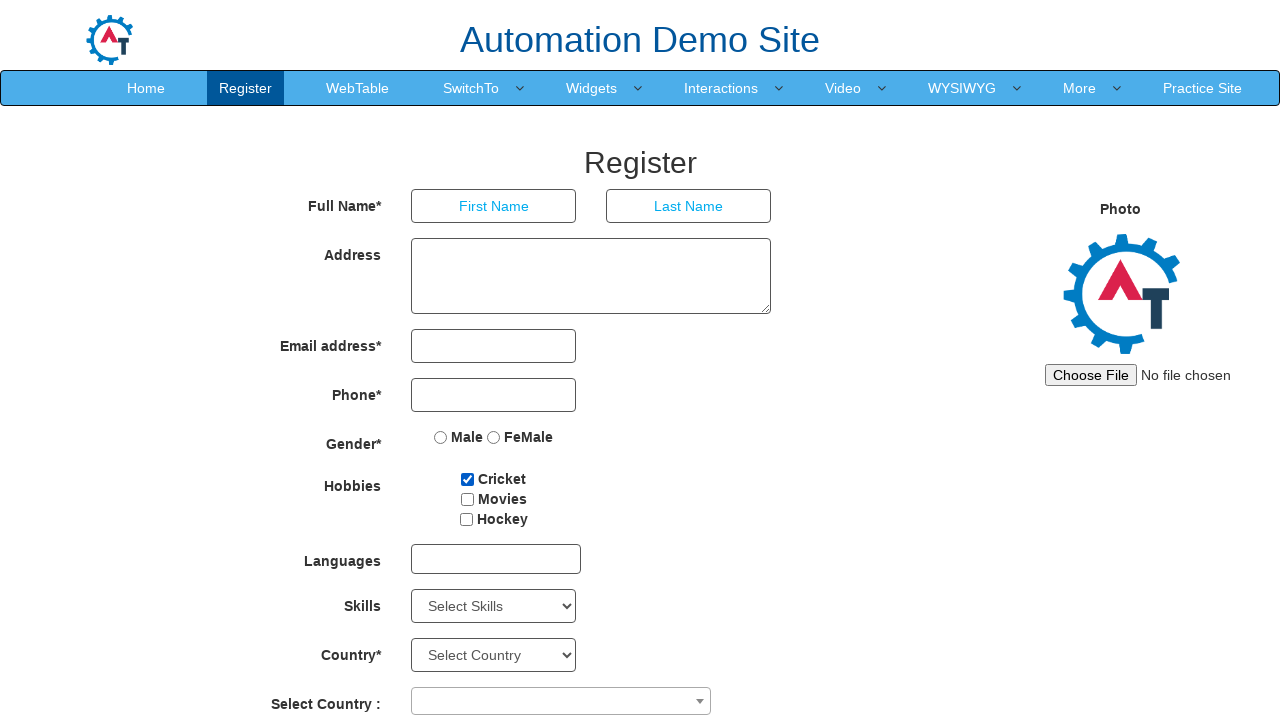

Read option text: 'AutoCAD'
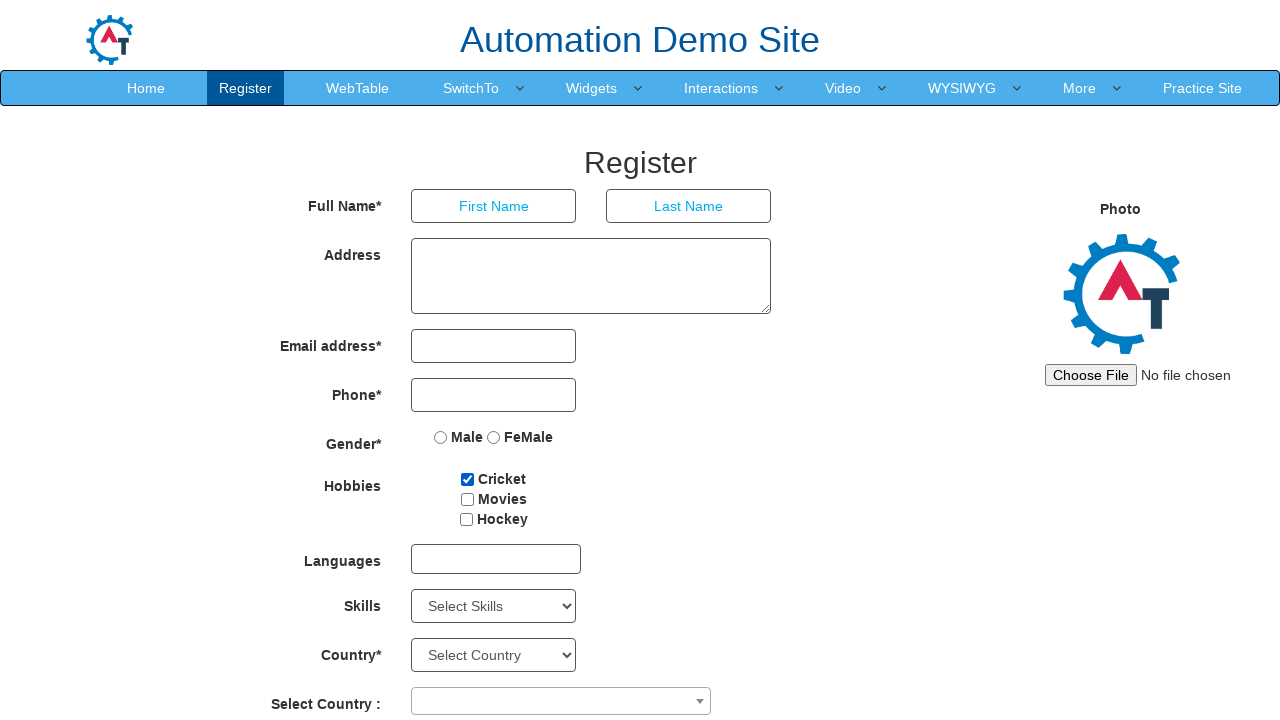

Read option text: 'Backup Management'
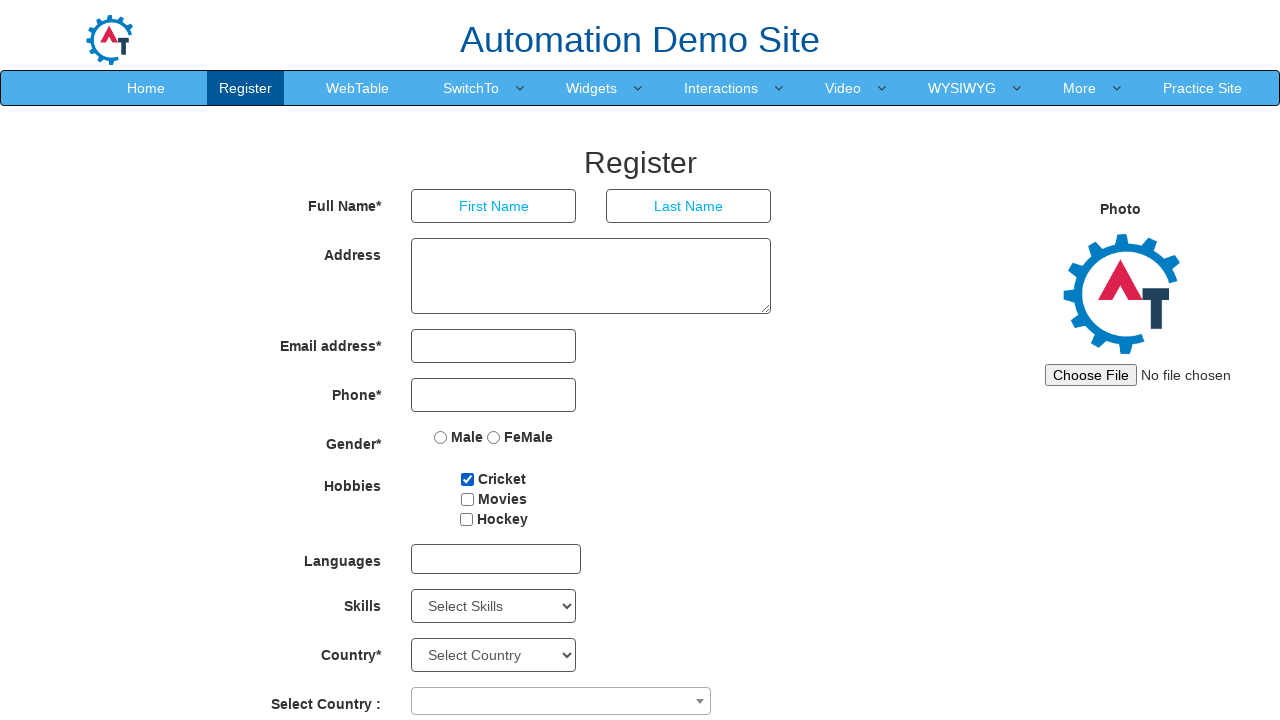

Read option text: 'C'
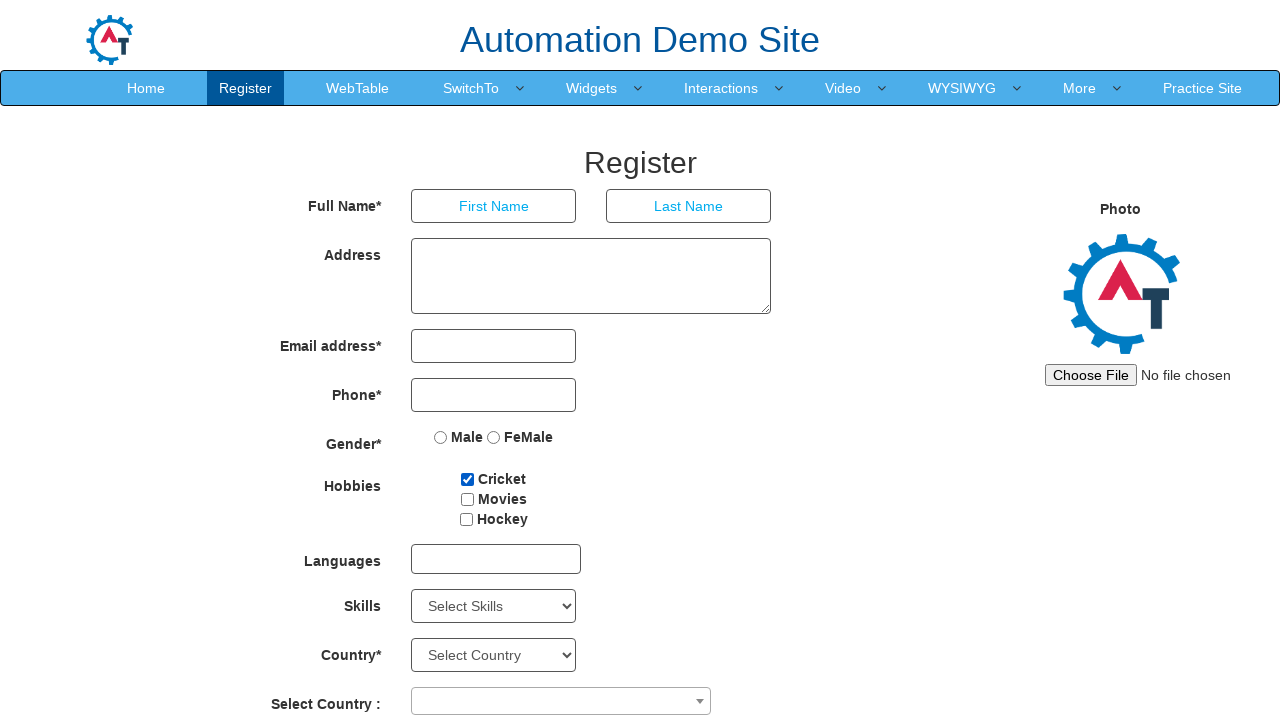

Read option text: 'C++'
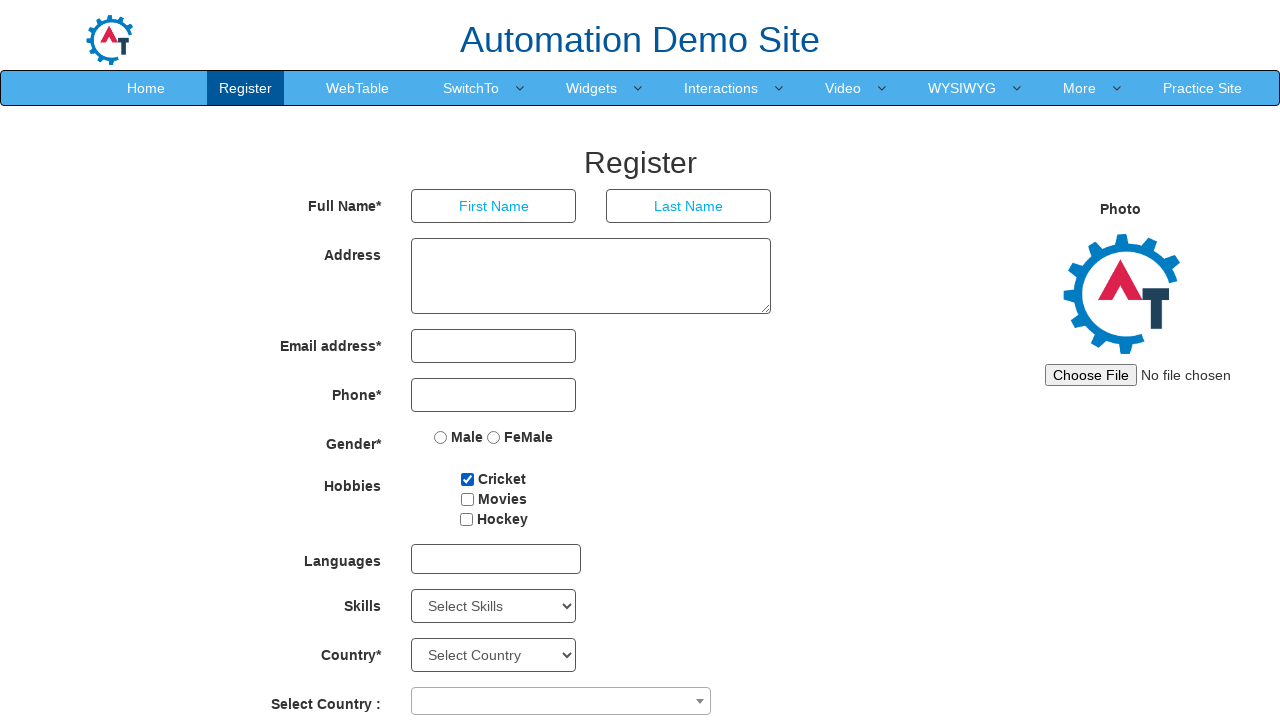

Read option text: 'Certifications'
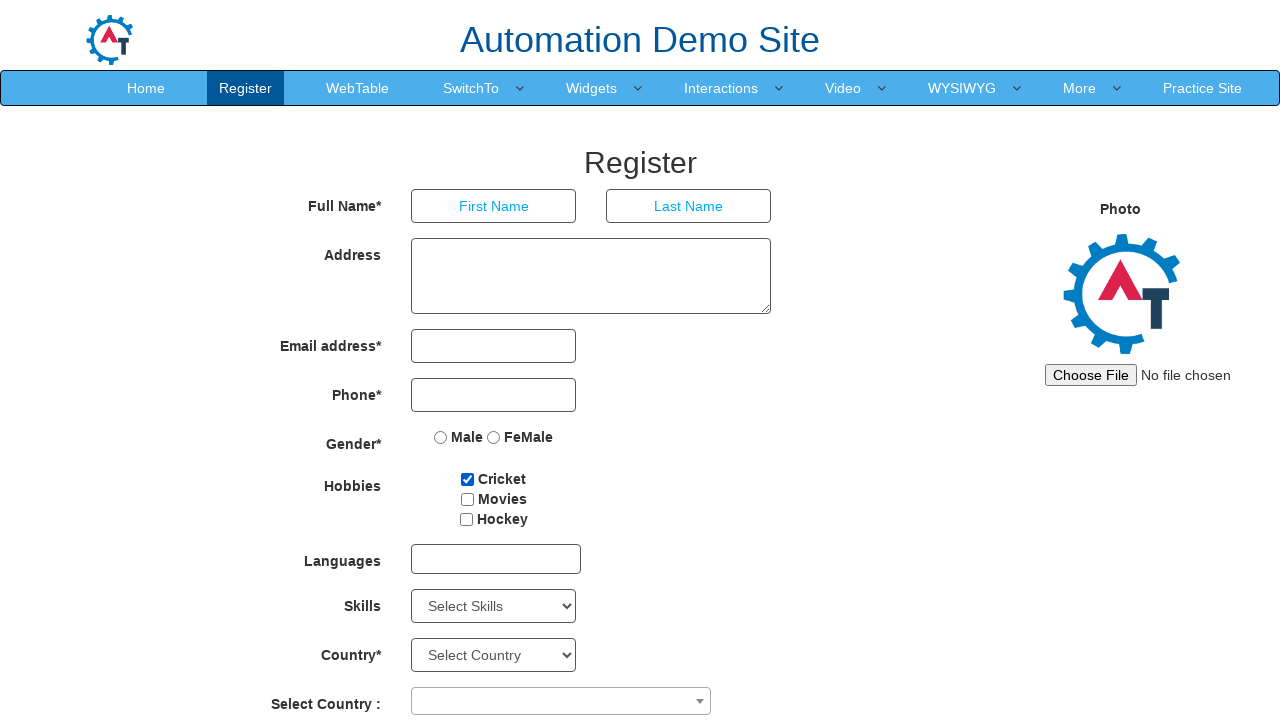

Read option text: 'Client Server'
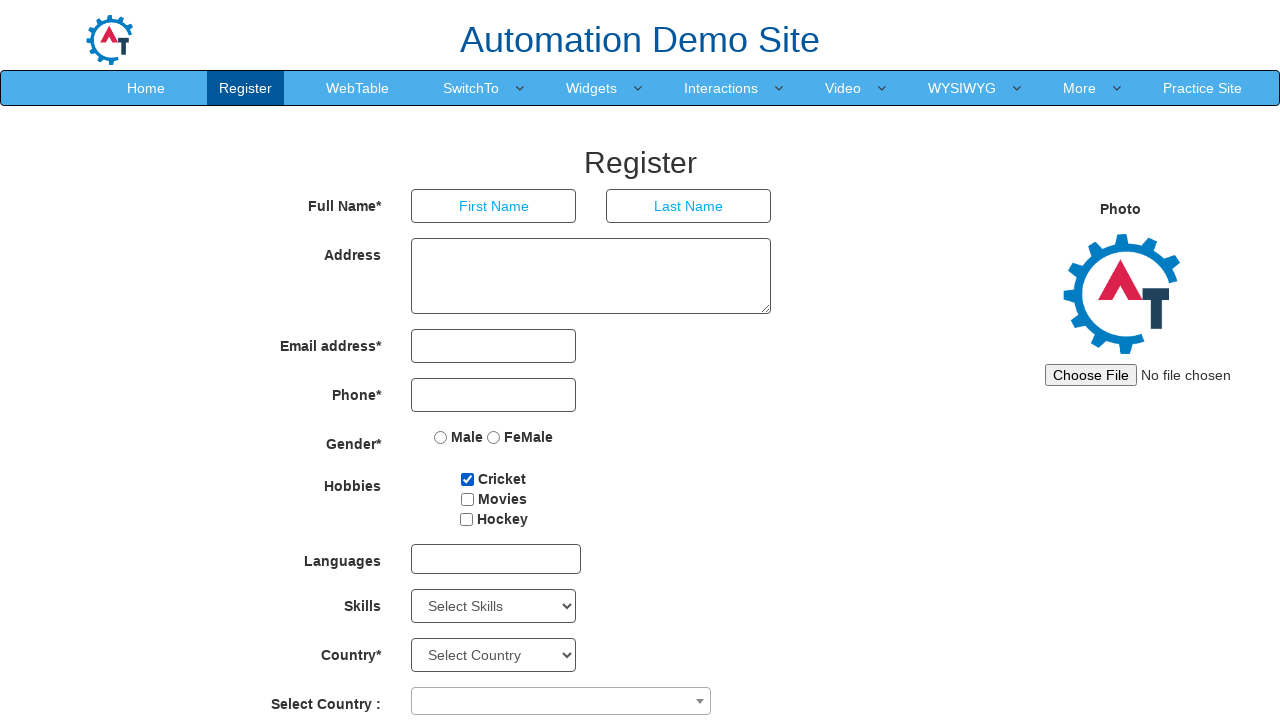

Read option text: 'Client Support'
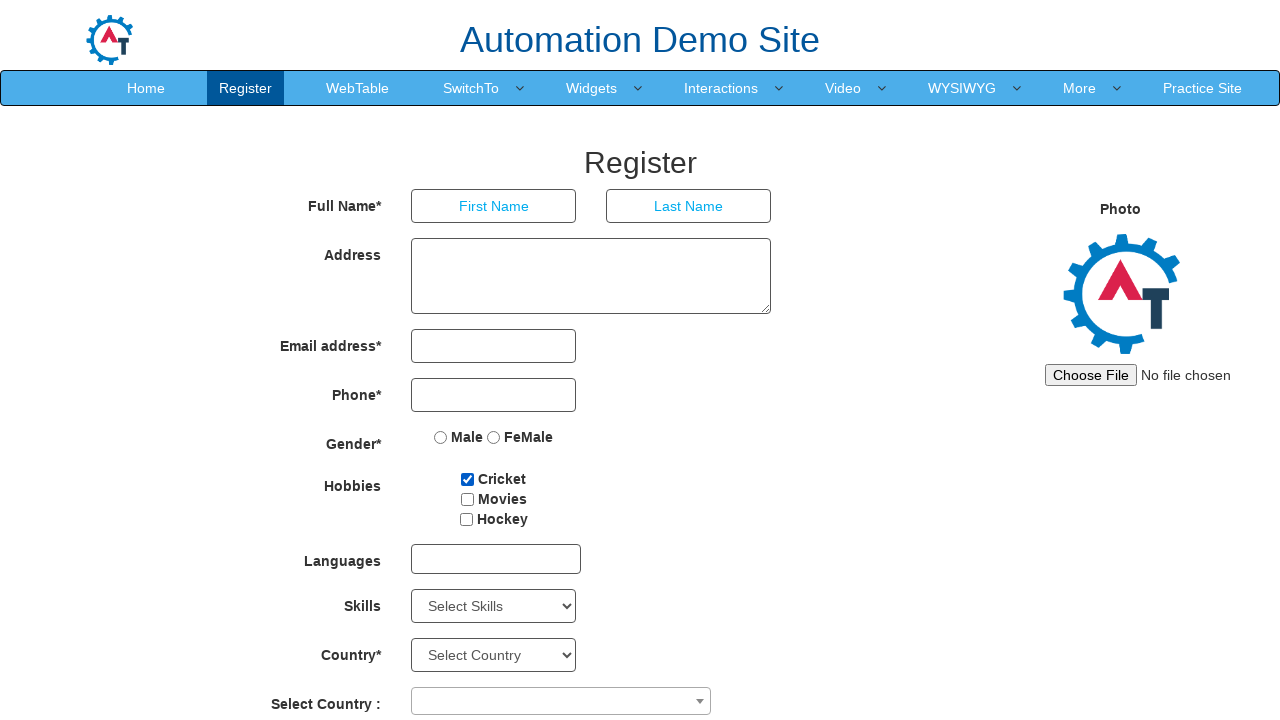

Read option text: 'Configuration'
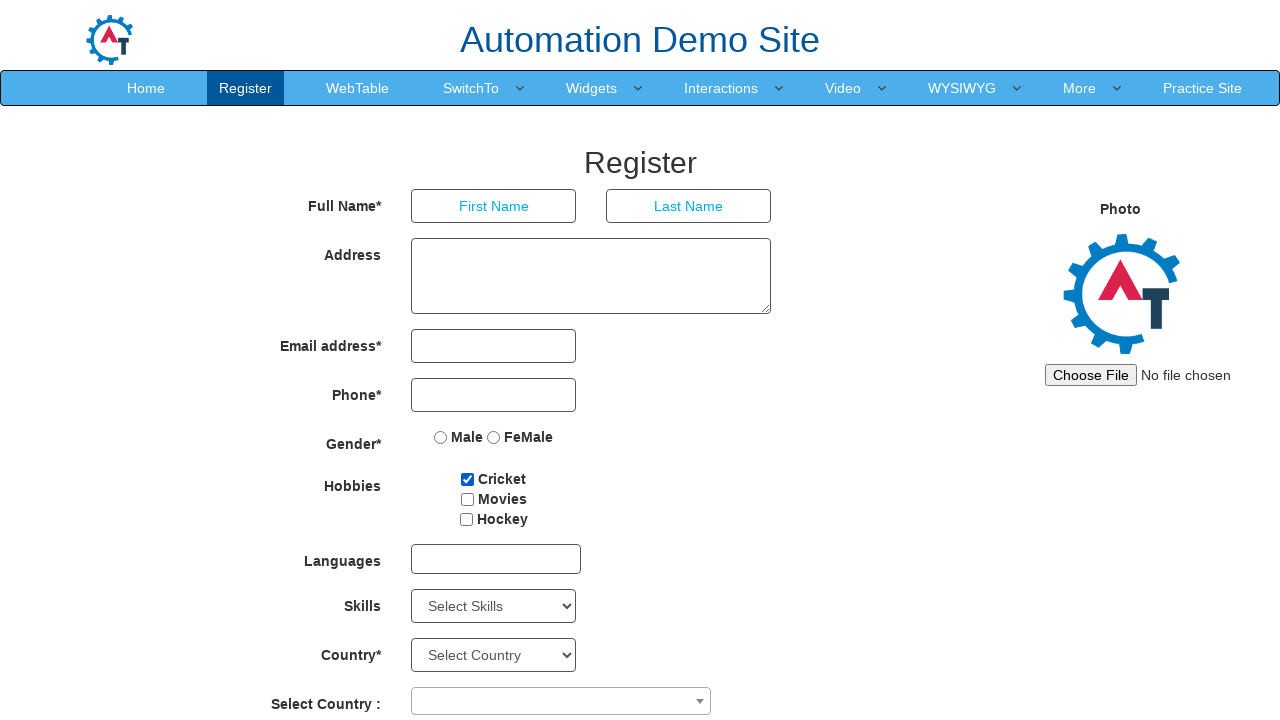

Read option text: 'Content Managment'
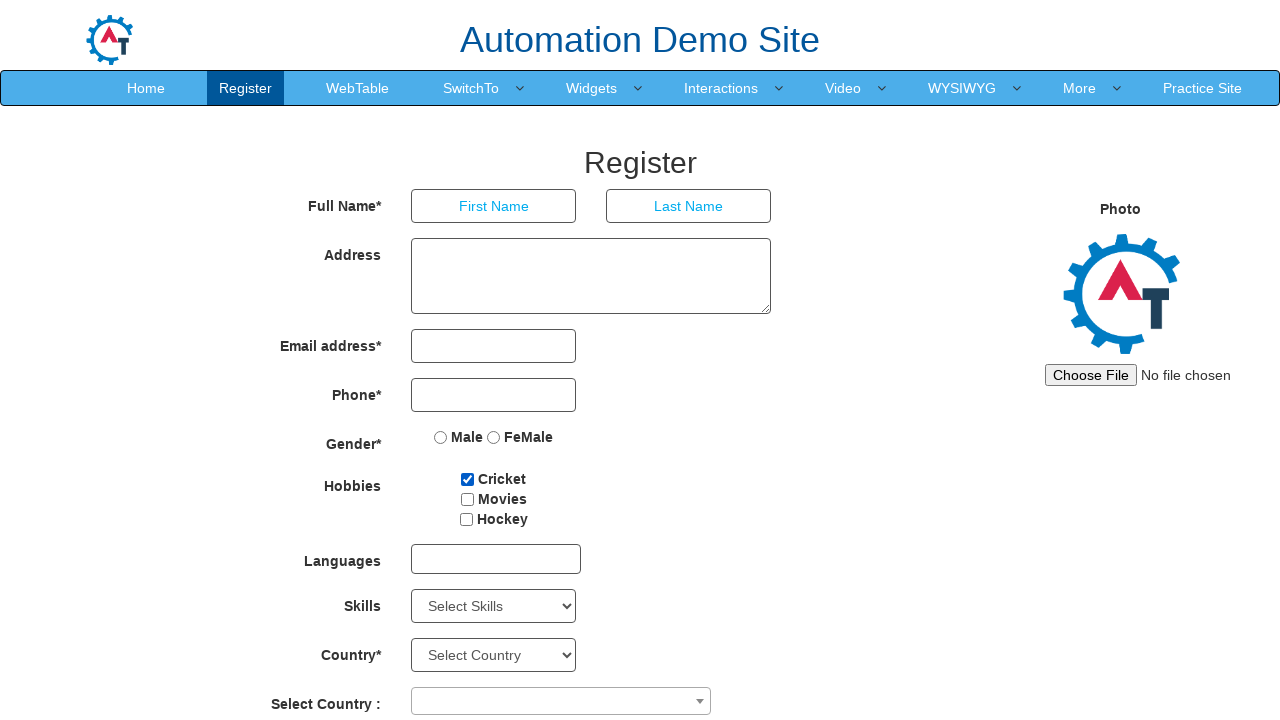

Read option text: 'Content Management Systems (CMS)'
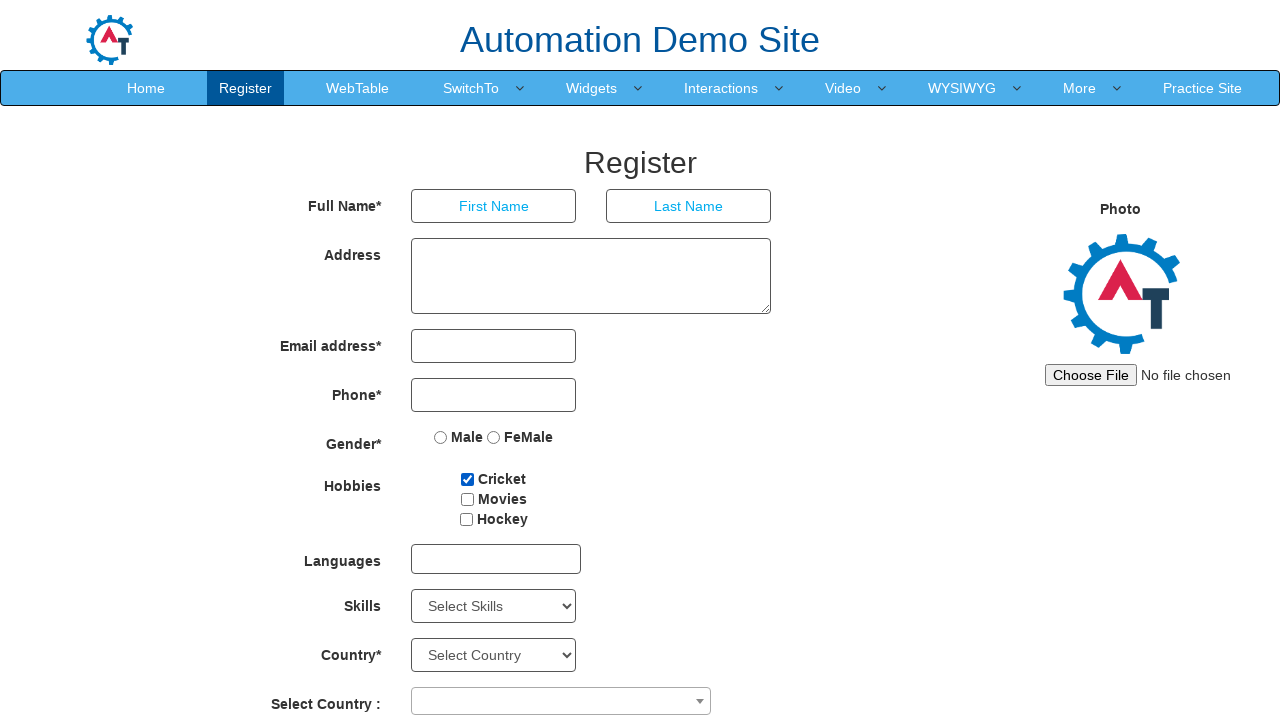

Read option text: 'Corel Draw'
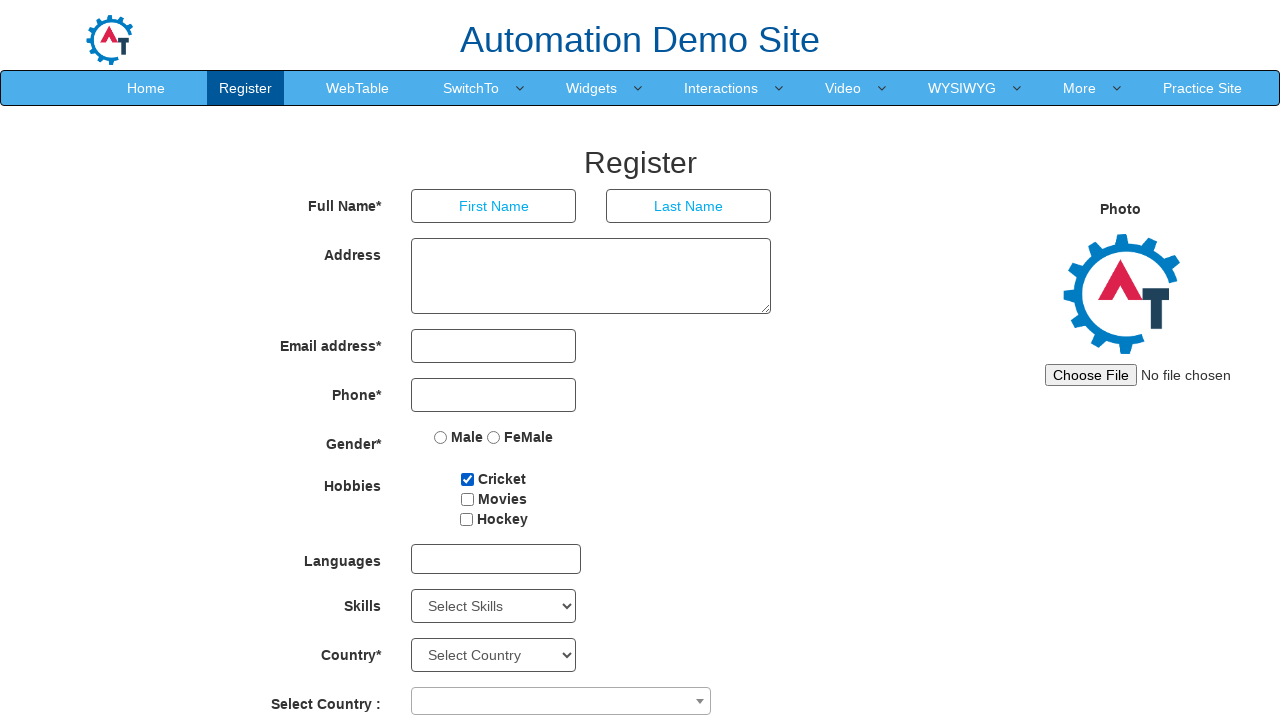

Read option text: 'Corel Word Perfect'
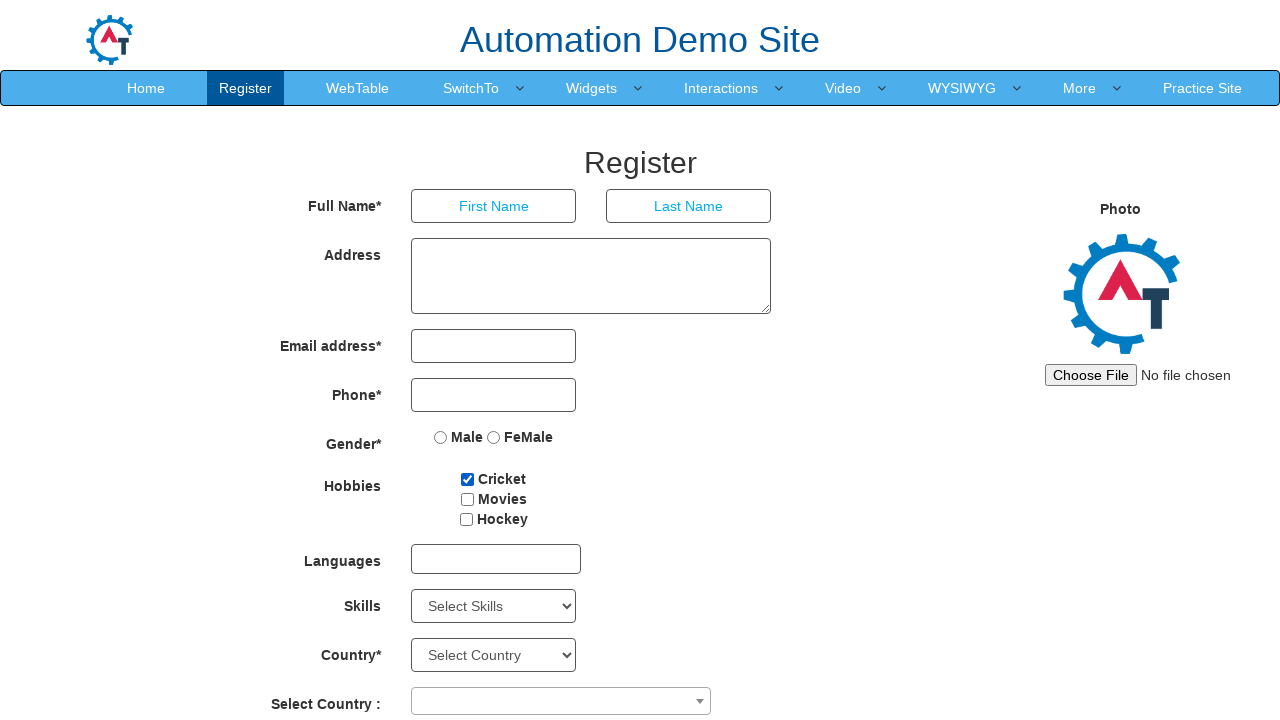

Read option text: 'CSS'
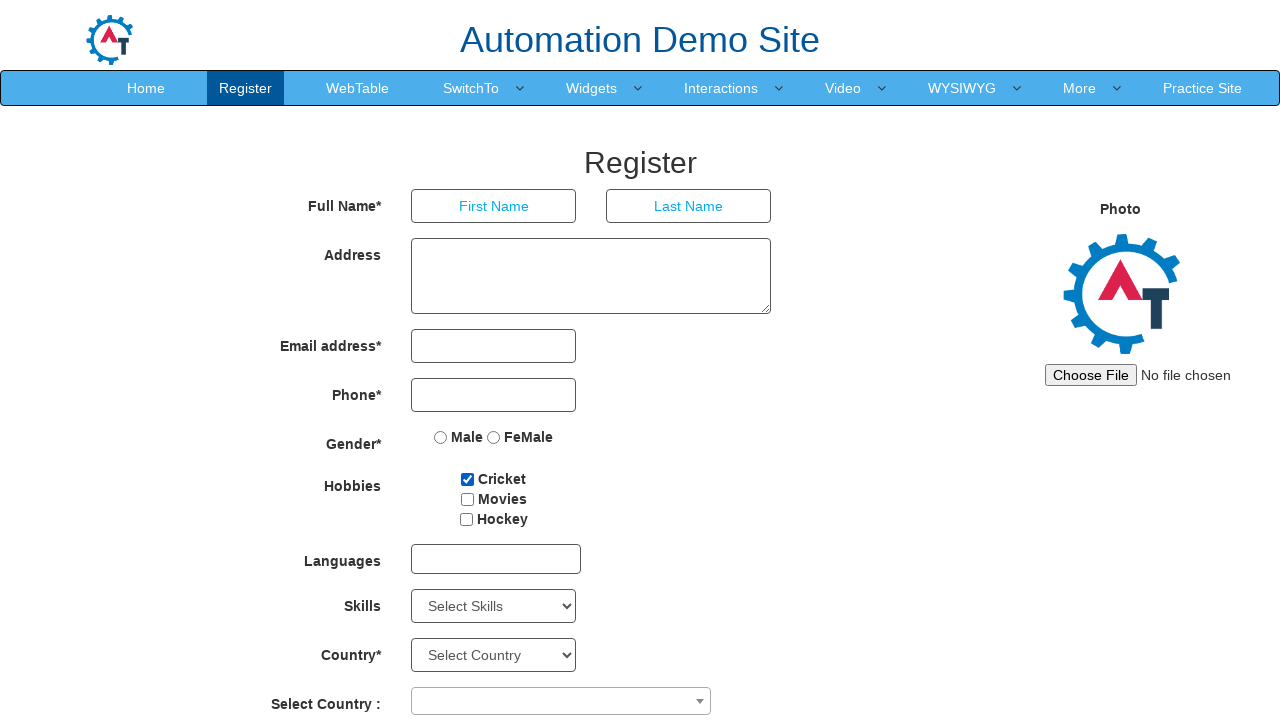

Read option text: 'Data Analytics'
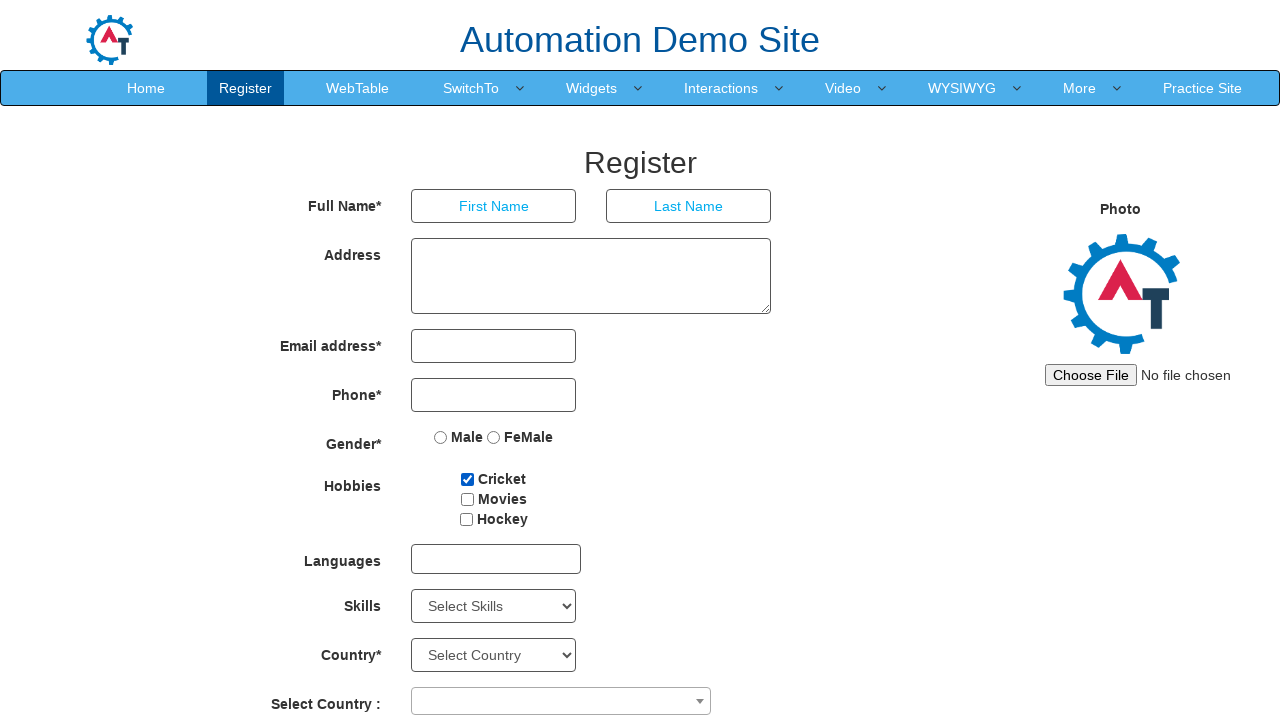

Read option text: 'Desktop Publishing'
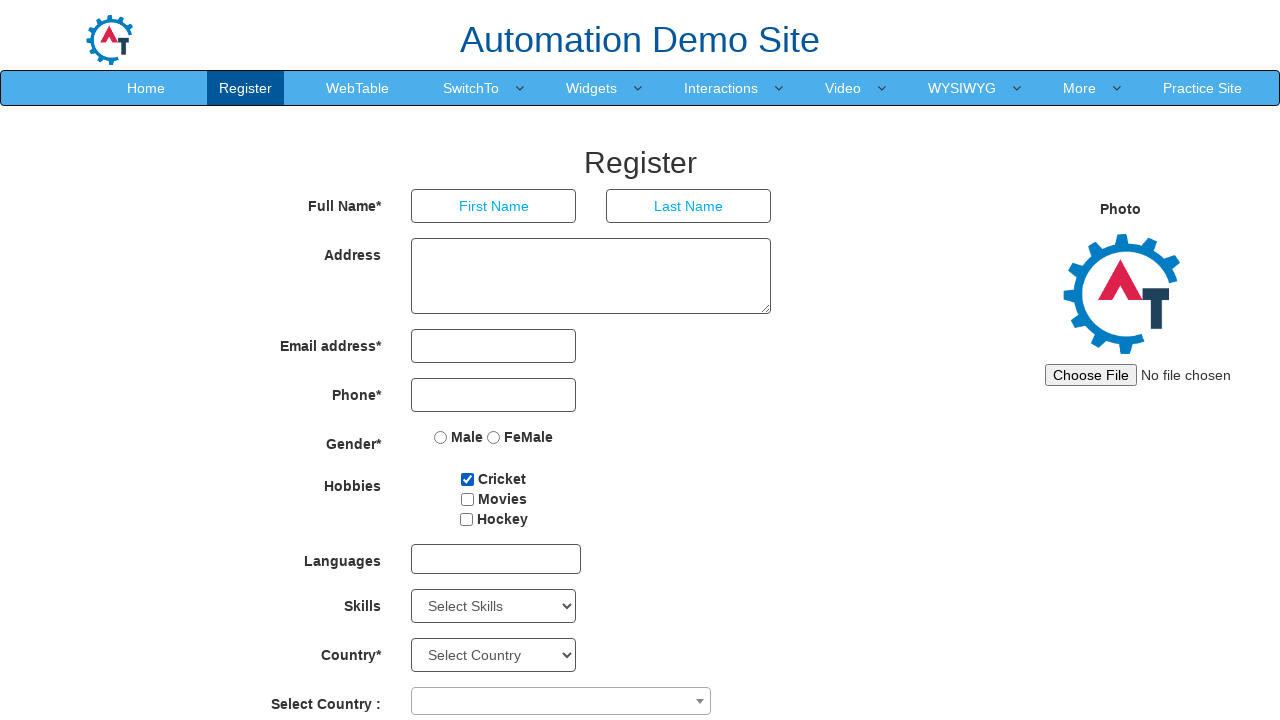

Read option text: 'Design'
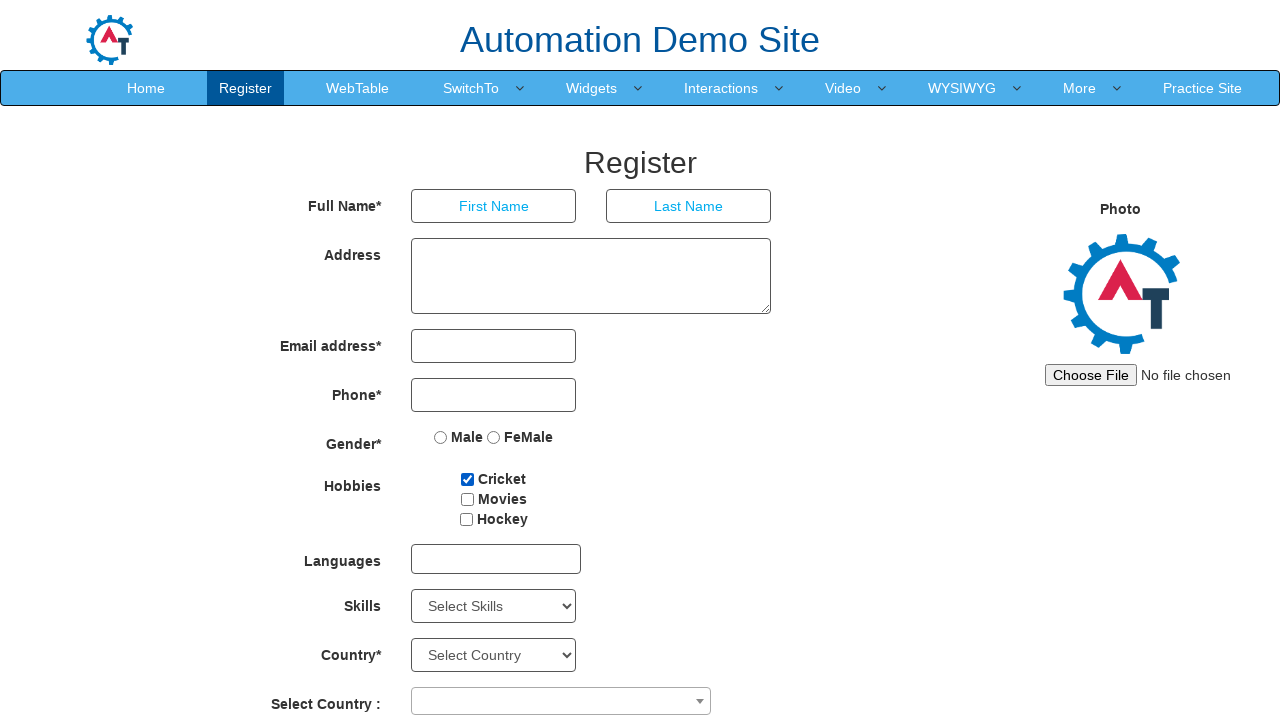

Read option text: 'Diagnostics'
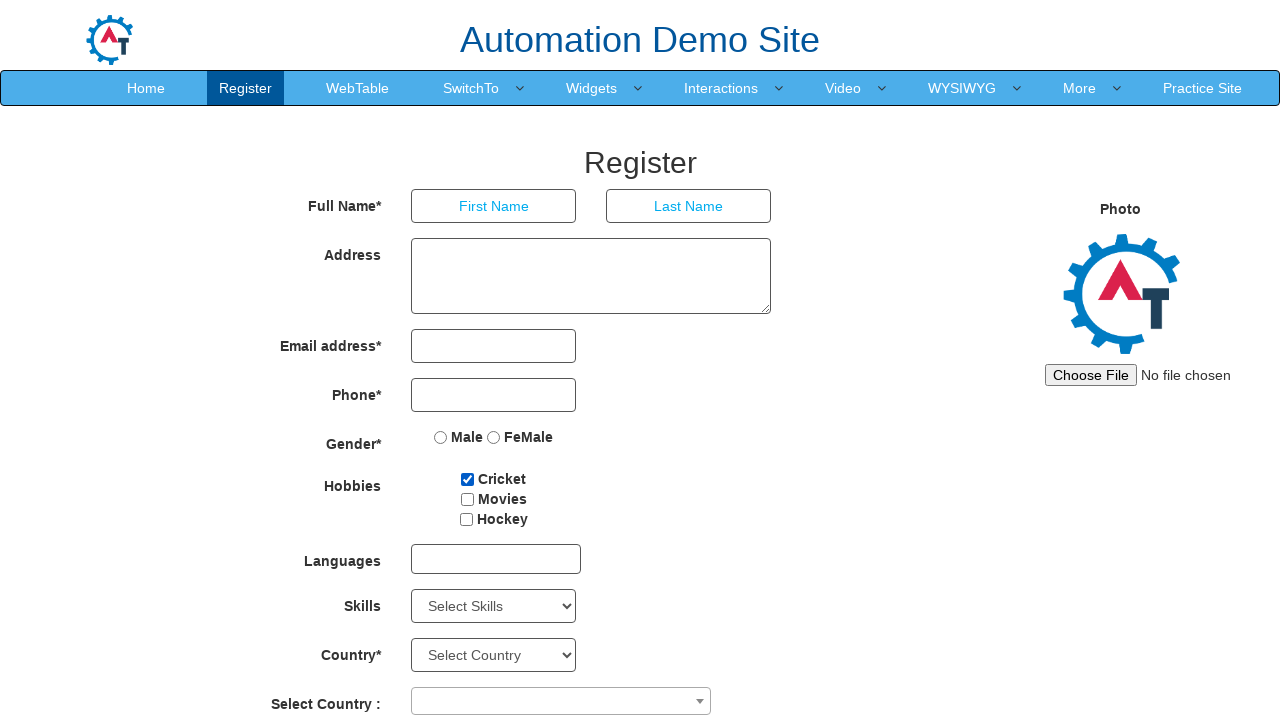

Read option text: 'Documentation'
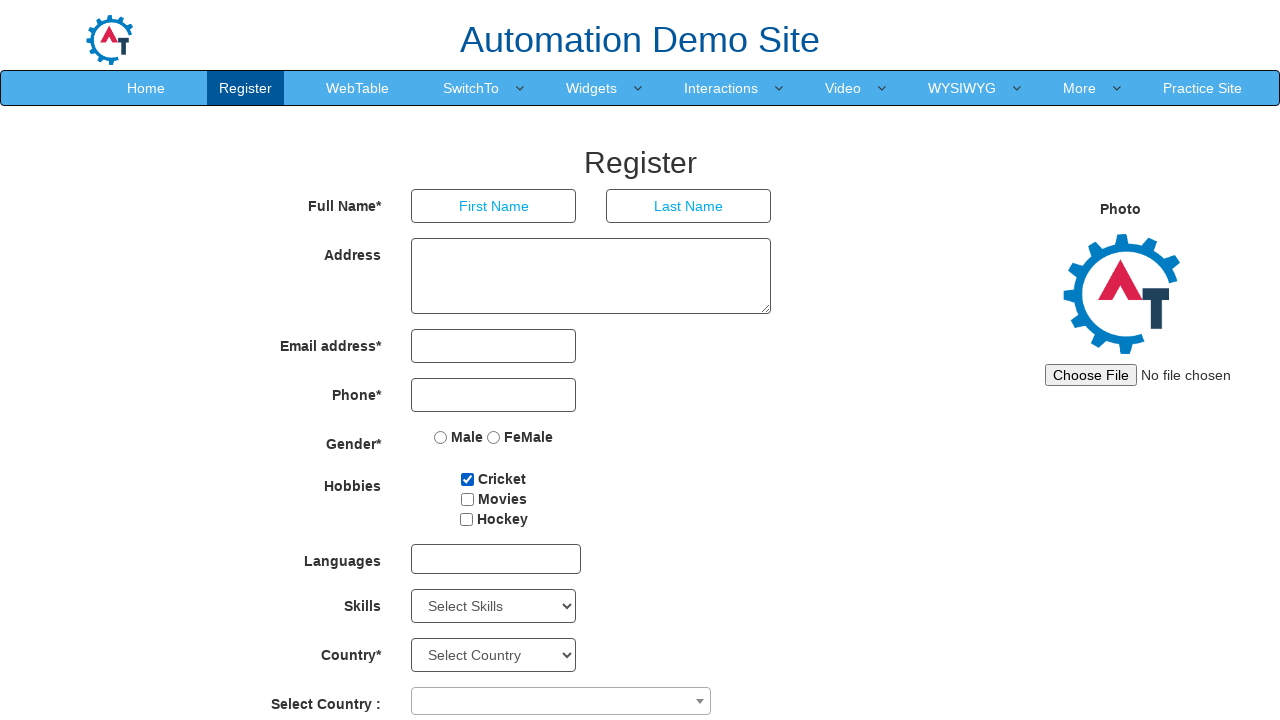

Read option text: 'End User Support'
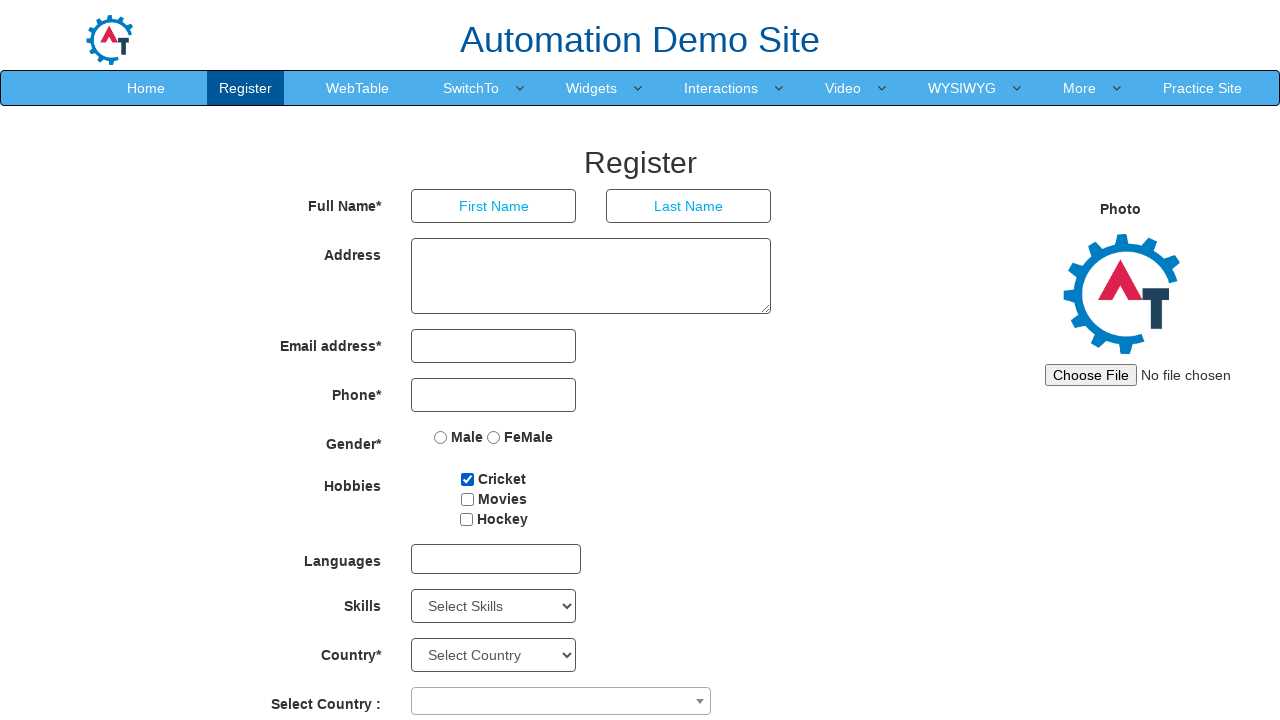

Read option text: 'Email'
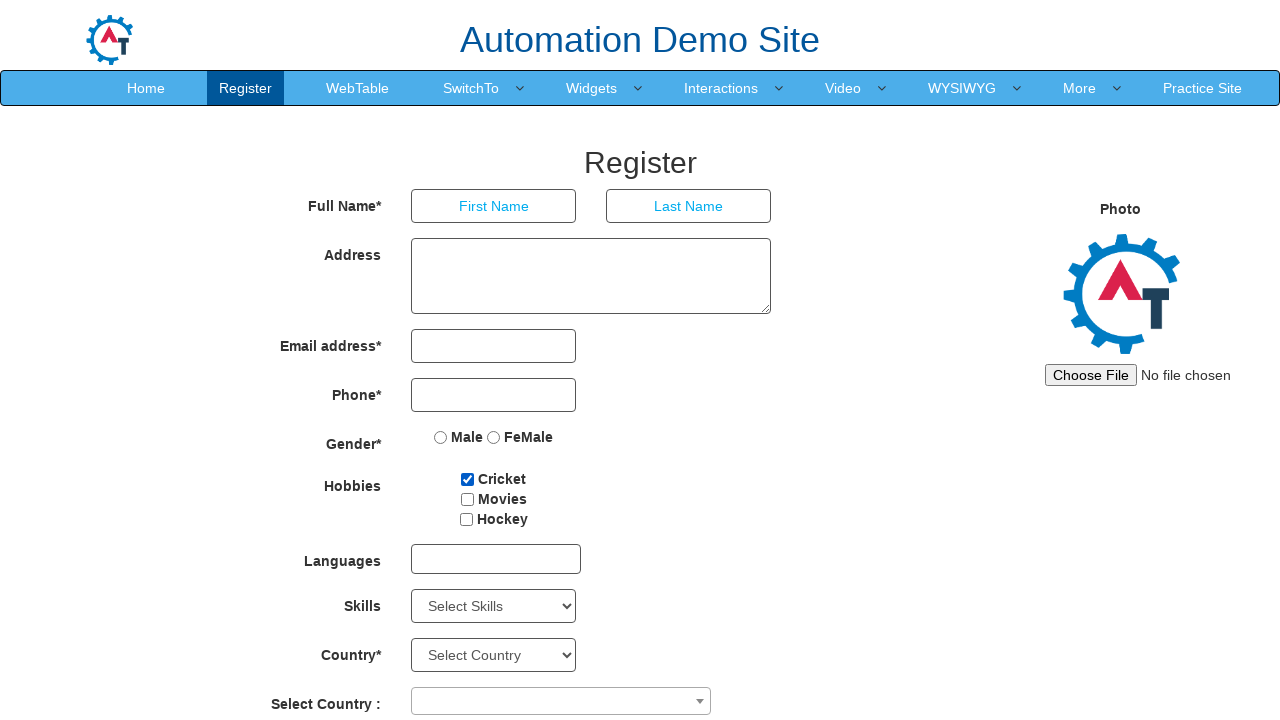

Read option text: 'Engineering'
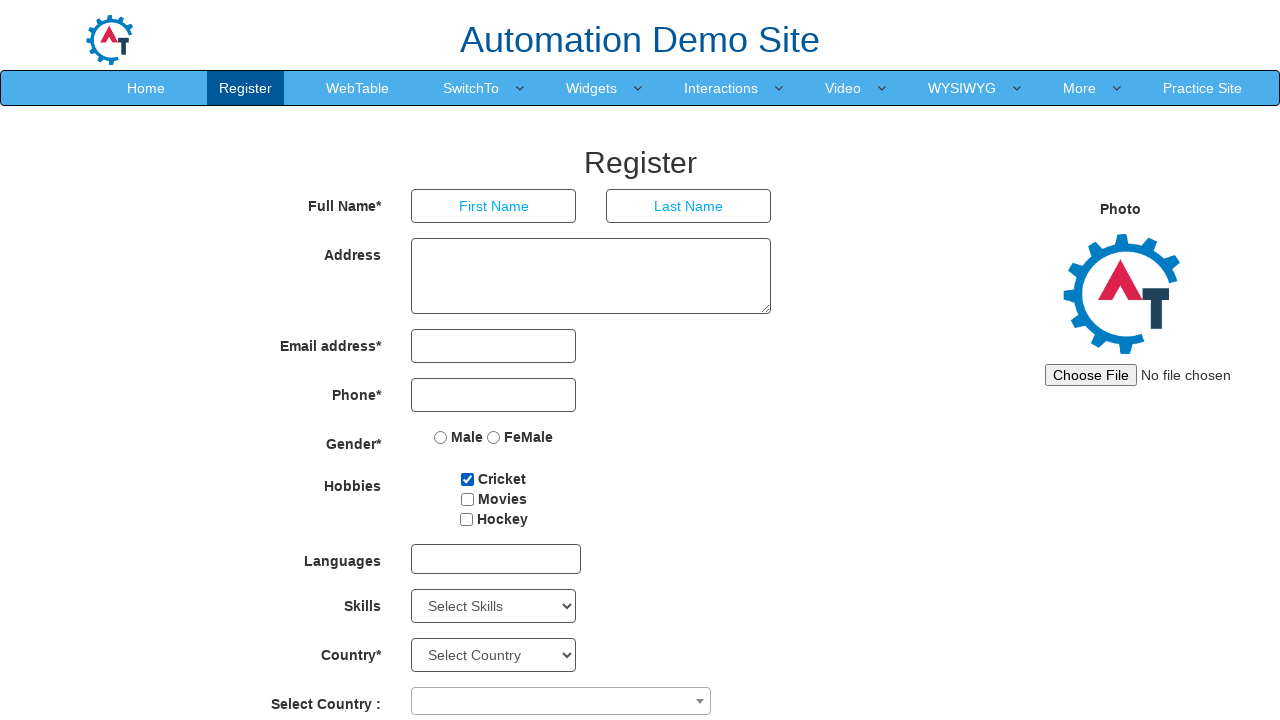

Read option text: 'Excel'
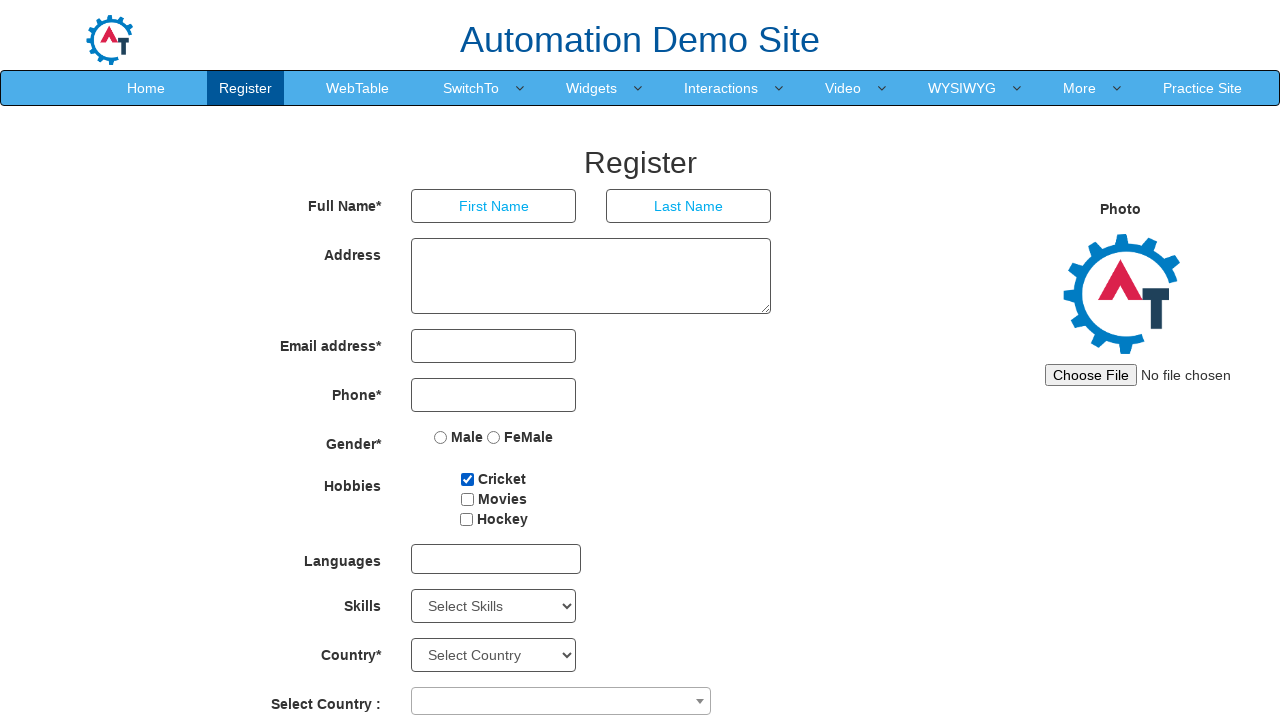

Read option text: 'FileMaker Pro'
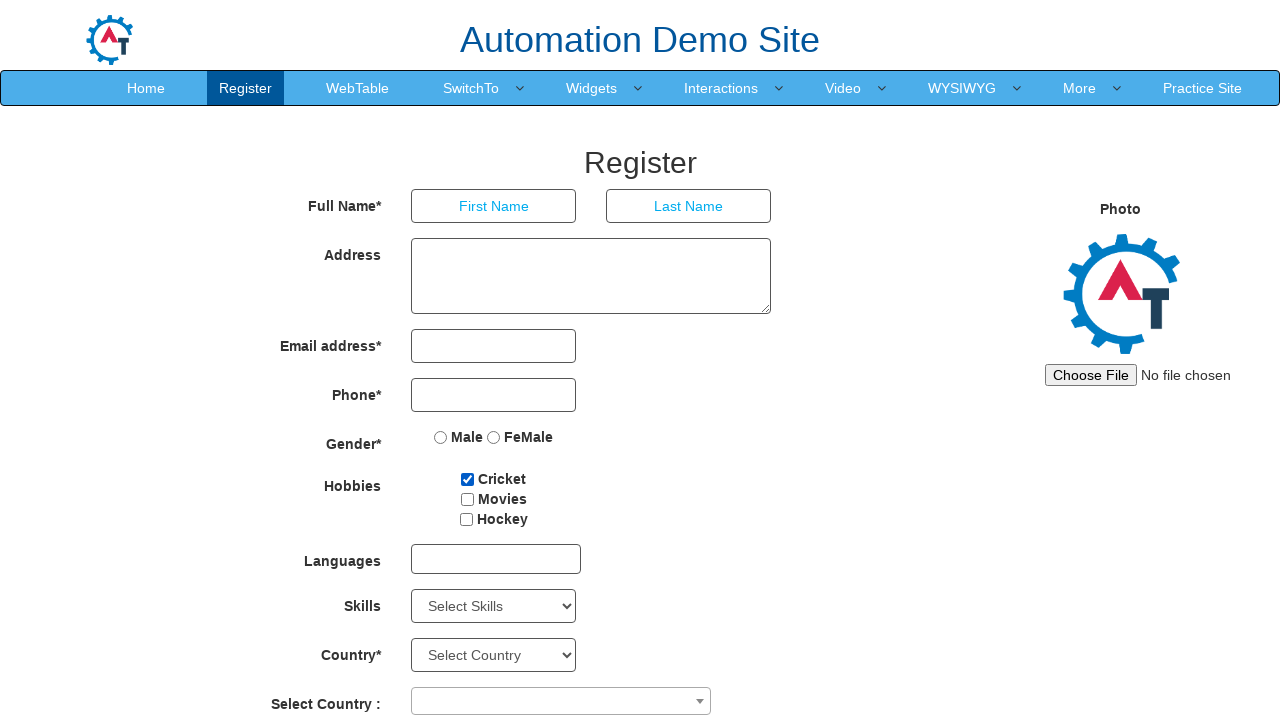

Read option text: 'Fortran'
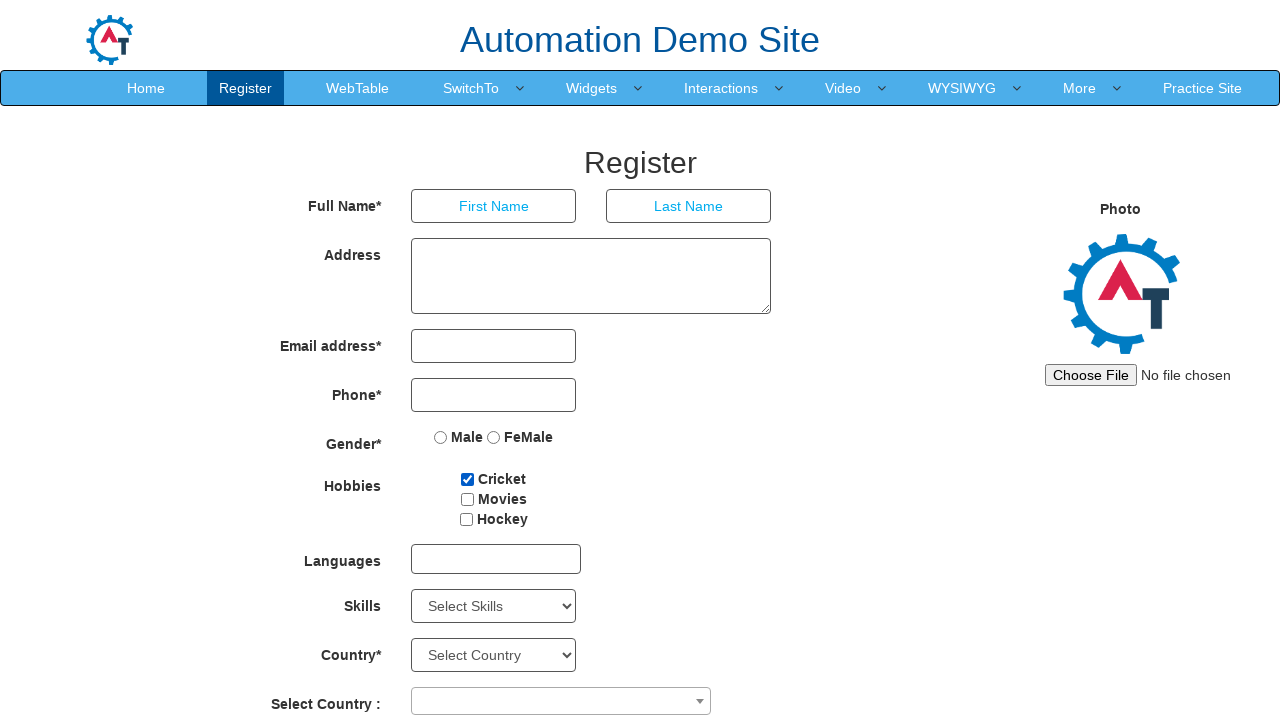

Read option text: 'HTML'
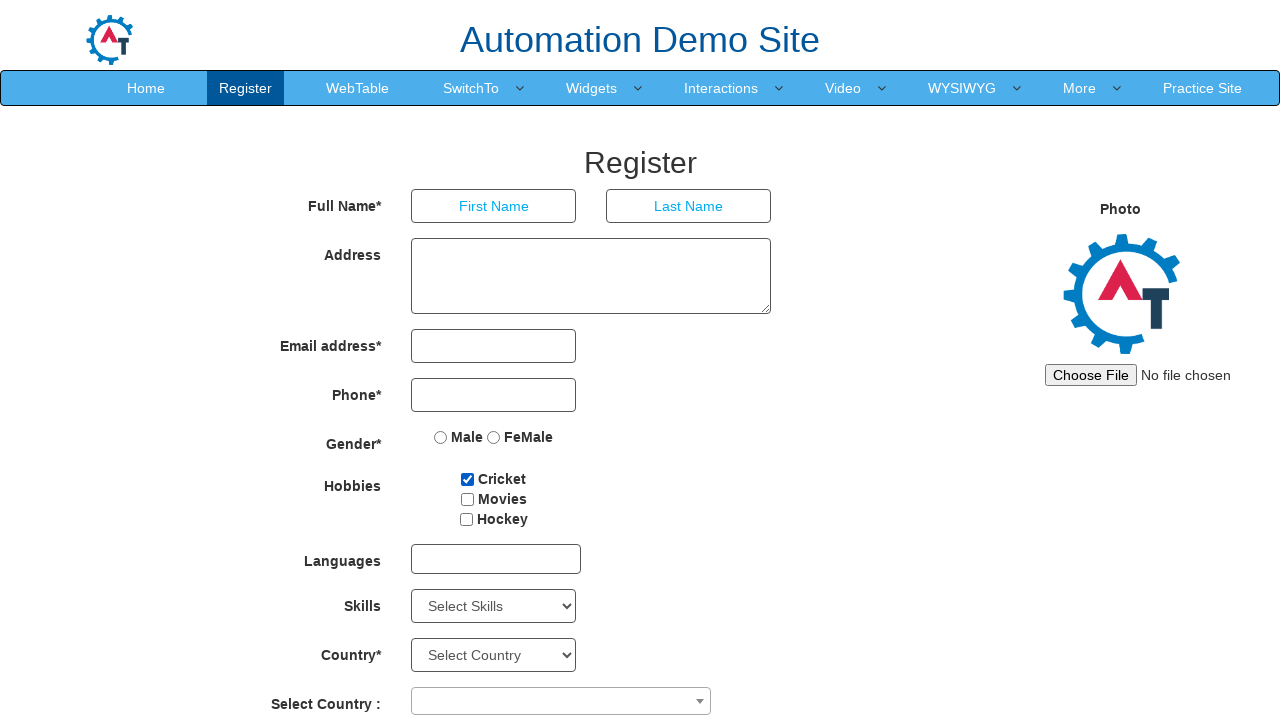

Read option text: 'Implementation'
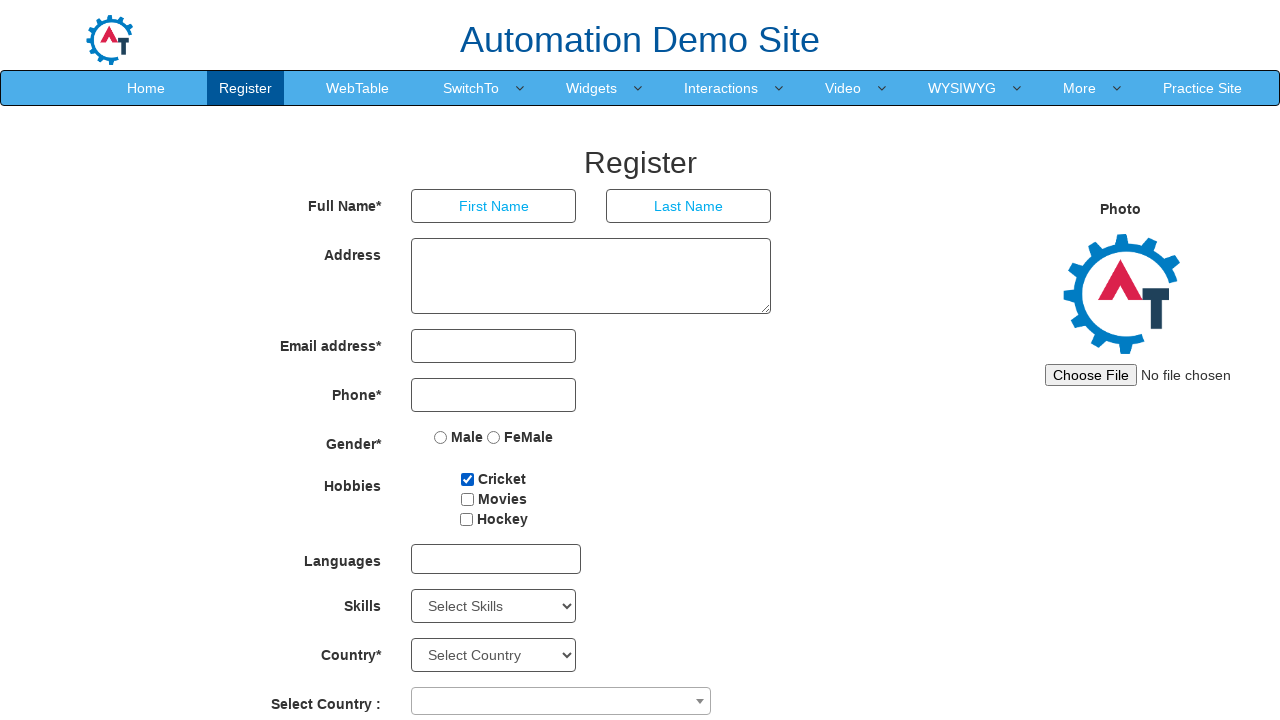

Read option text: 'Installation'
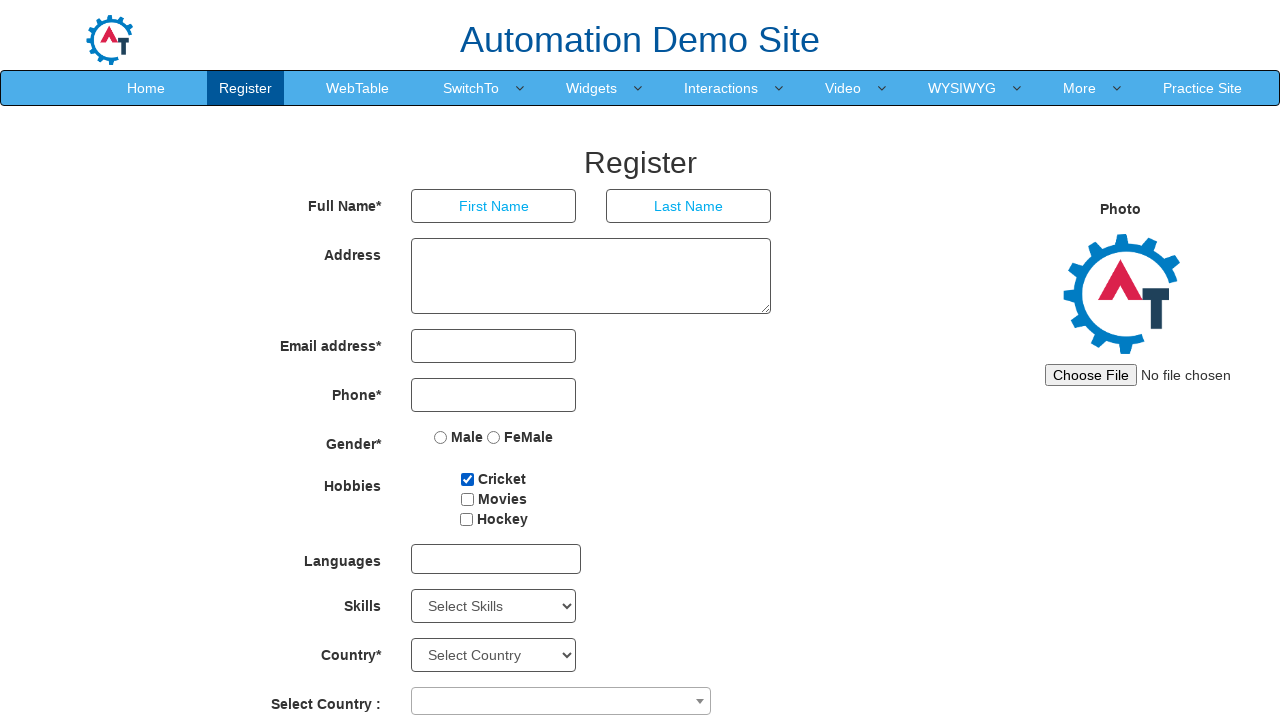

Read option text: 'Internet'
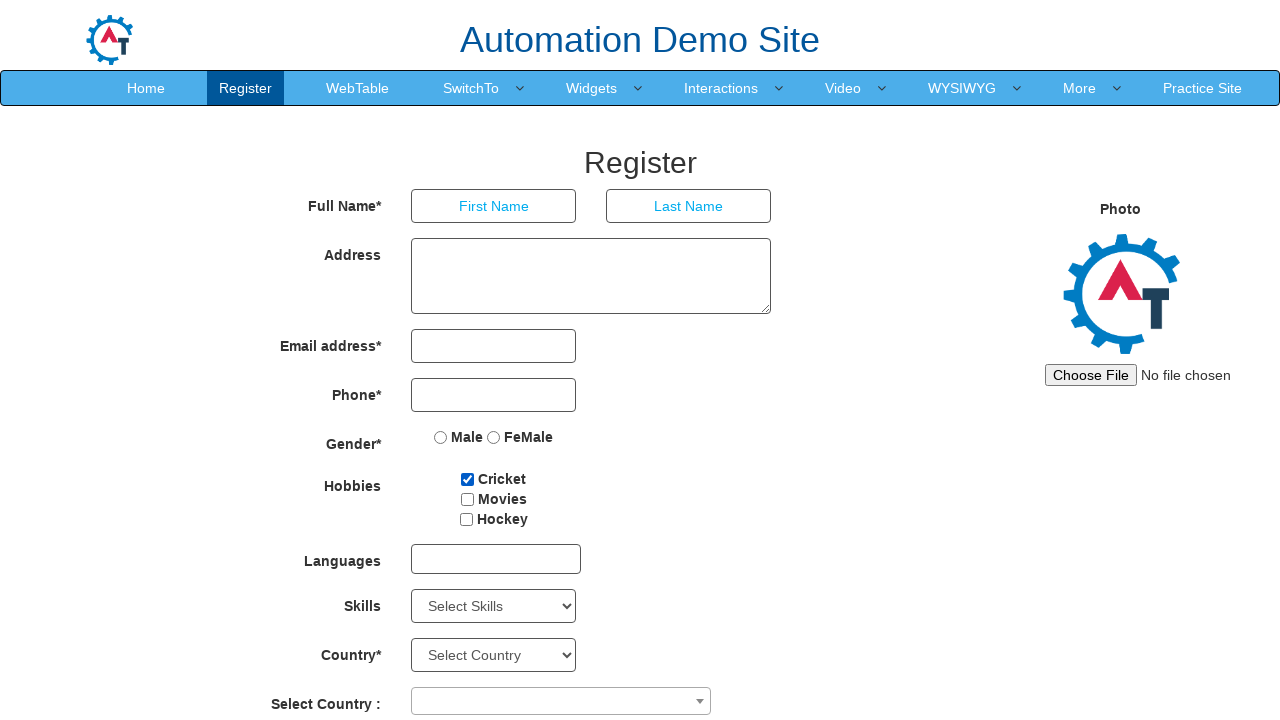

Read option text: 'iOS'
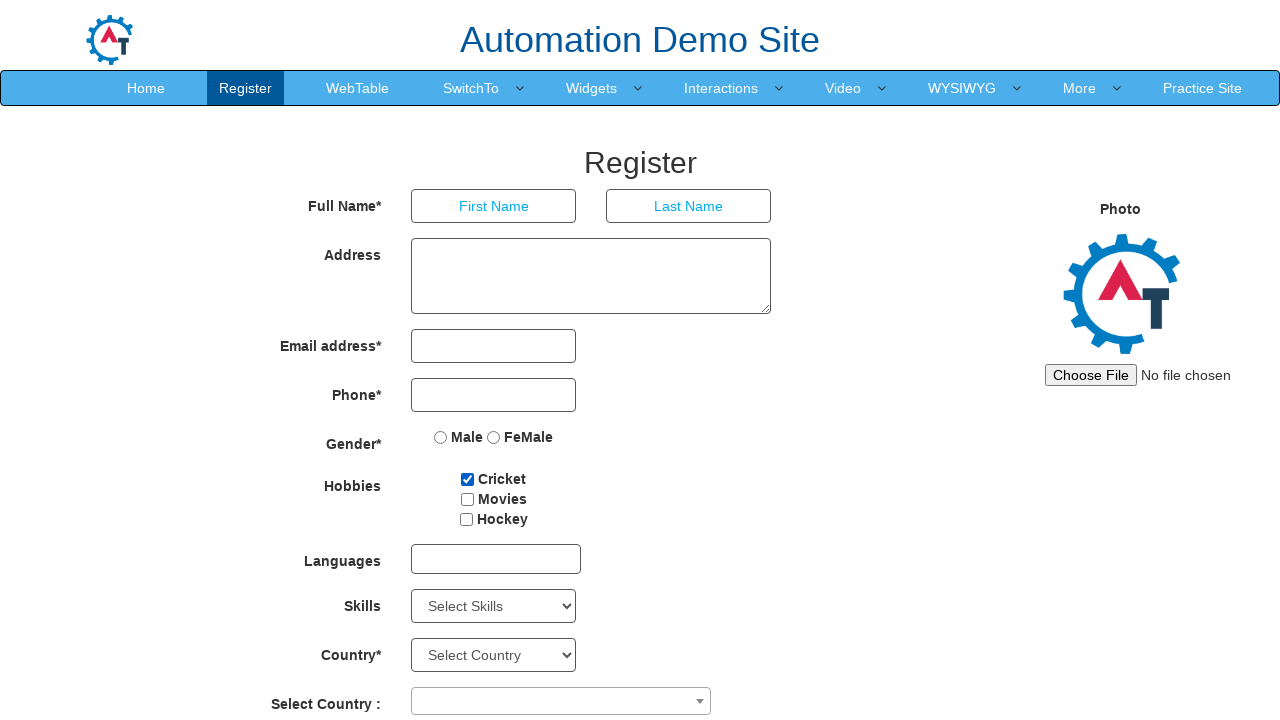

Read option text: 'iPhone'
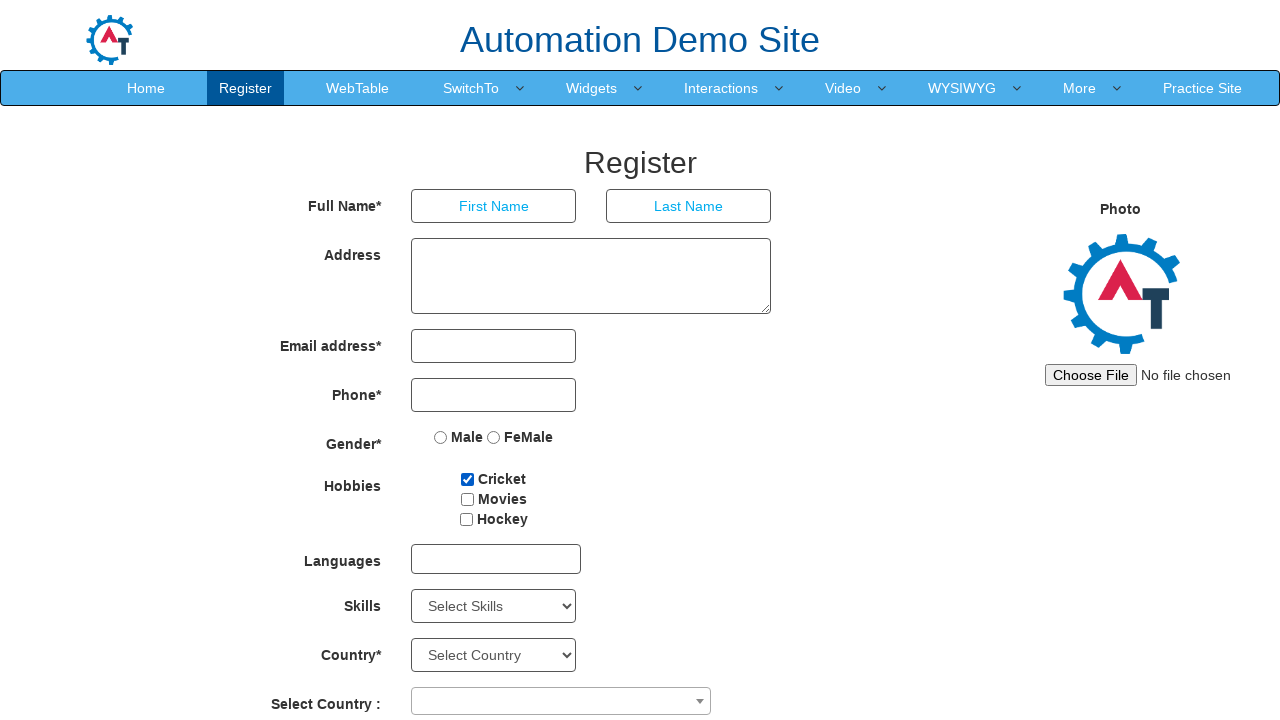

Read option text: 'Linux'
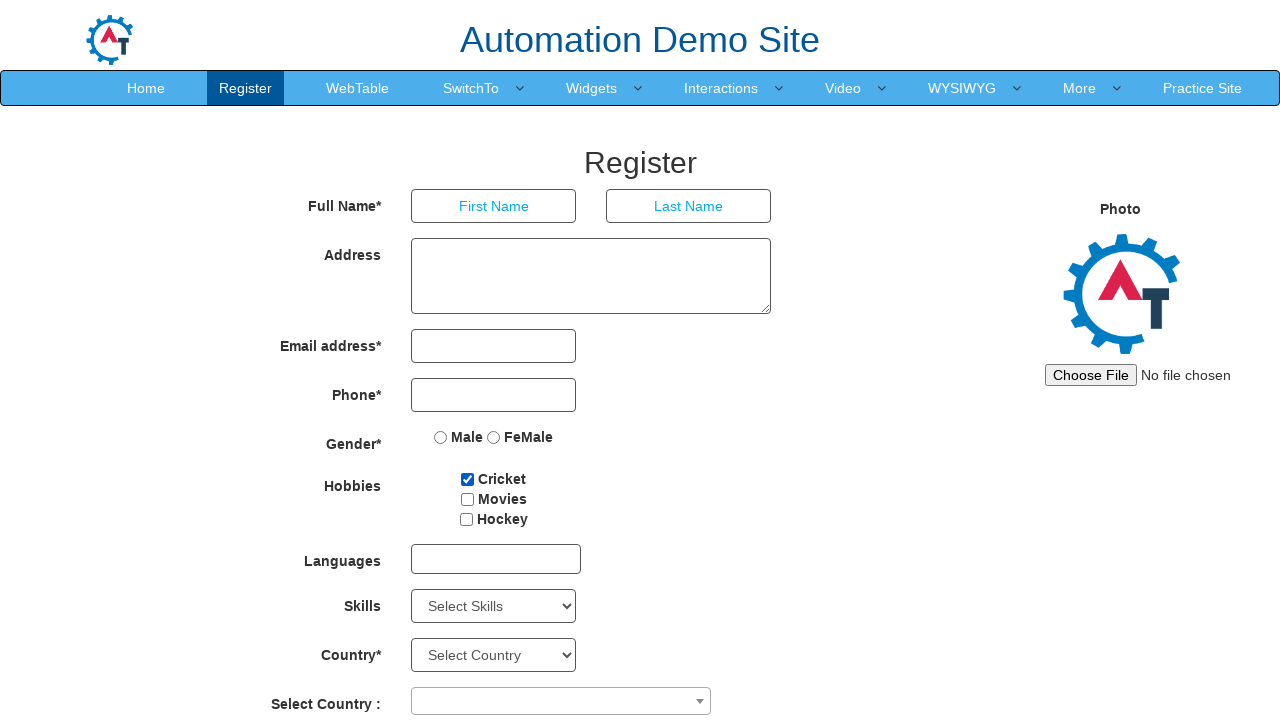

Read option text: 'Java'
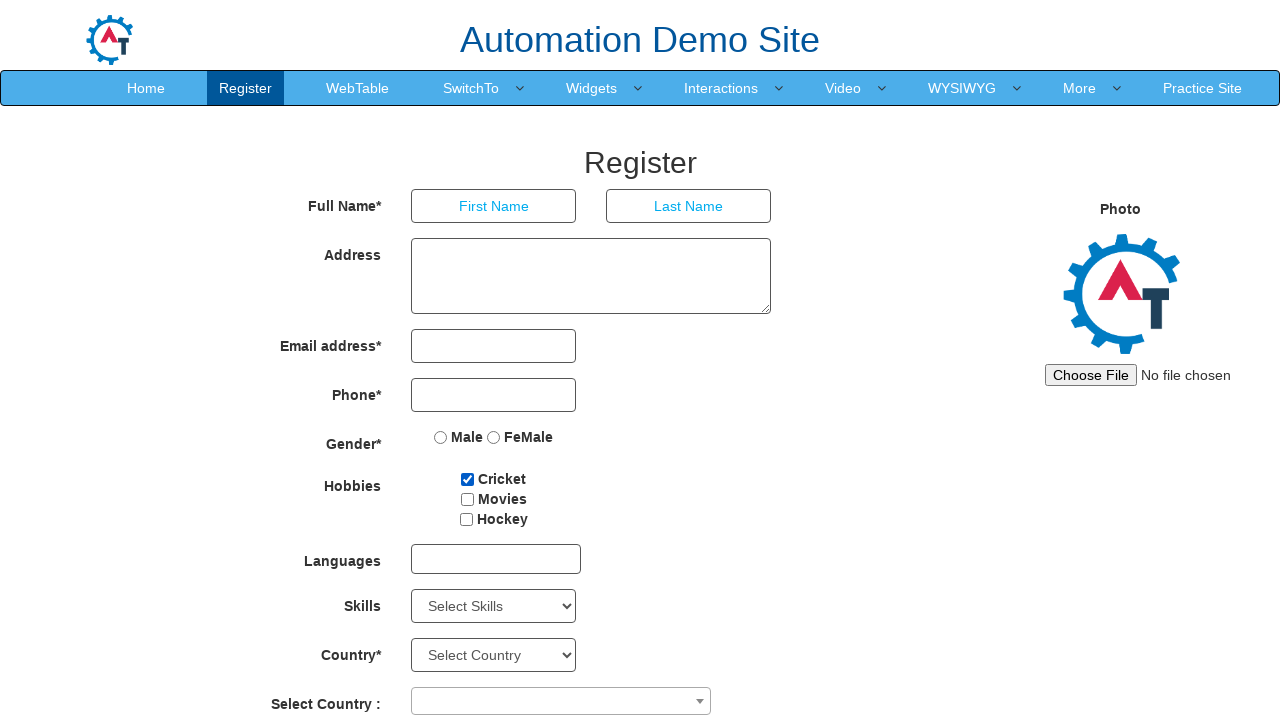

Read option text: 'Javascript'
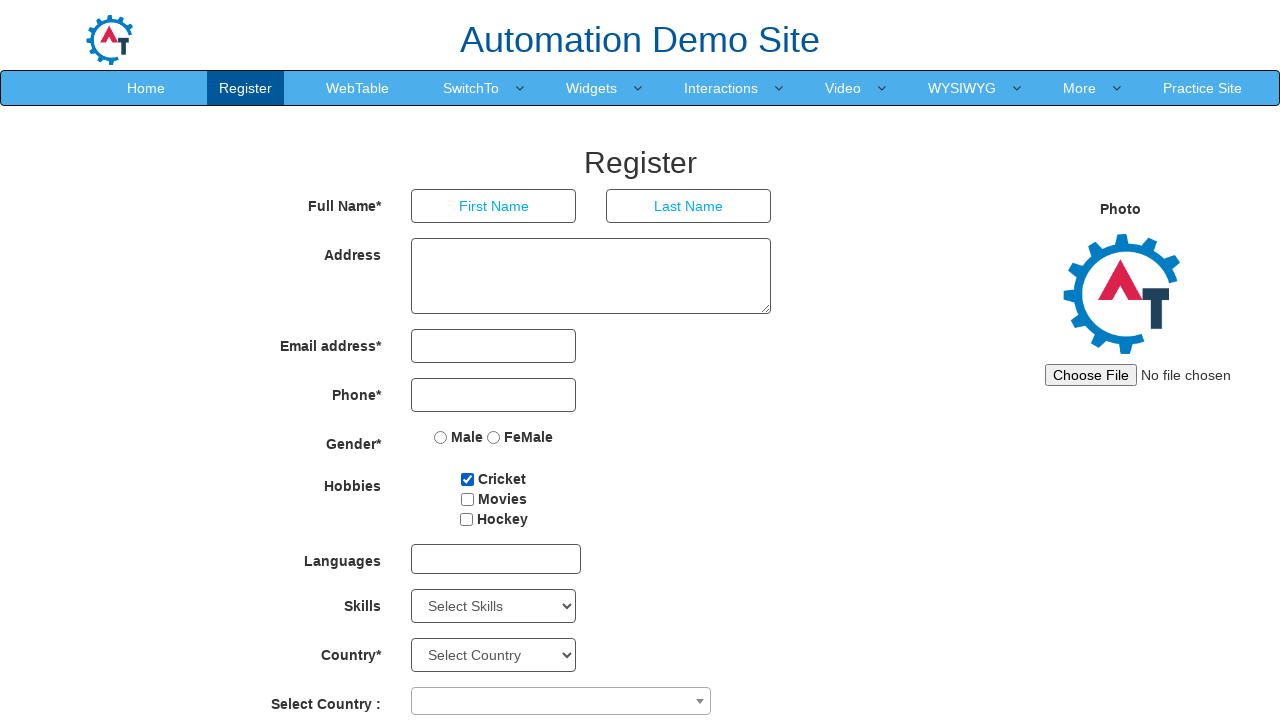

Read option text: 'Mac'
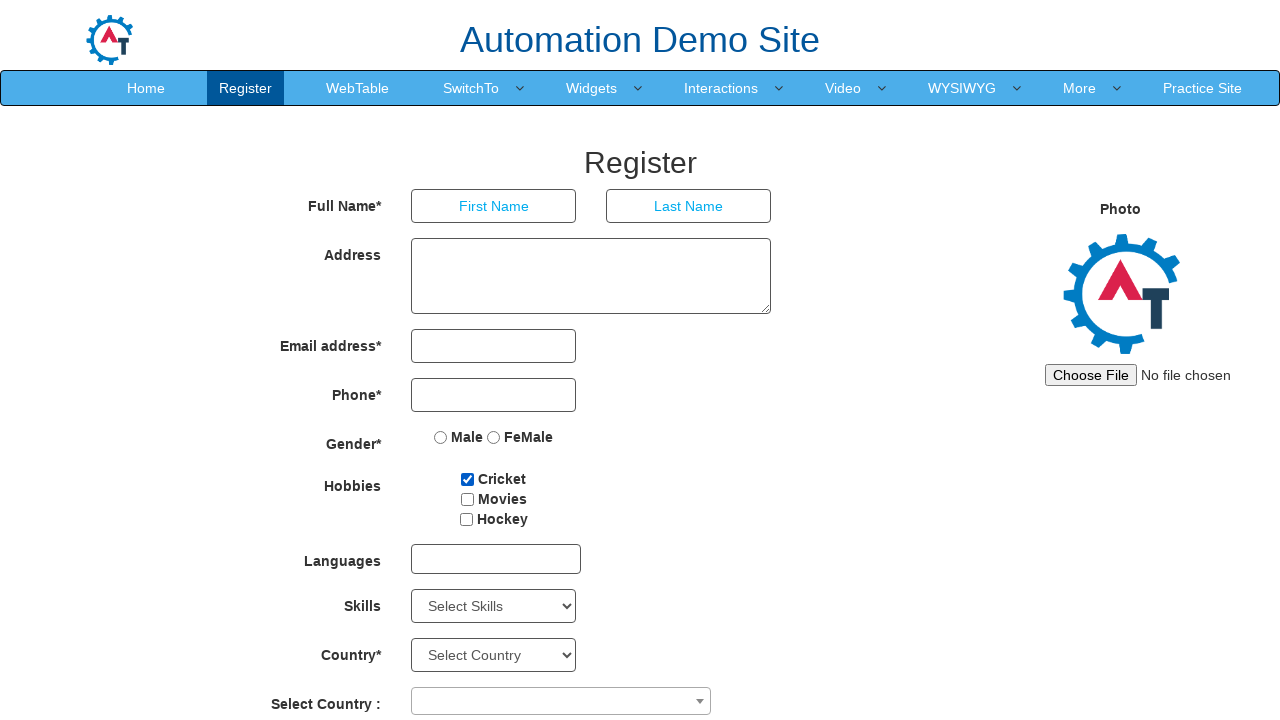

Read option text: 'Matlab'
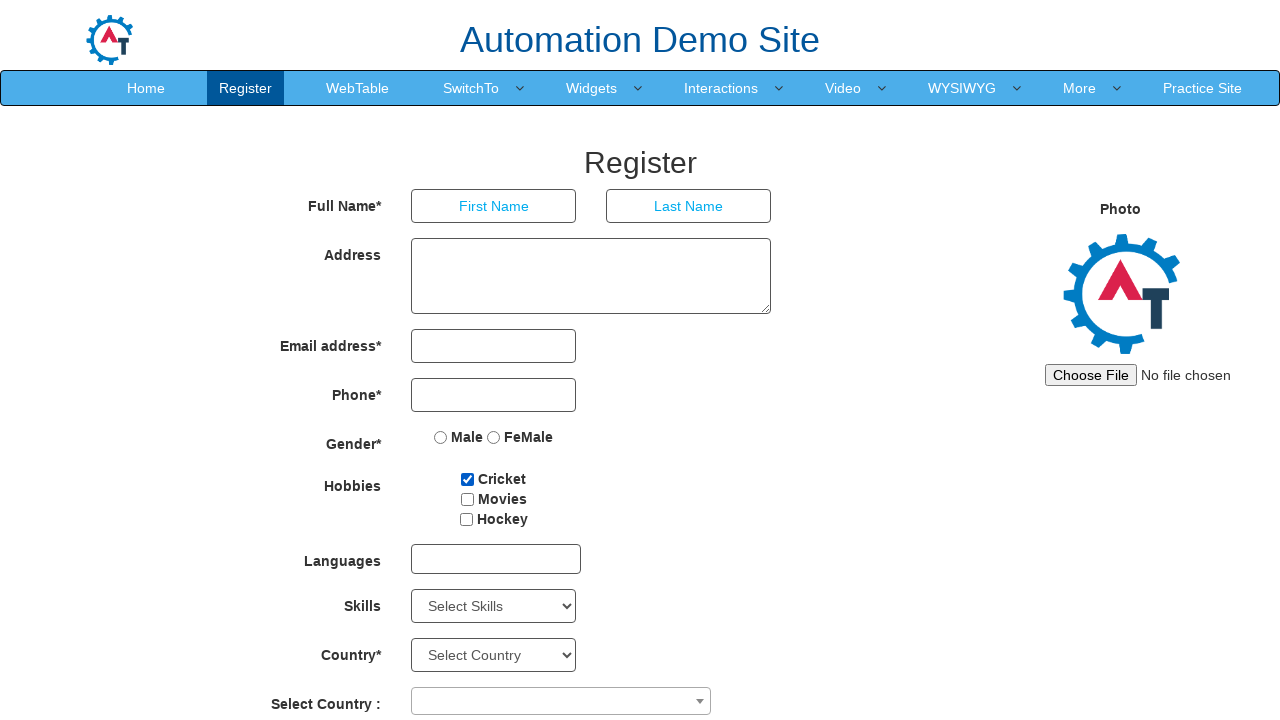

Read option text: 'Maya'
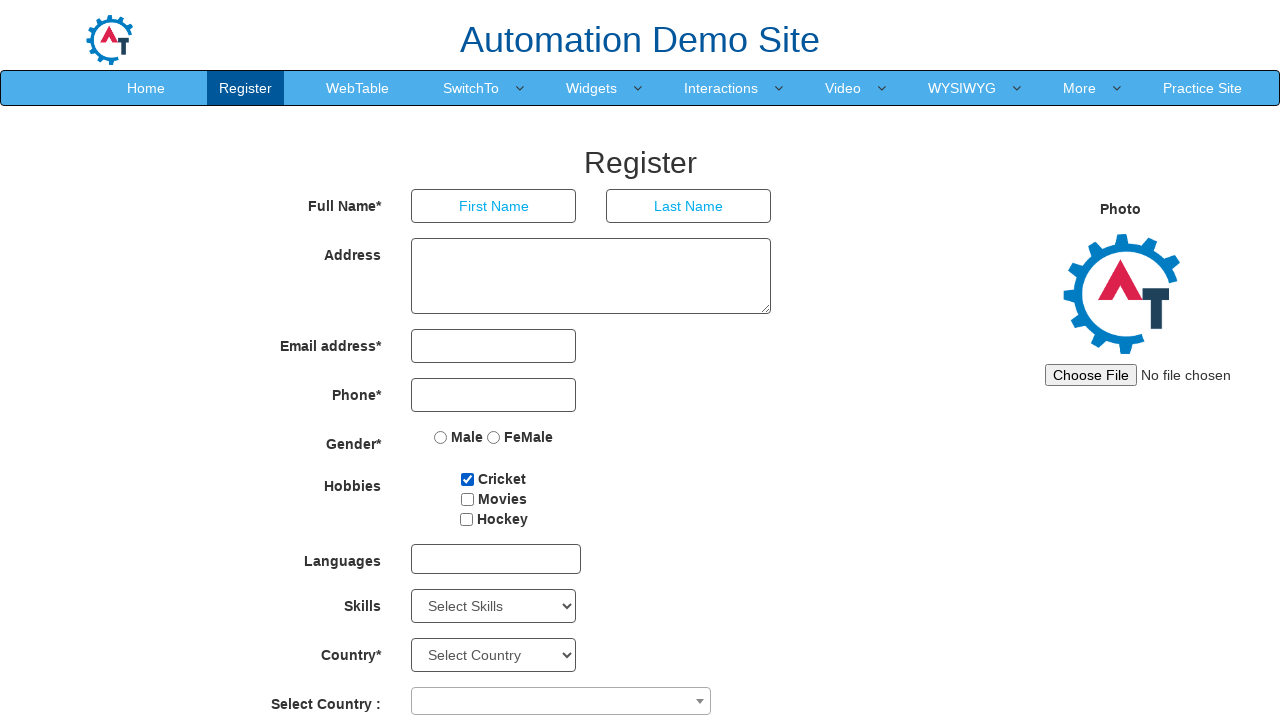

Read option text: 'Microsoft Excel'
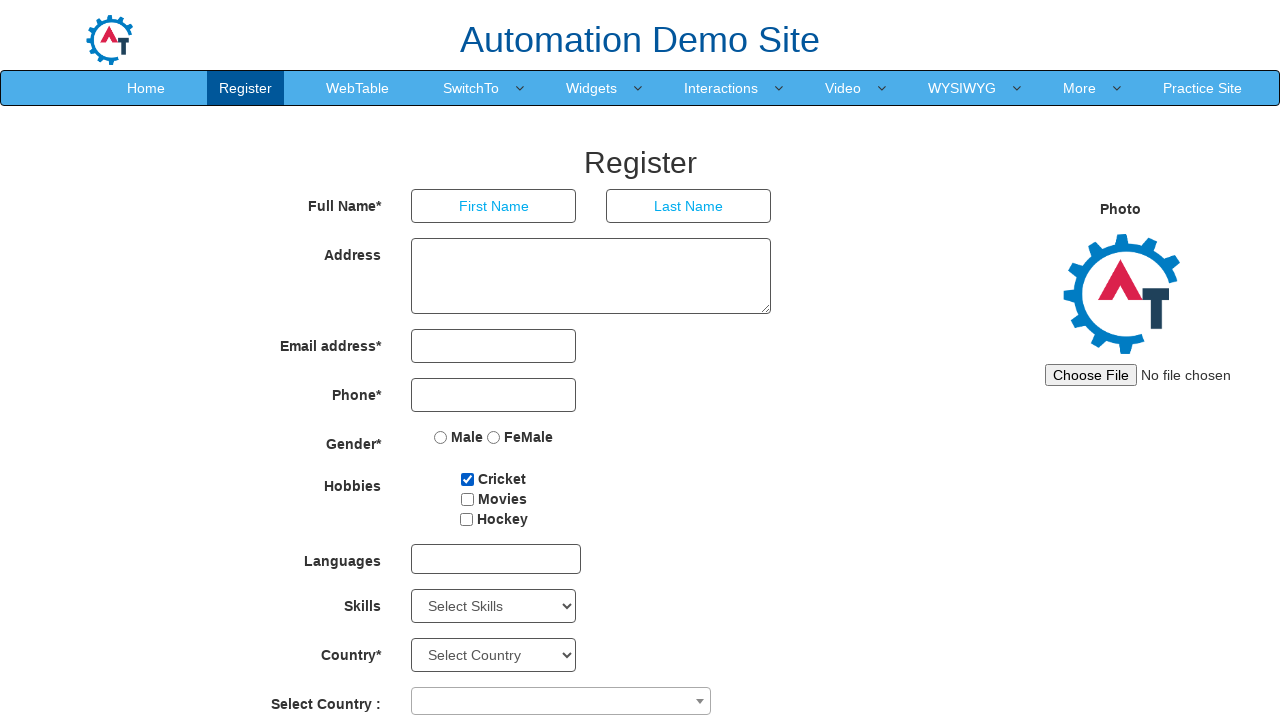

Read option text: 'Microsoft Office'
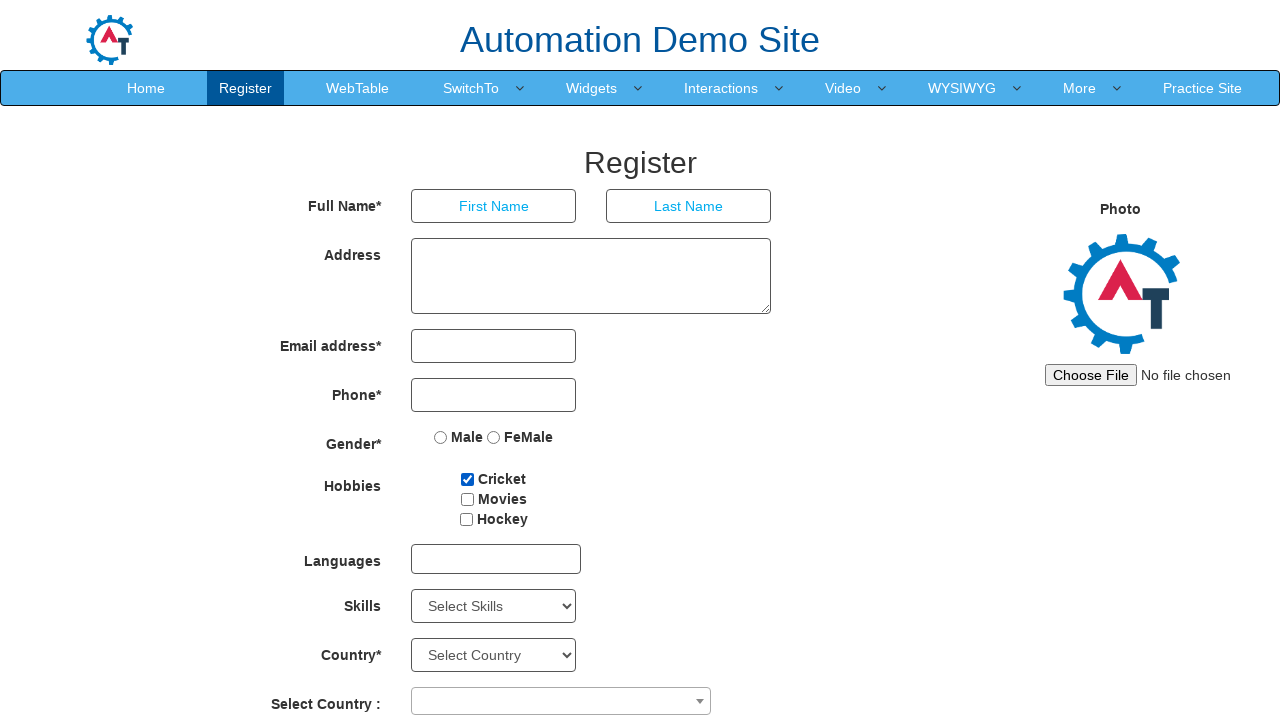

Read option text: 'Microsoft Outlook'
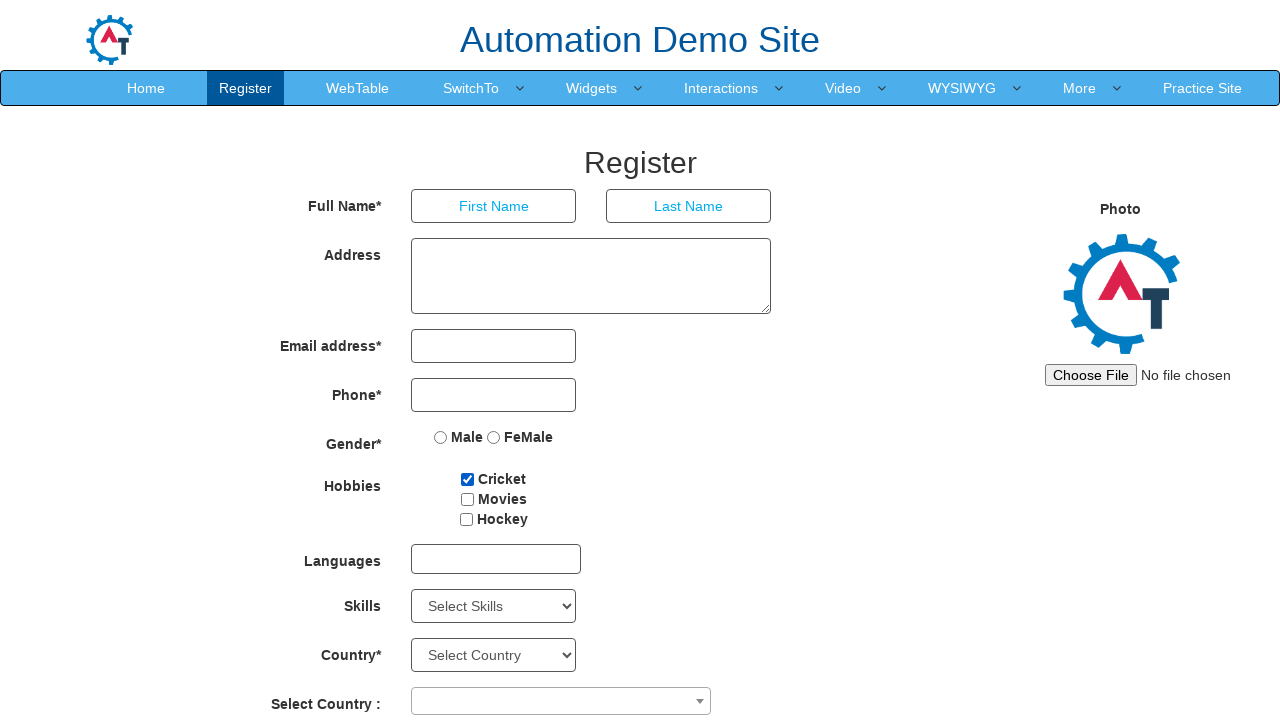

Read option text: 'Microsoft Publisher'
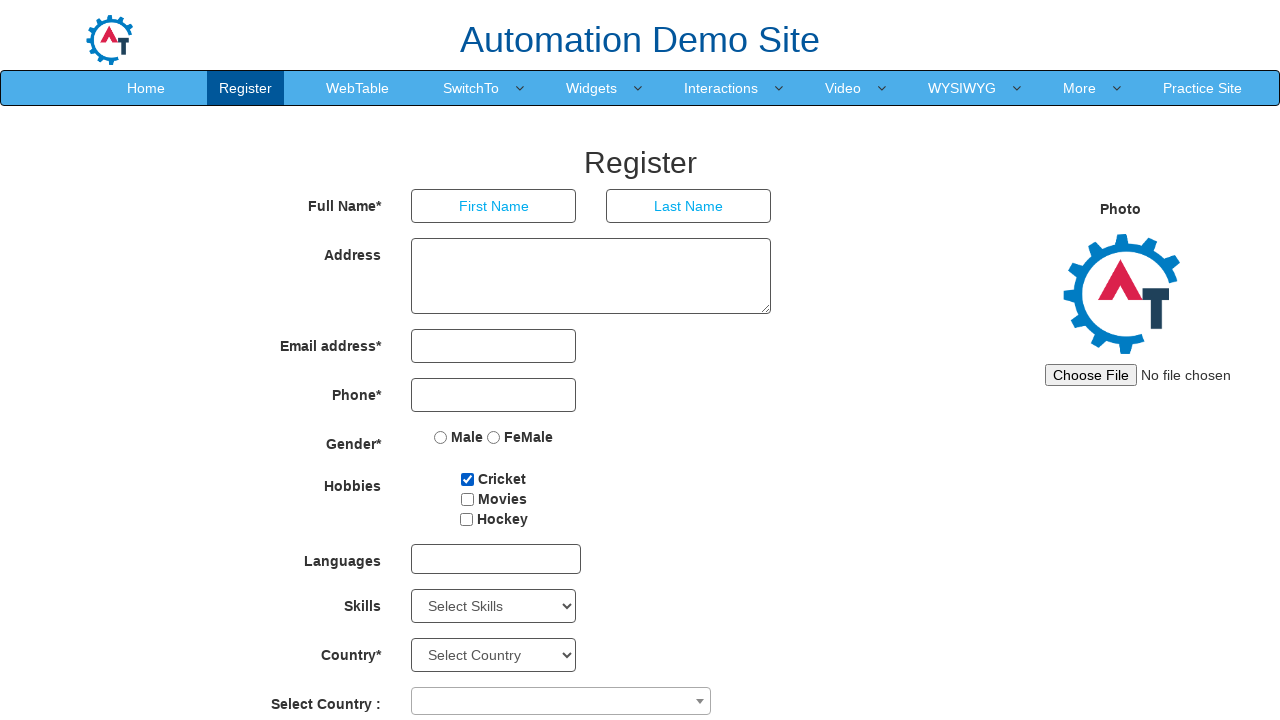

Read option text: 'Microsoft Word'
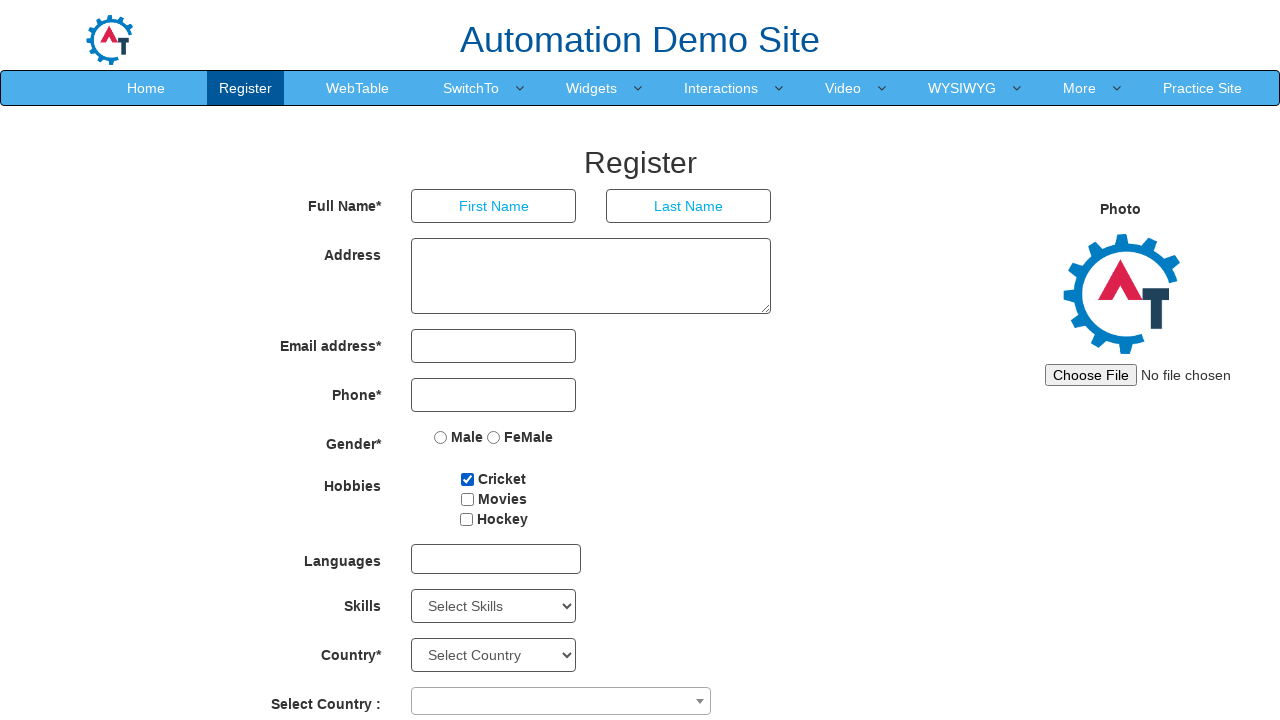

Read option text: 'Microsoft Visual'
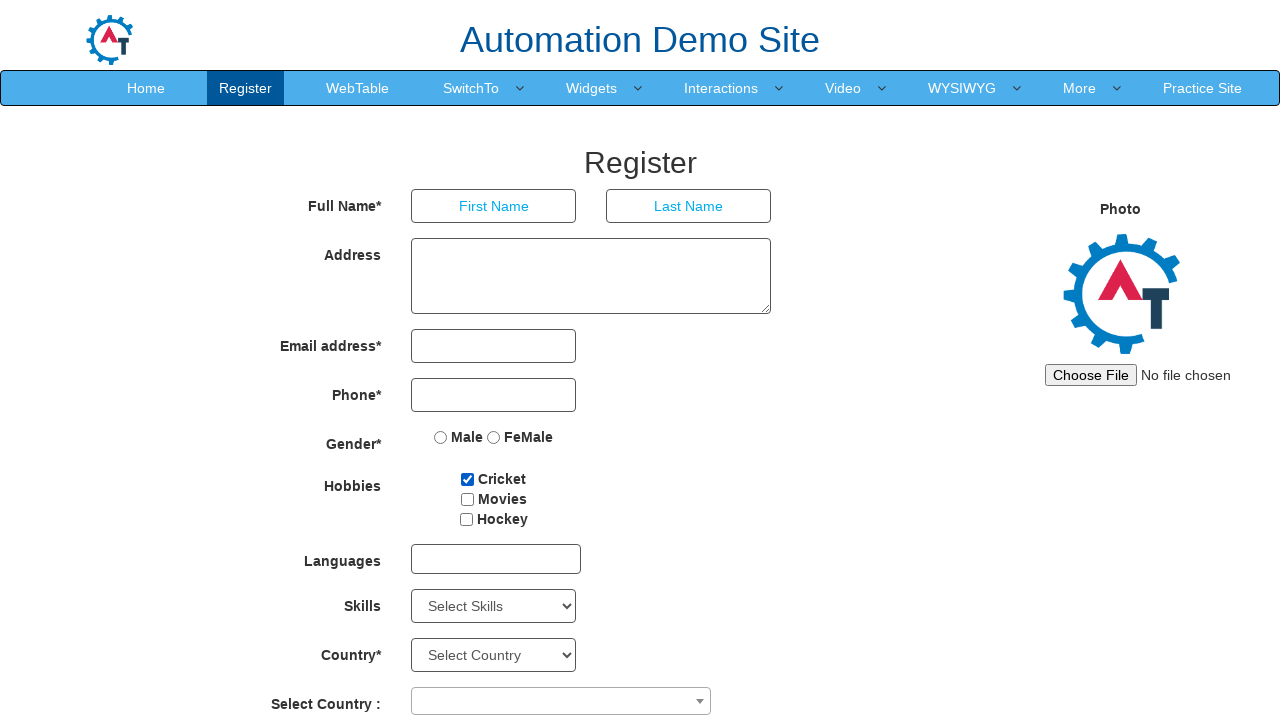

Read option text: 'Mobile'
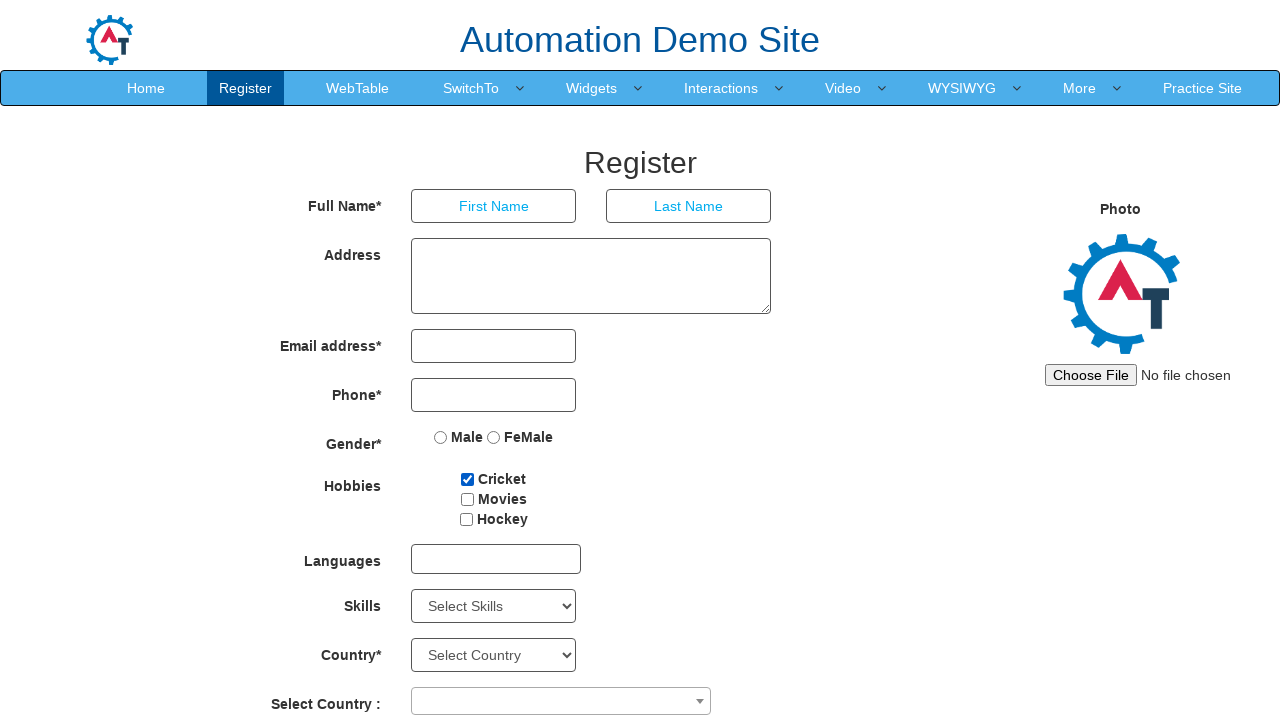

Read option text: 'MySQL'
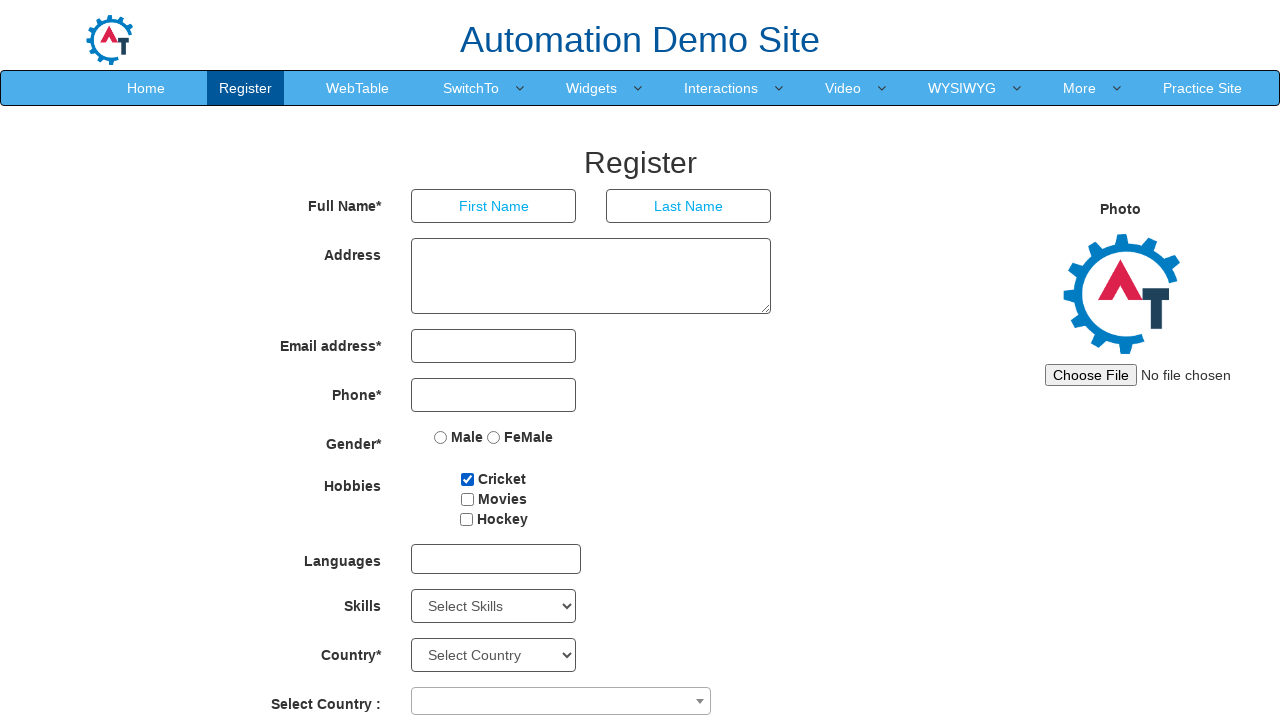

Read option text: 'Networks'
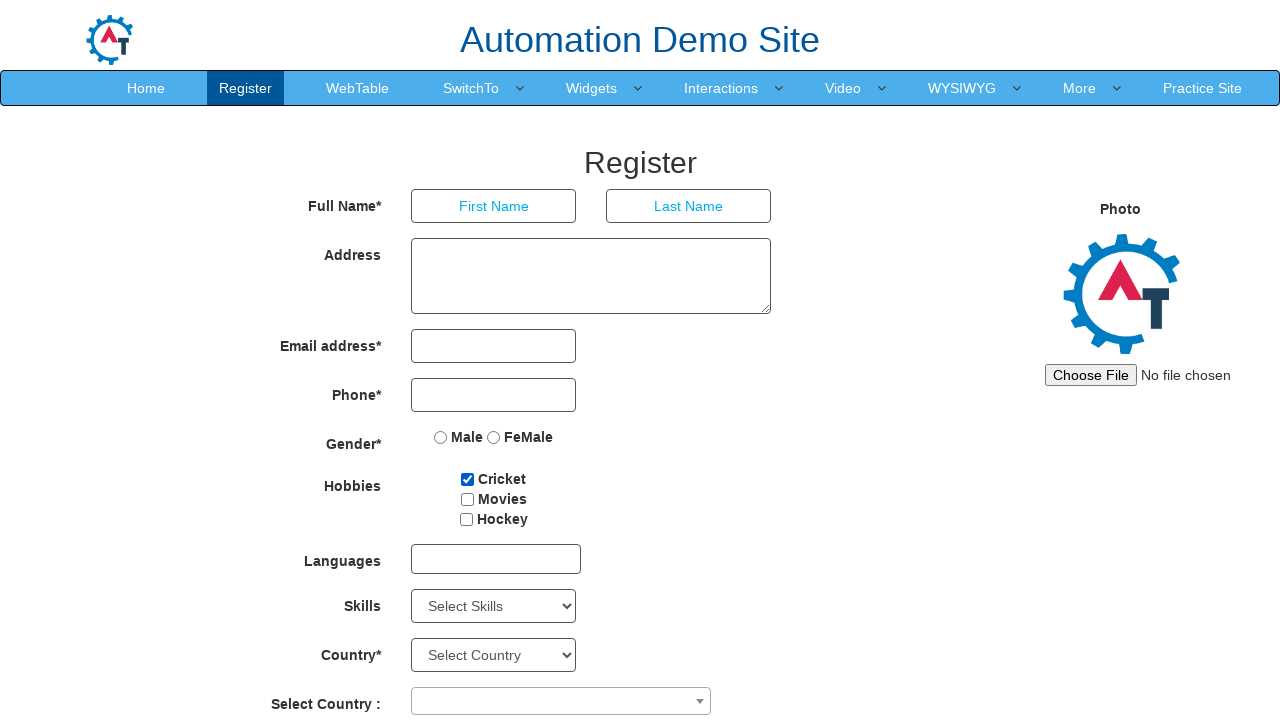

Read option text: 'Open Source Software'
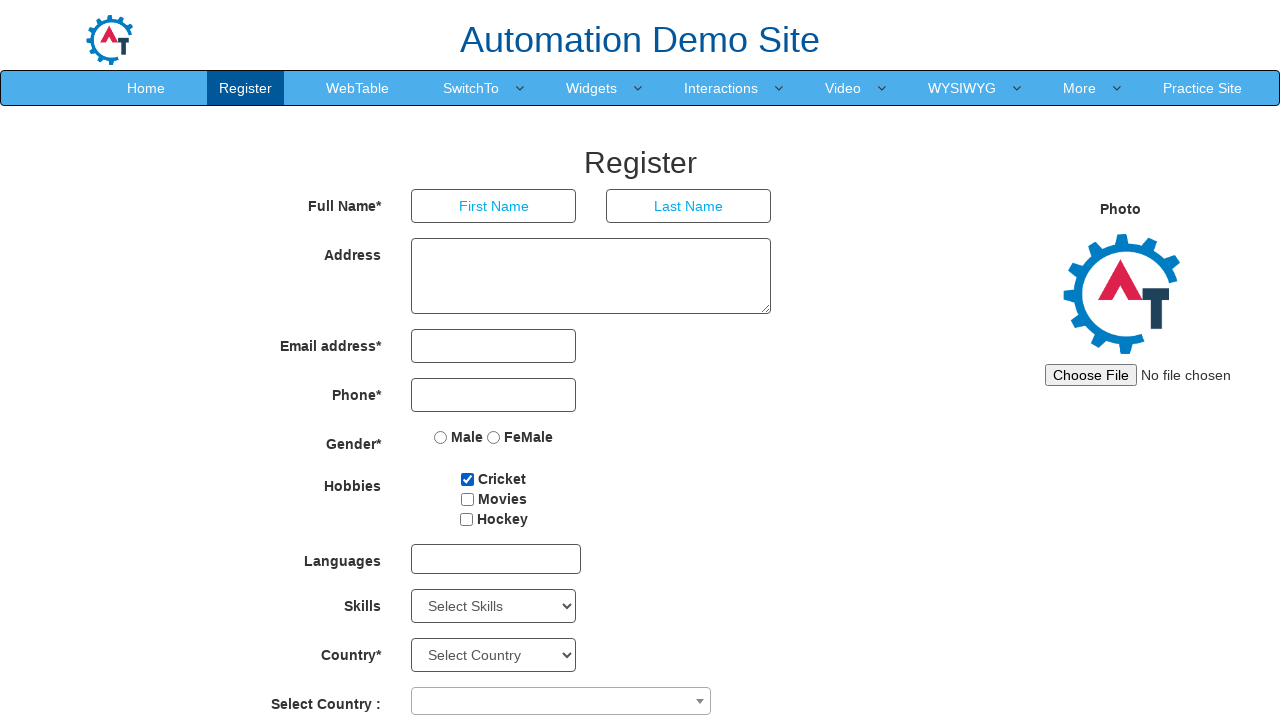

Read option text: 'Oracle'
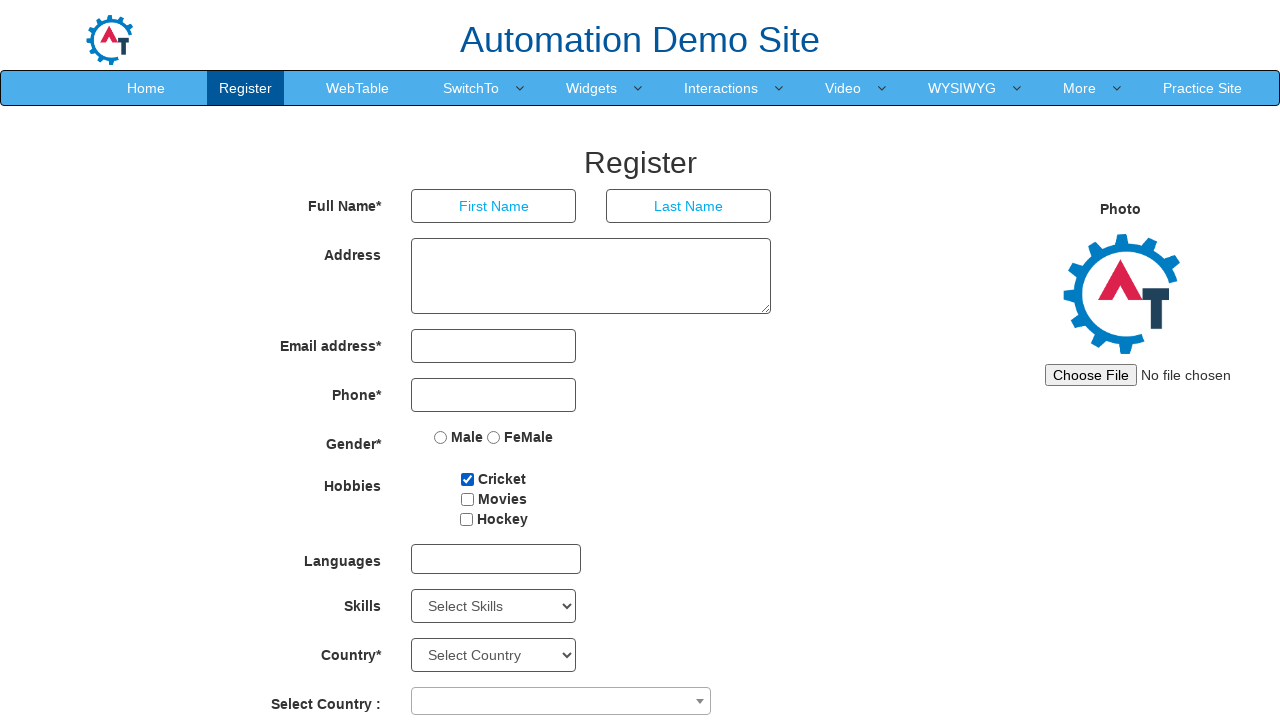

Read option text: 'Perl'
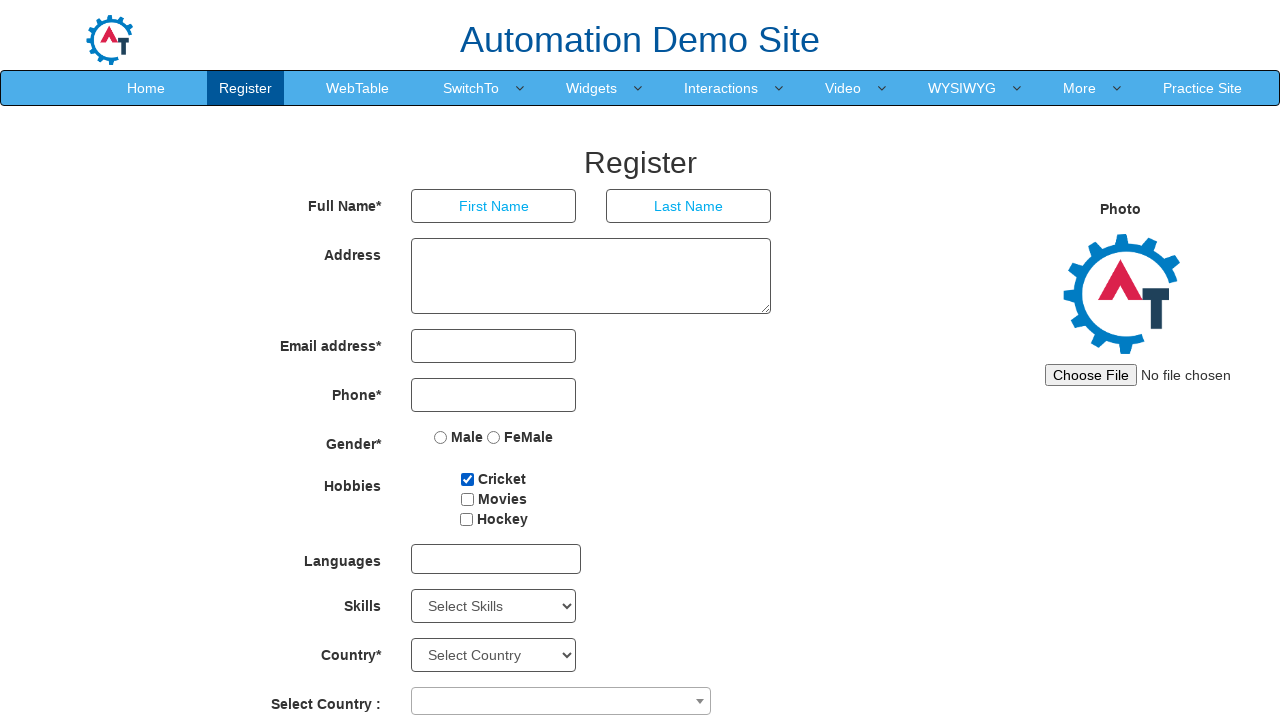

Read option text: 'PHP'
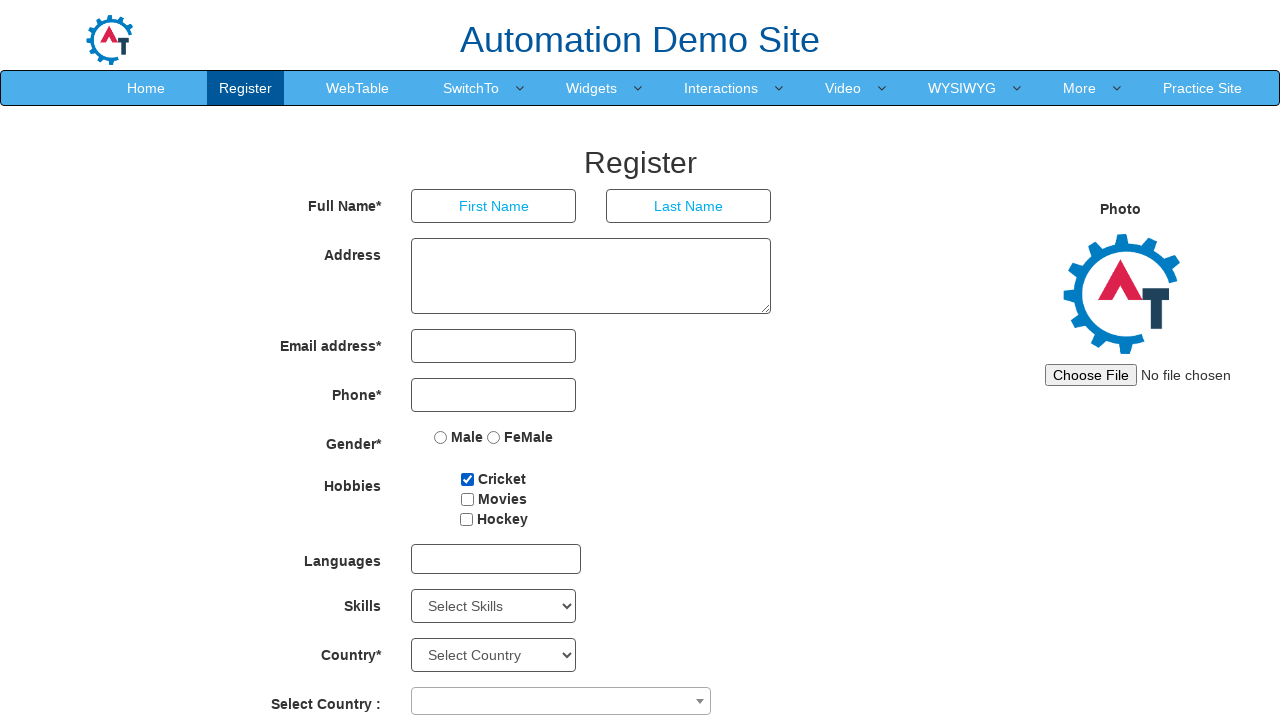

Read option text: 'Presentations'
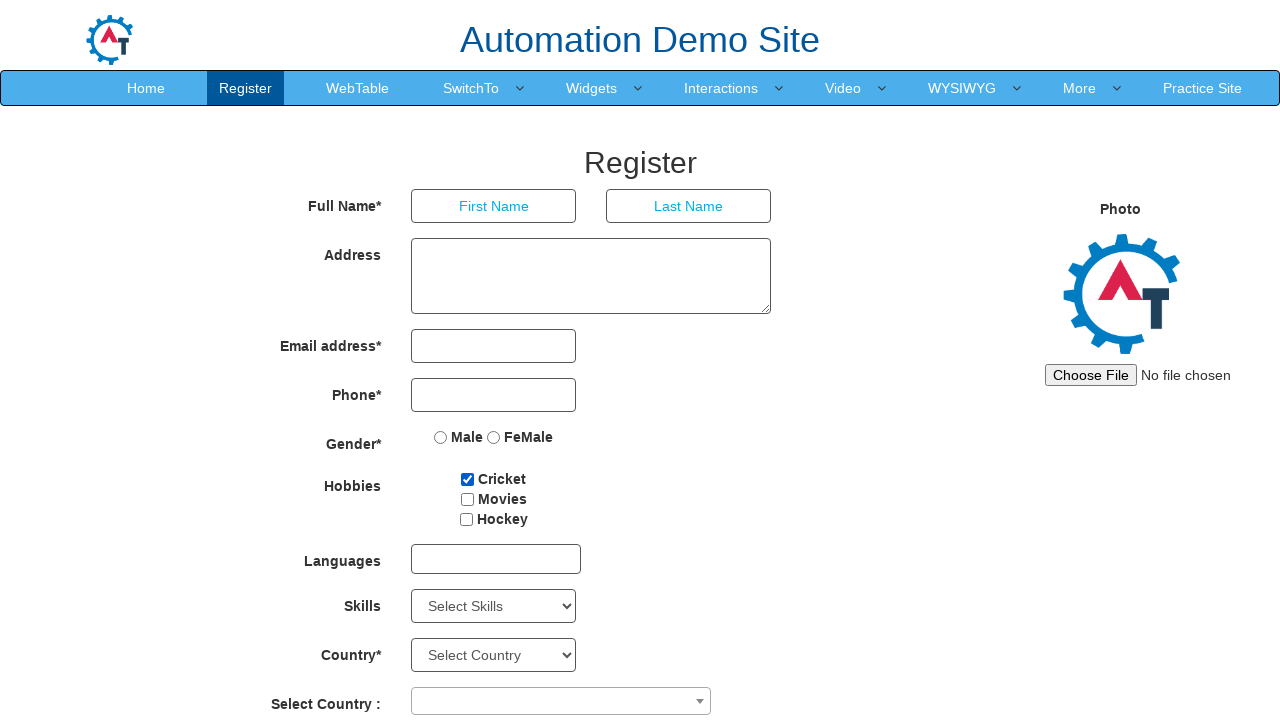

Read option text: 'Processing'
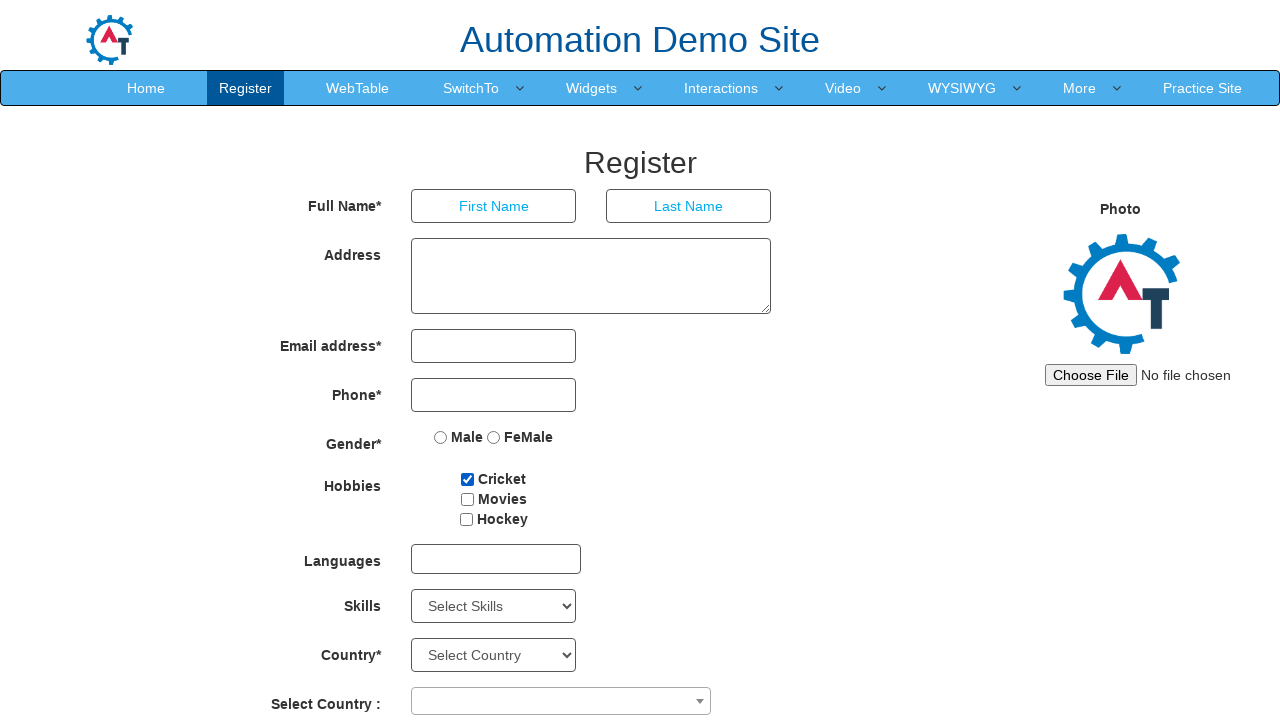

Read option text: 'Programming'
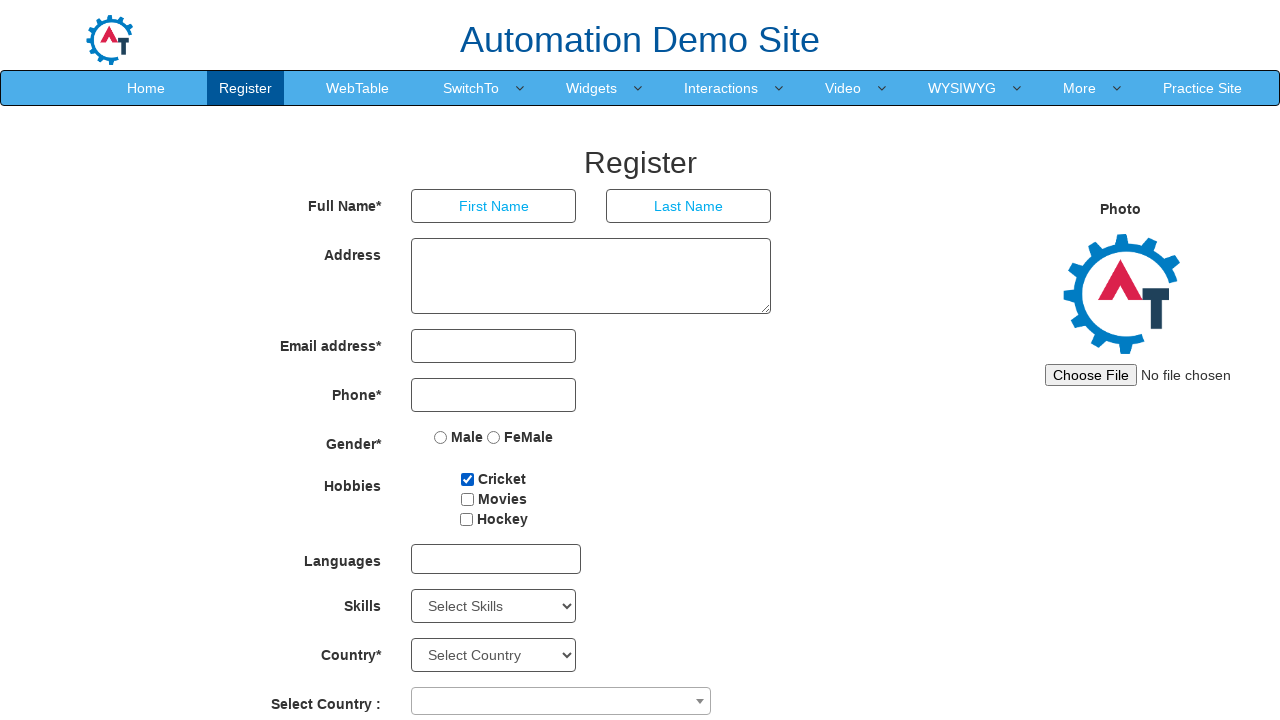

Read option text: 'PT Modeler'
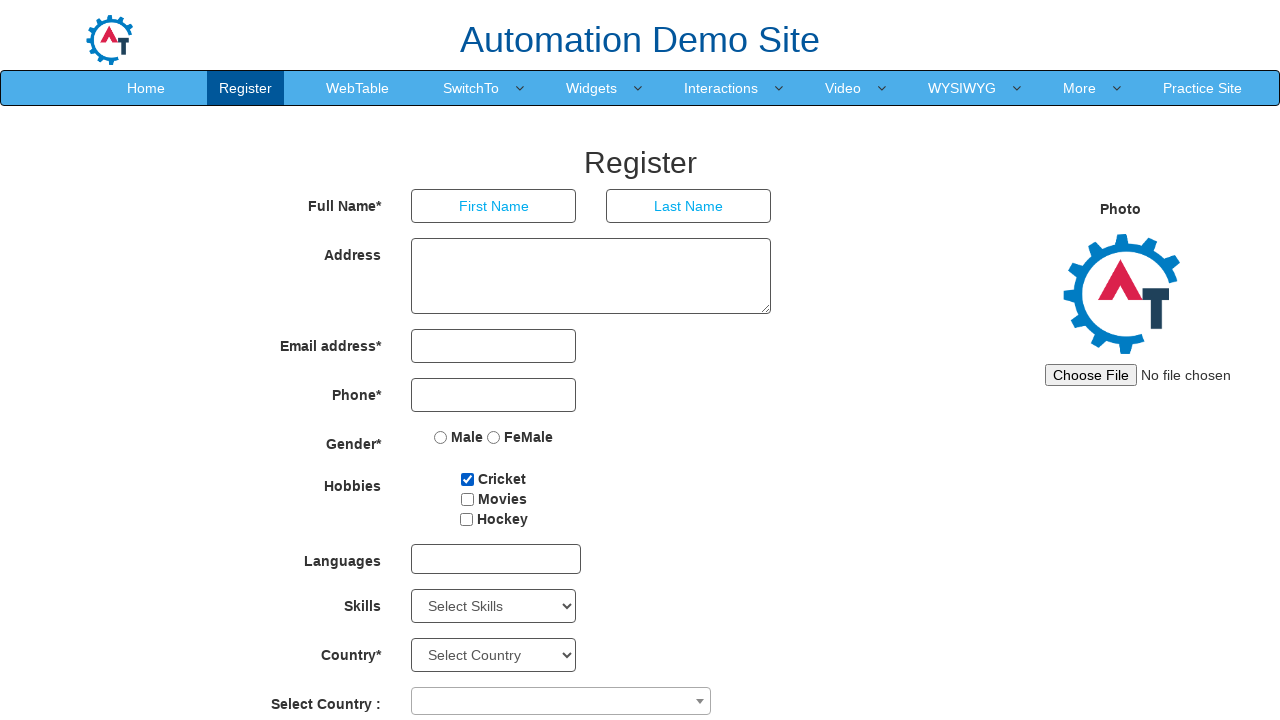

Read option text: 'Python'
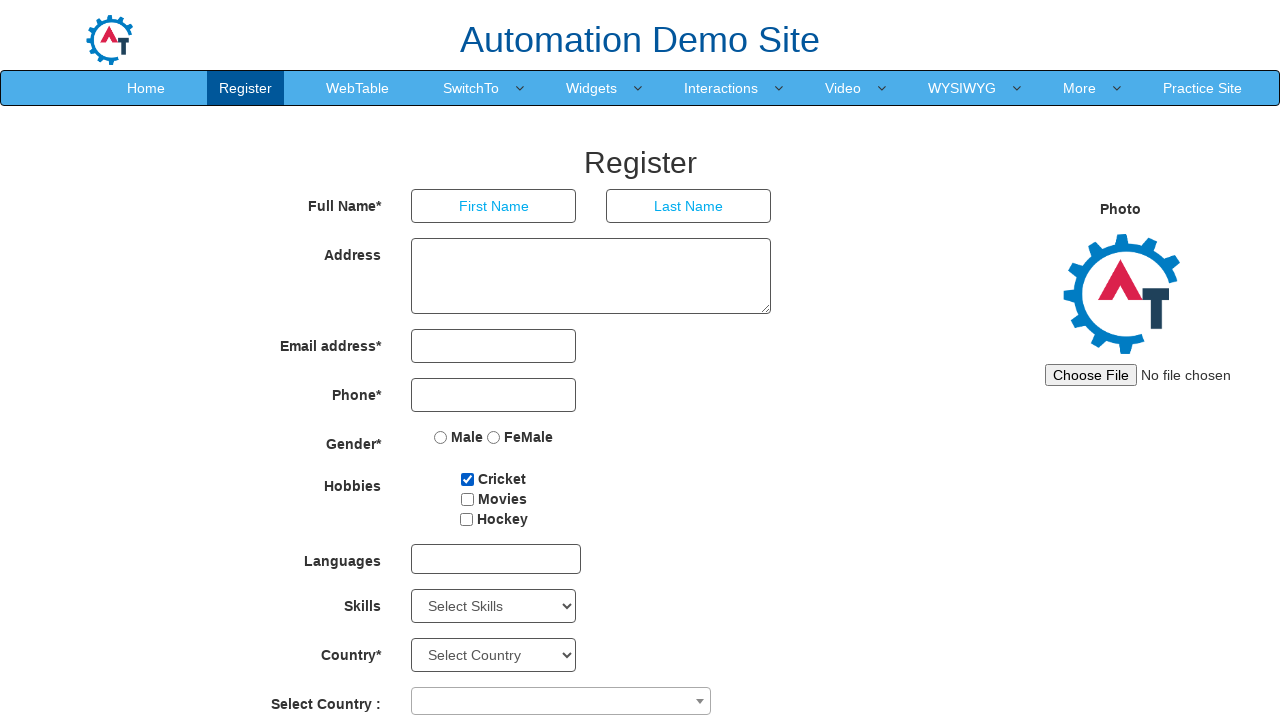

Read option text: 'QuickBooks'
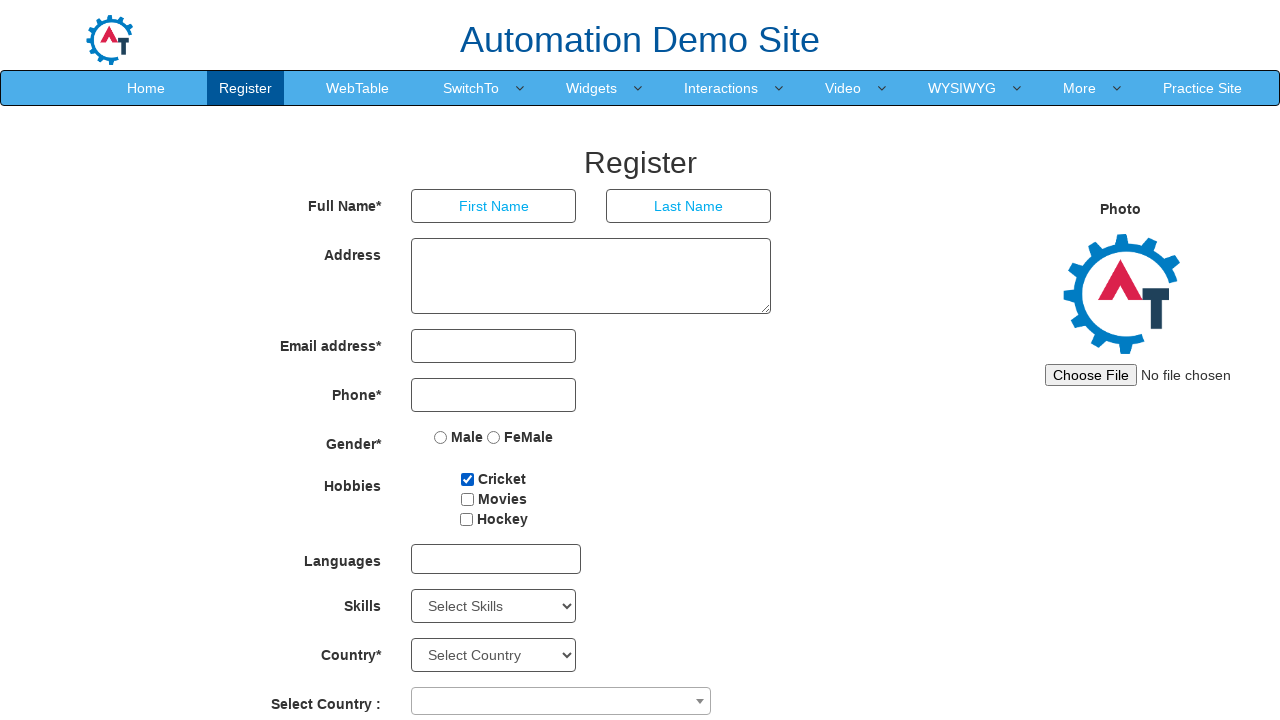

Read option text: 'Ruby'
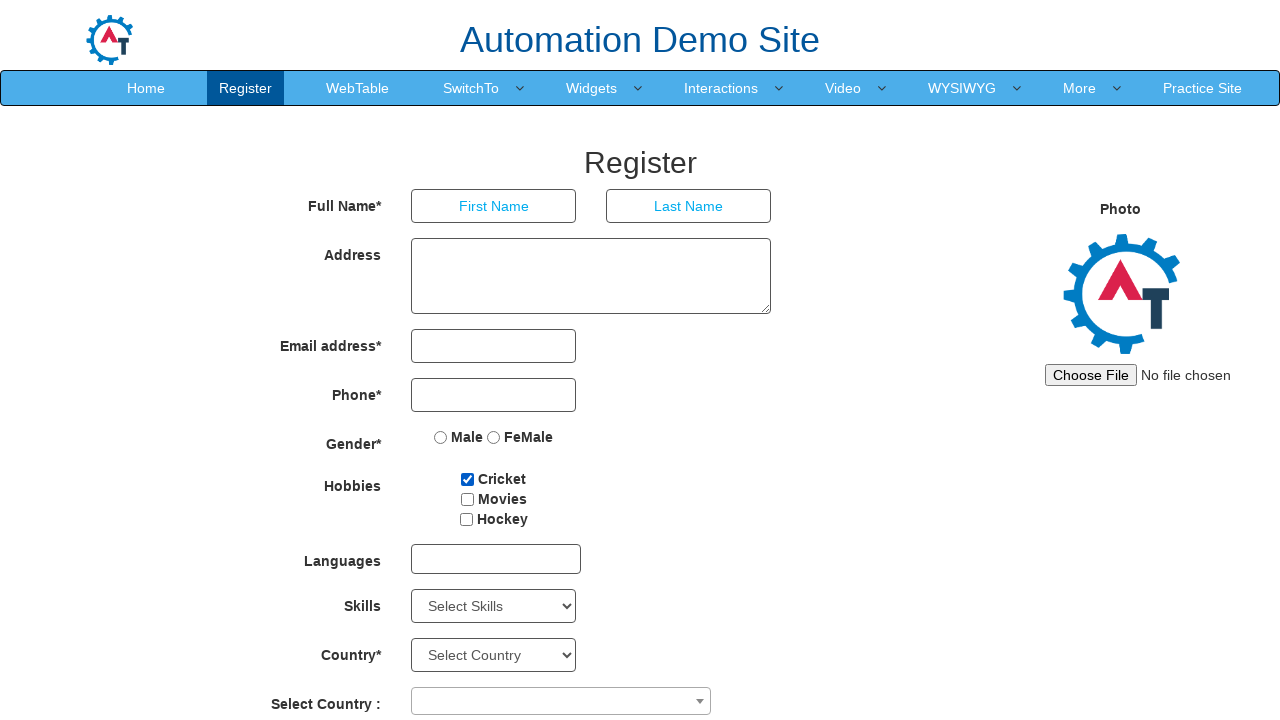

Read option text: 'Shade'
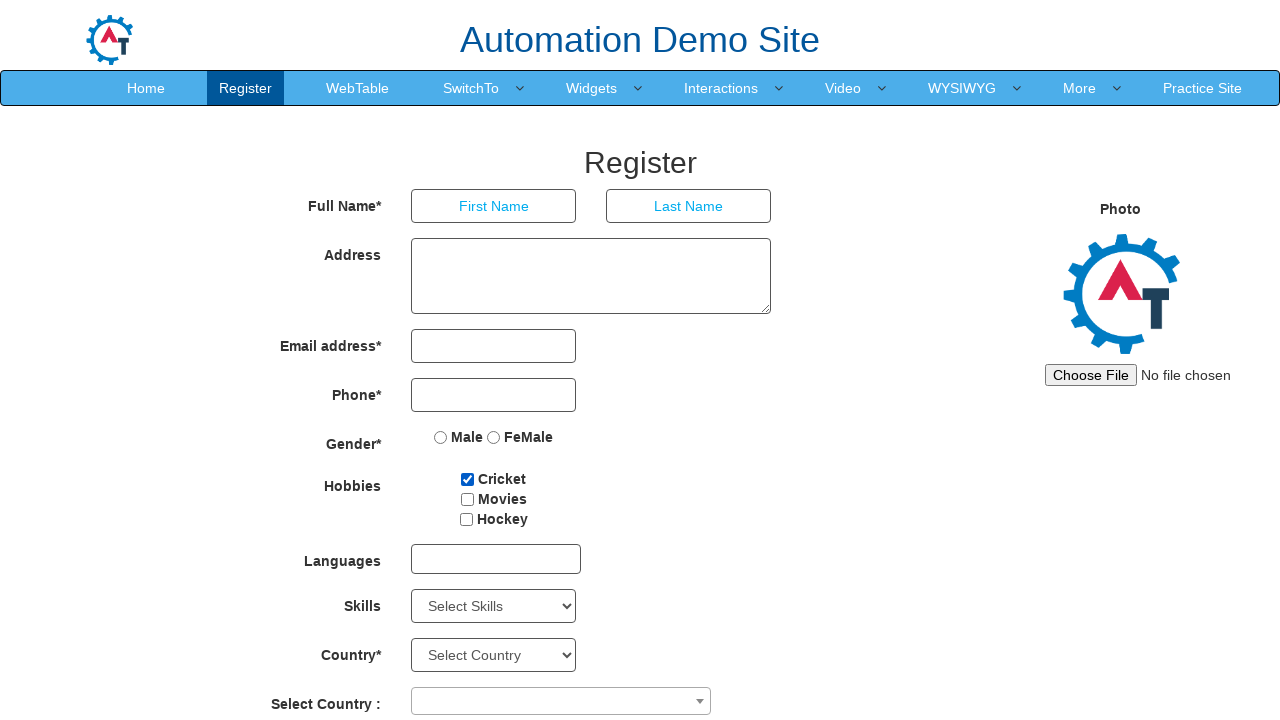

Read option text: 'Software'
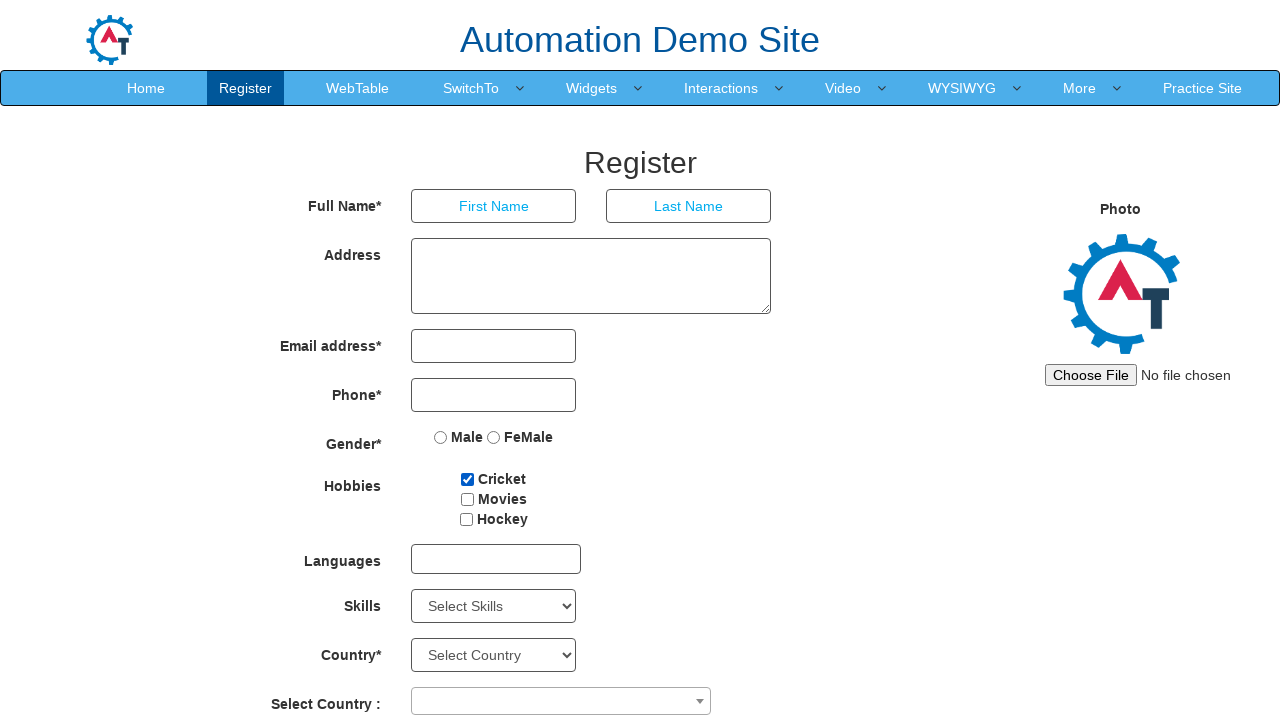

Read option text: 'Spreadsheet'
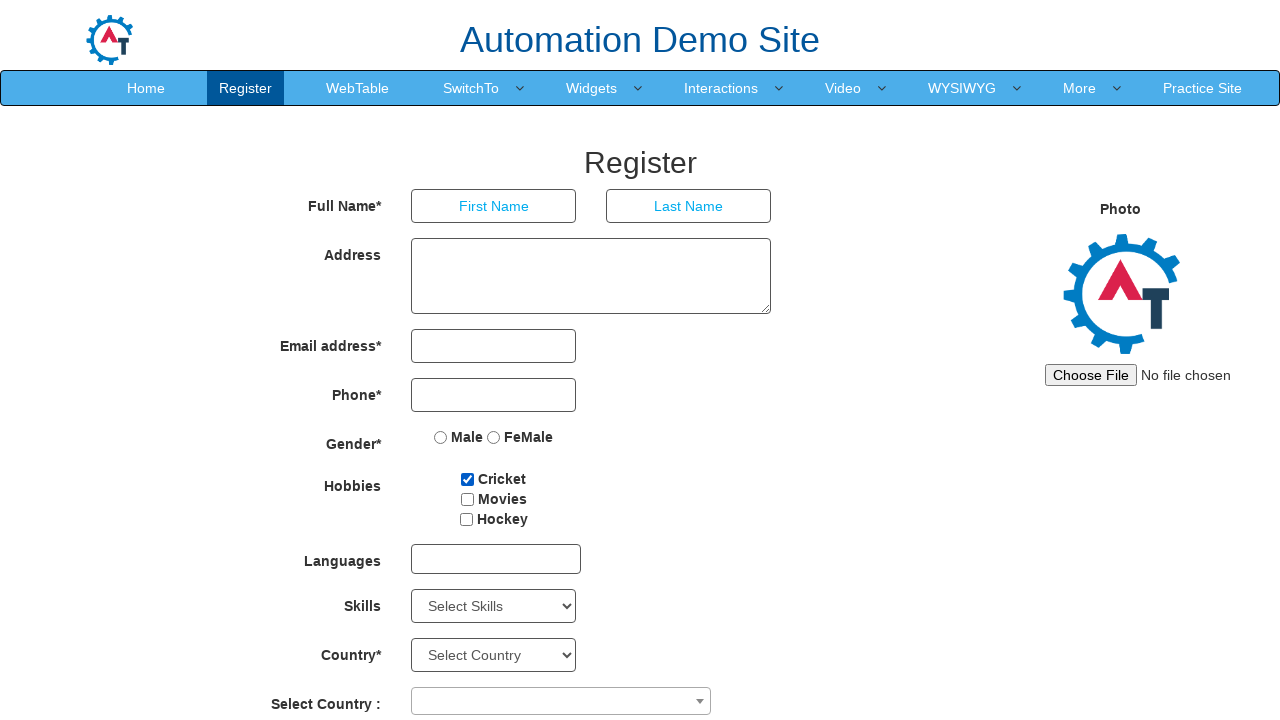

Read option text: 'SQL'
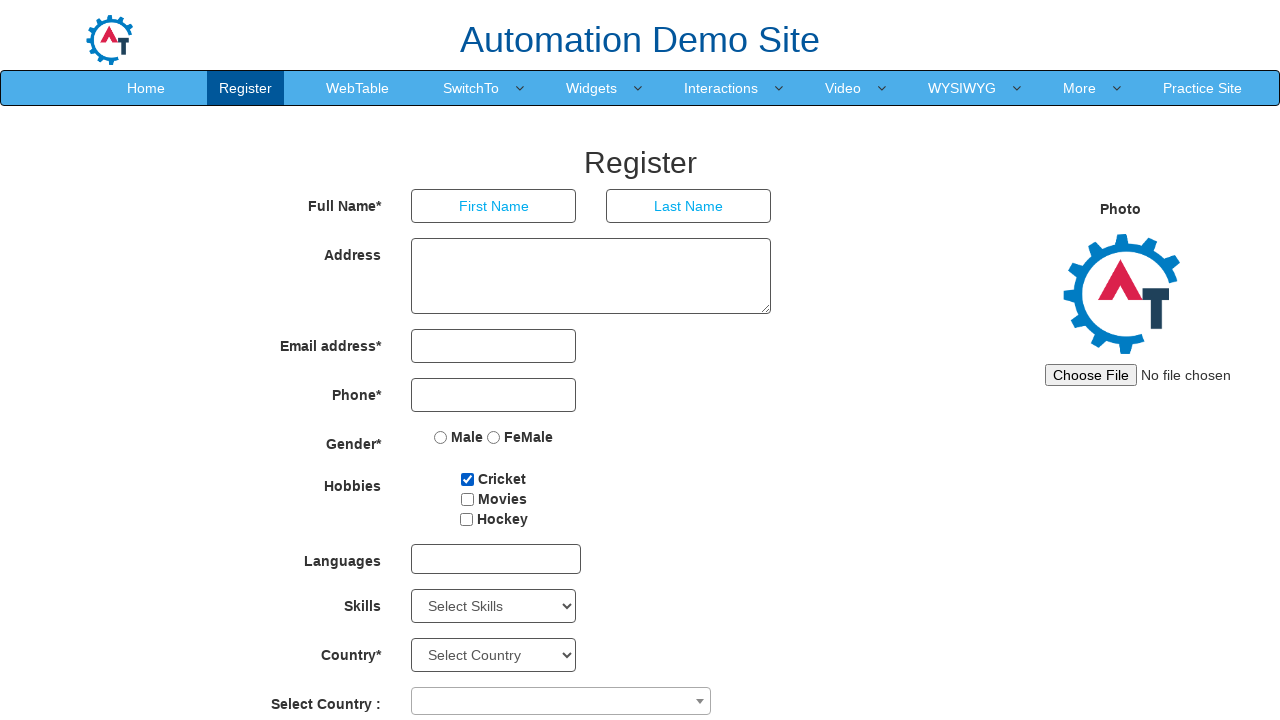

Read option text: 'Support'
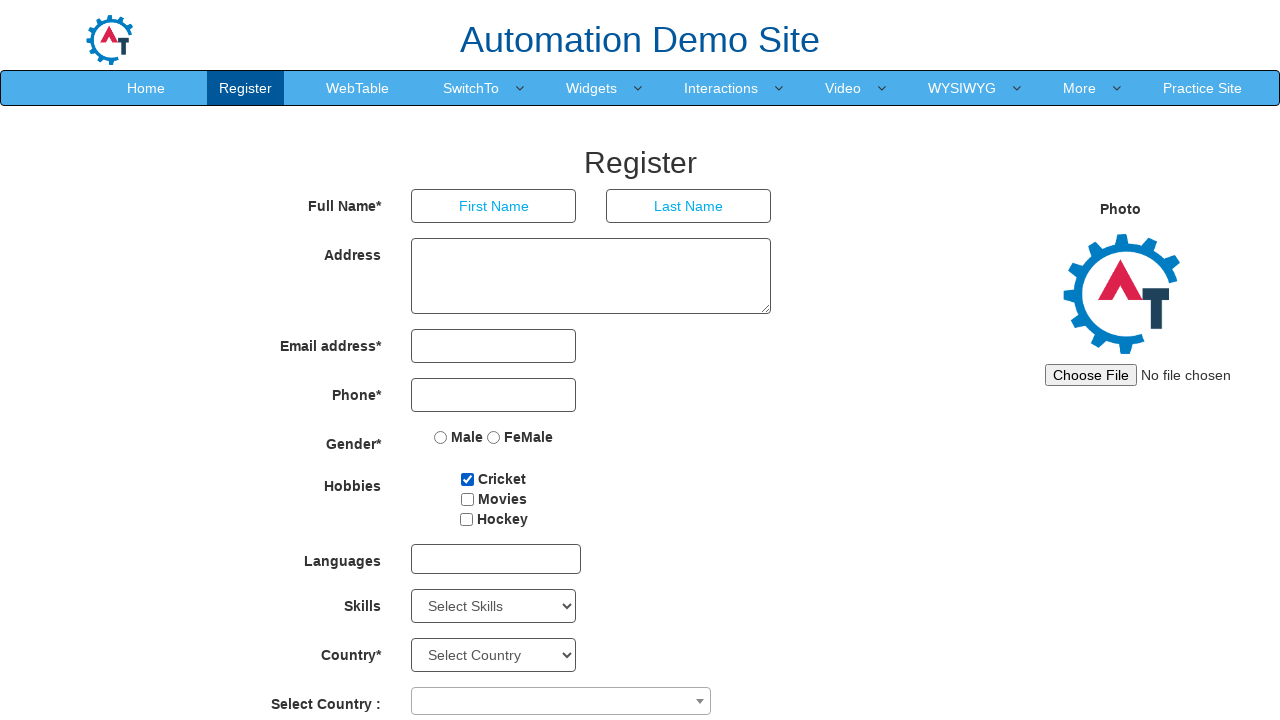

Read option text: 'Systems Administration'
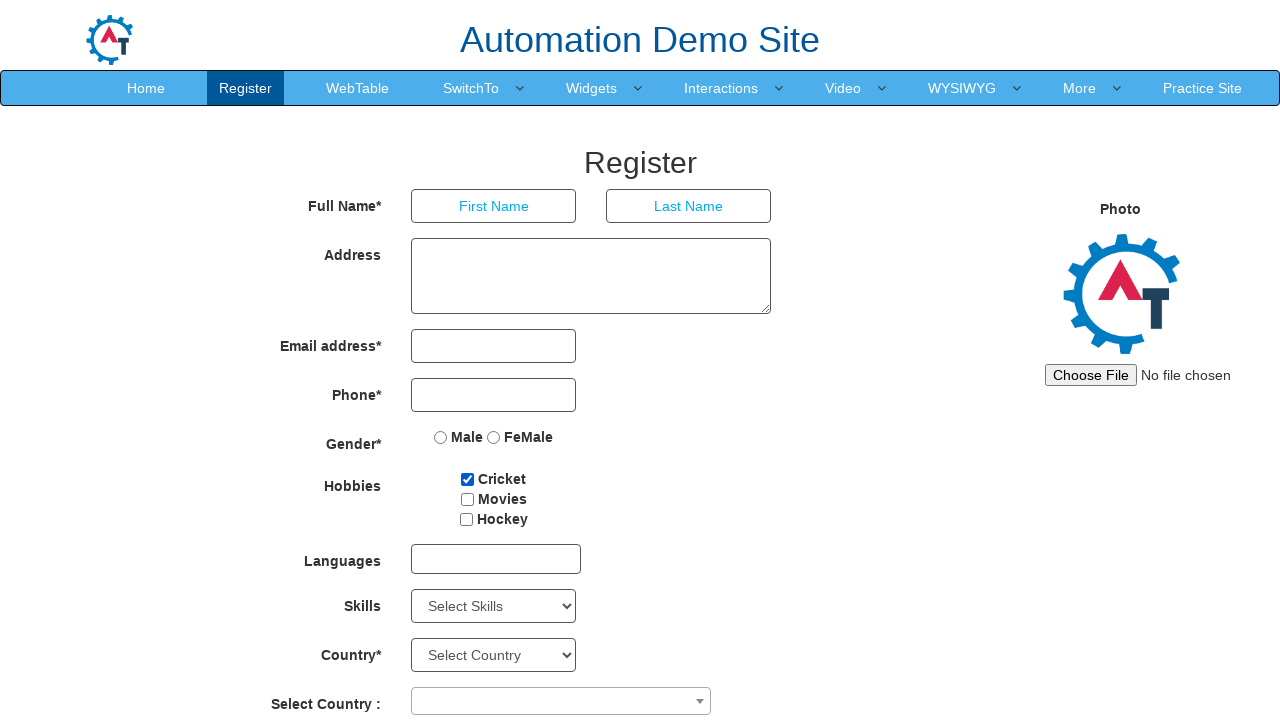

Read option text: 'Tech Support'
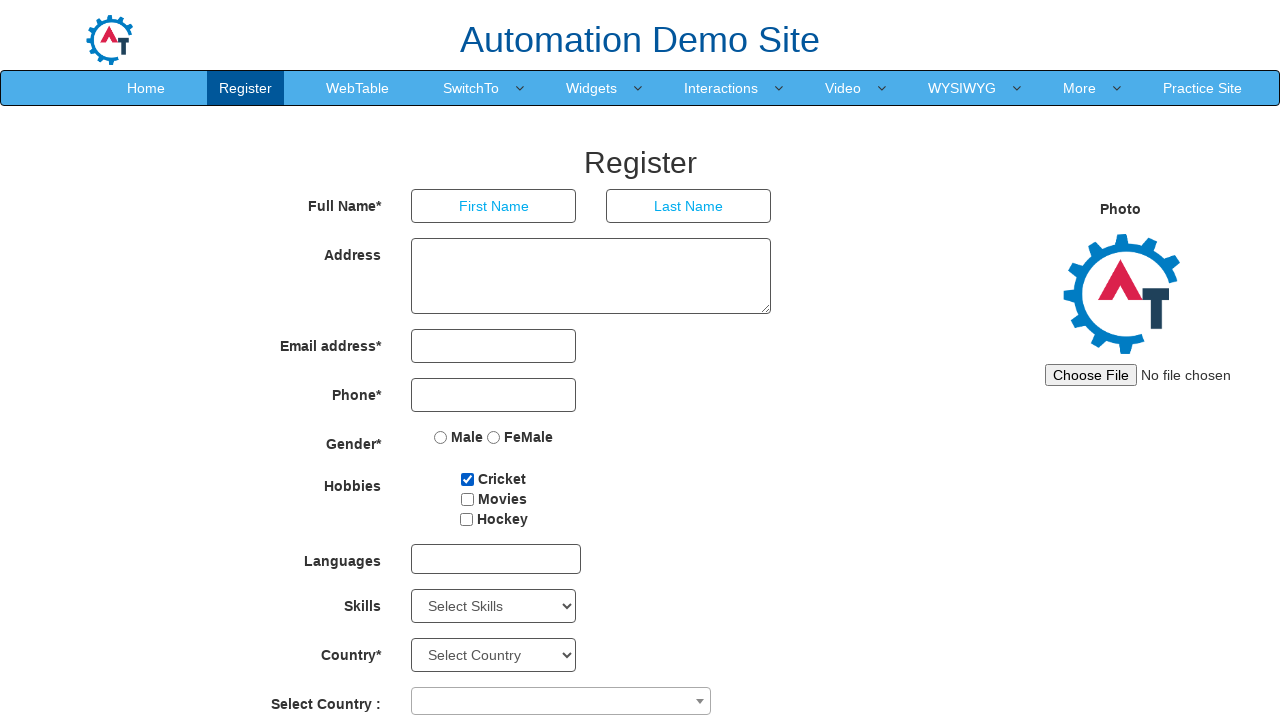

Read option text: 'Troubleshooting'
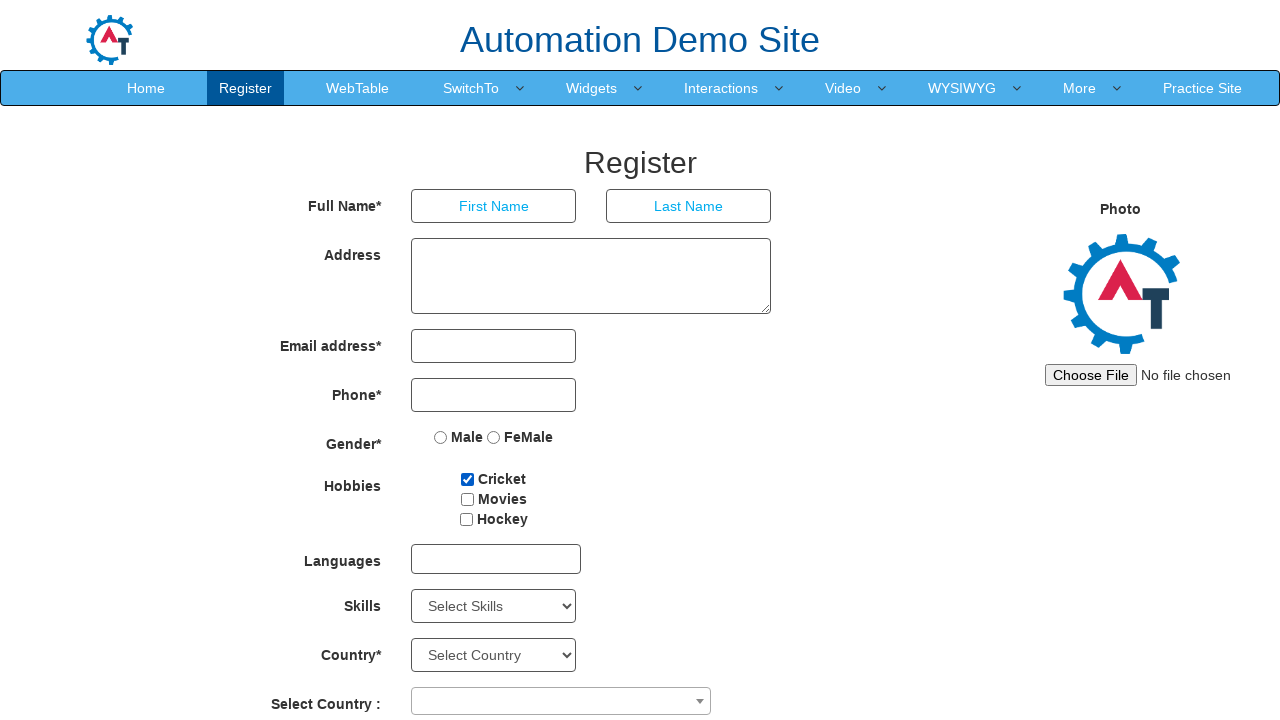

Read option text: 'Unix'
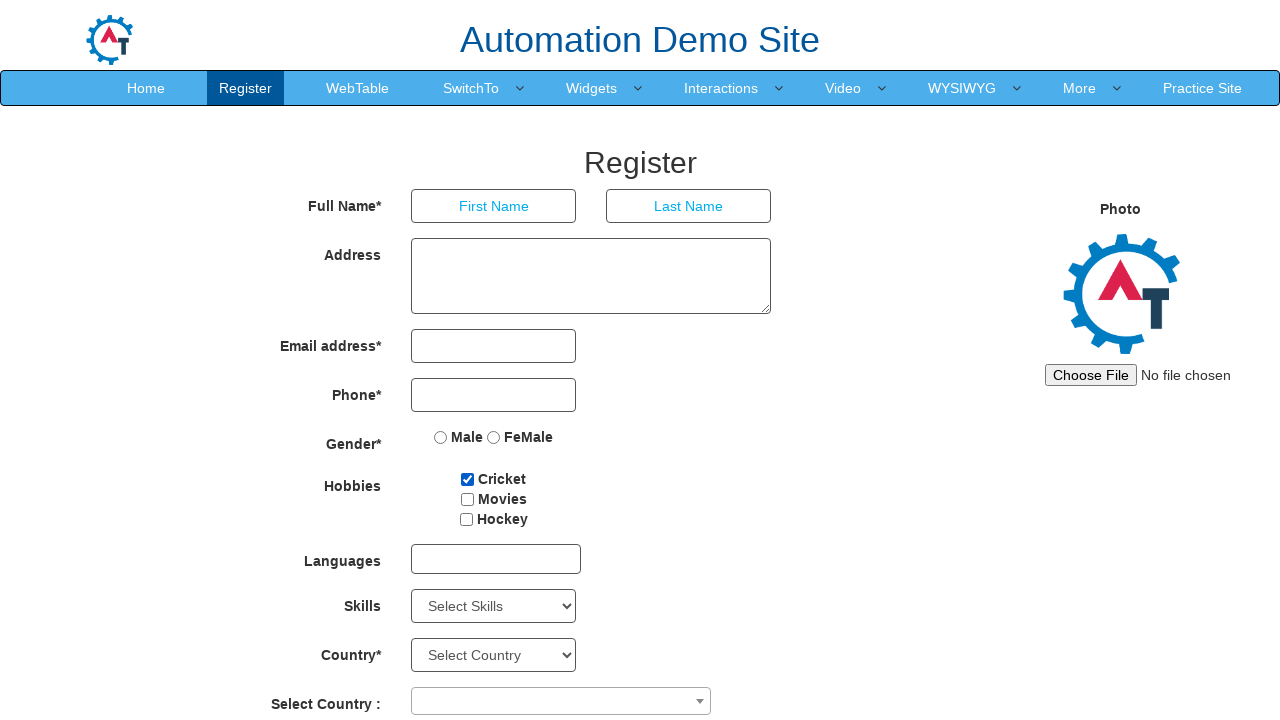

Read option text: 'UI / UX'
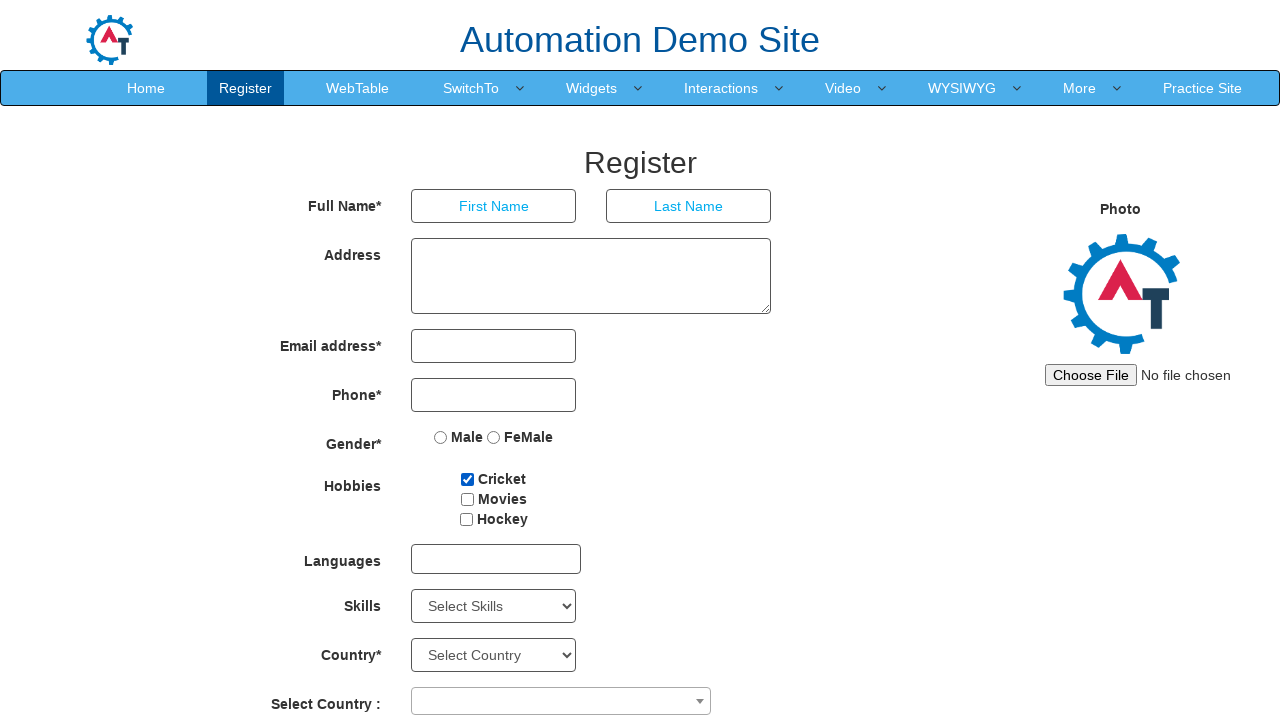

Read option text: 'Web Page Design'
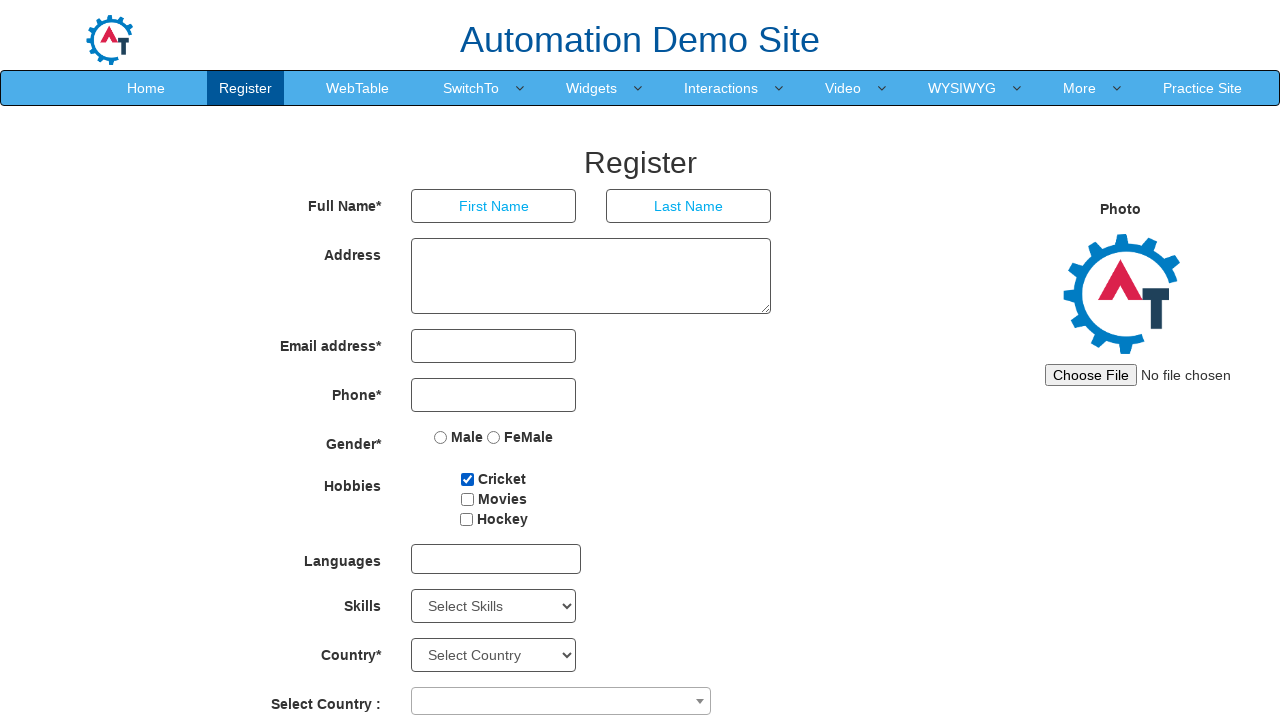

Read option text: 'Windows'
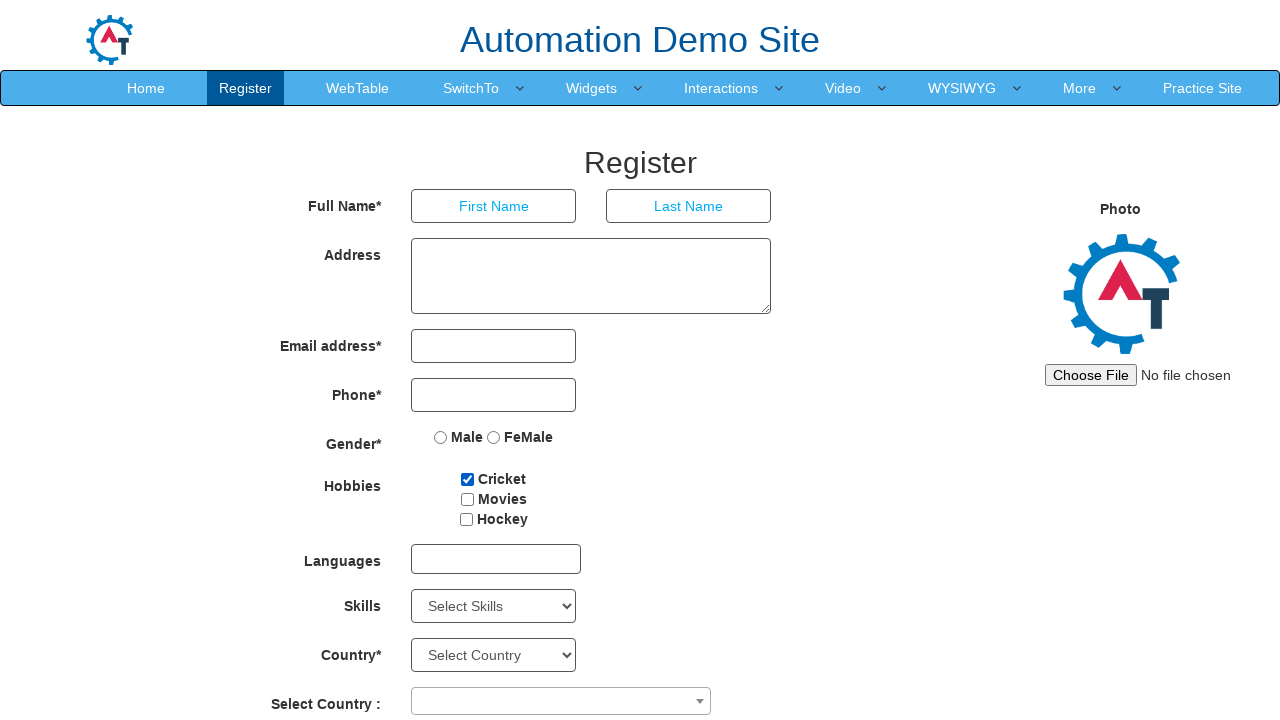

Read option text: 'Word Processing'
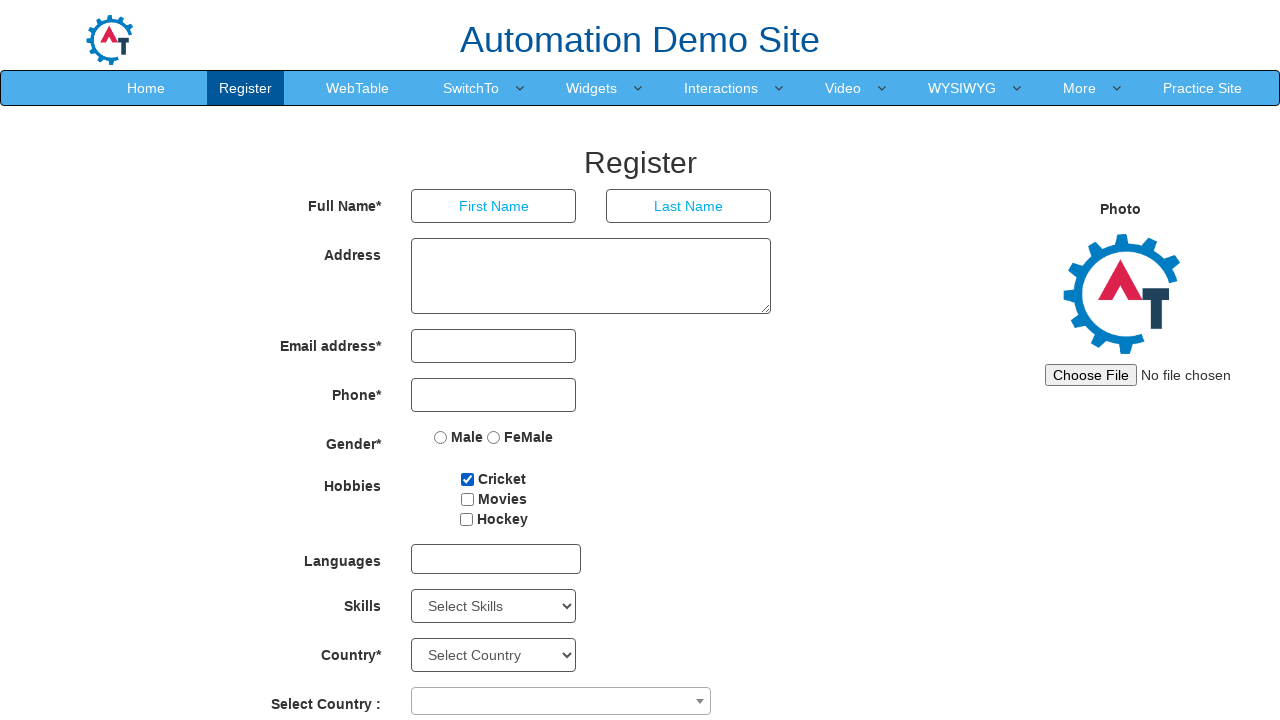

Read option text: 'XML'
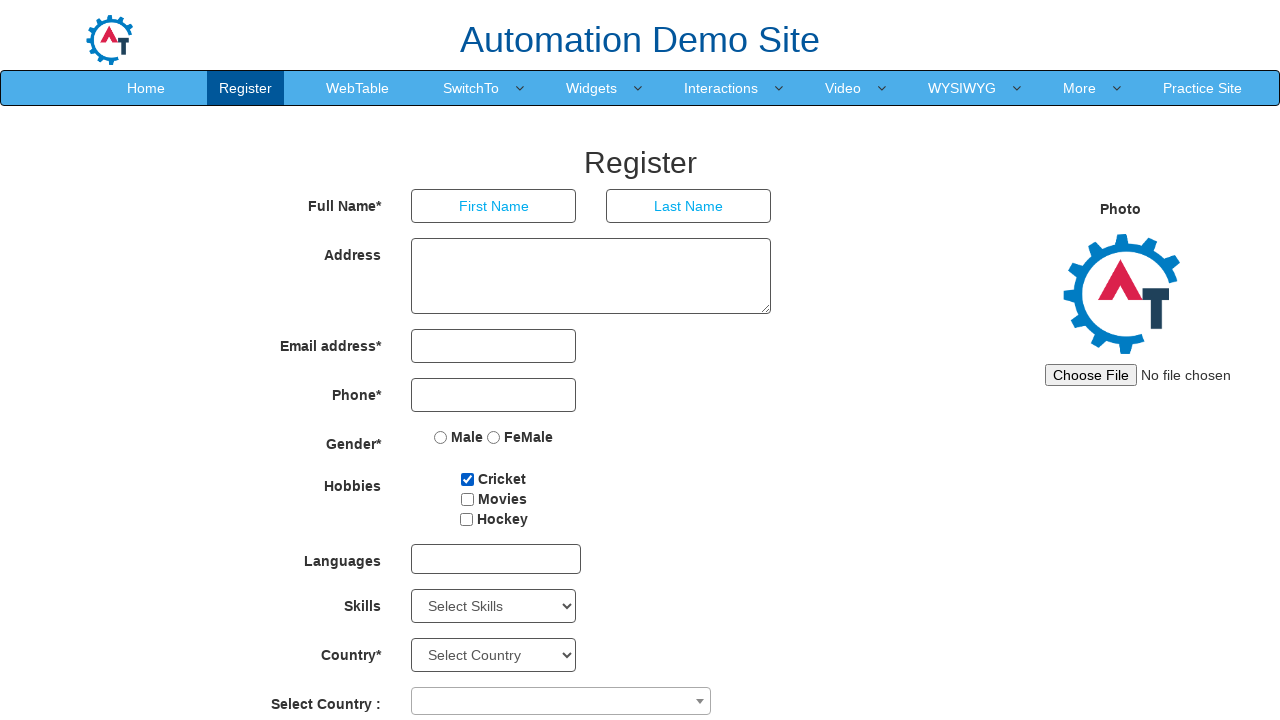

Read option text: 'XHTML'
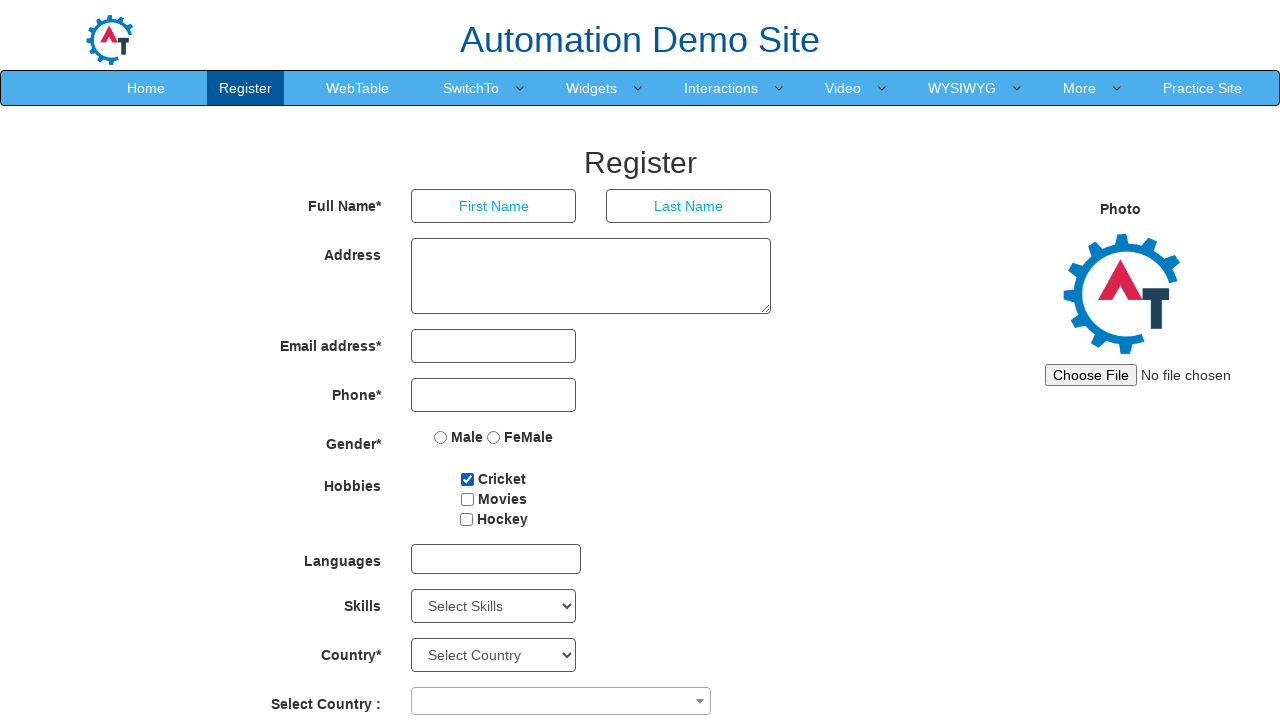

Located first name input field using XPath
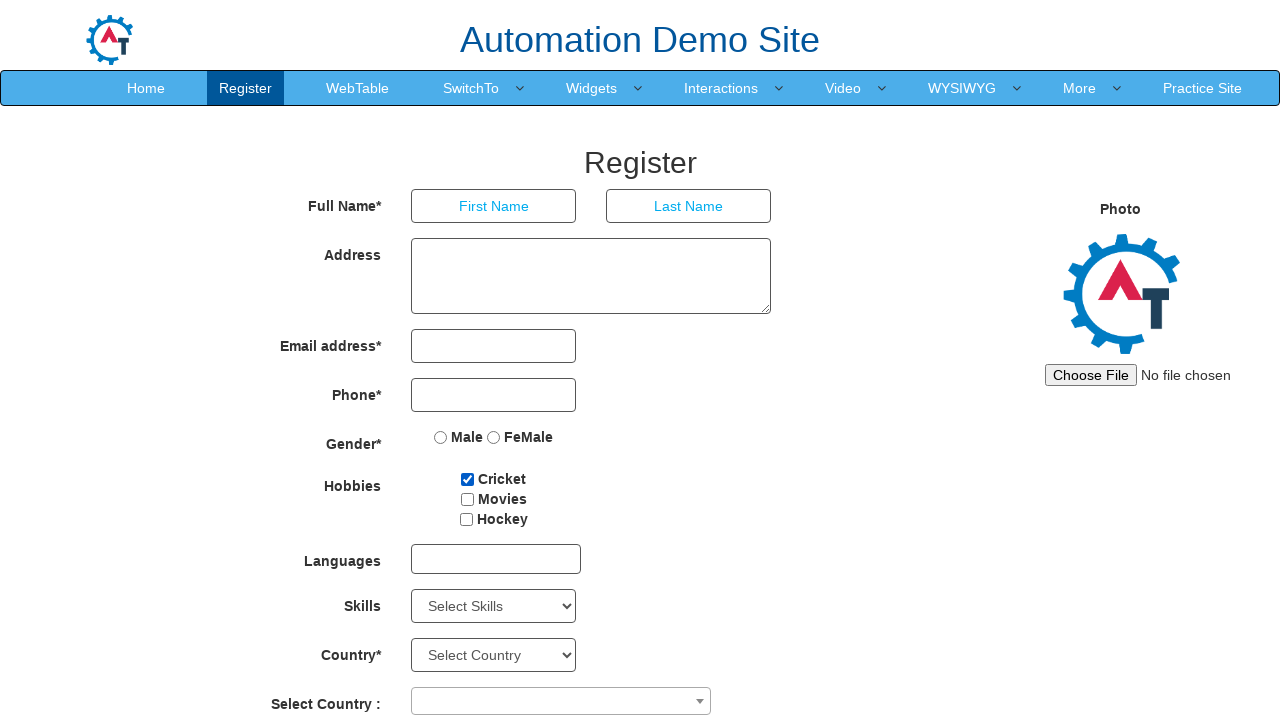

Retrieved placeholder attribute from first name field: 'First Name'
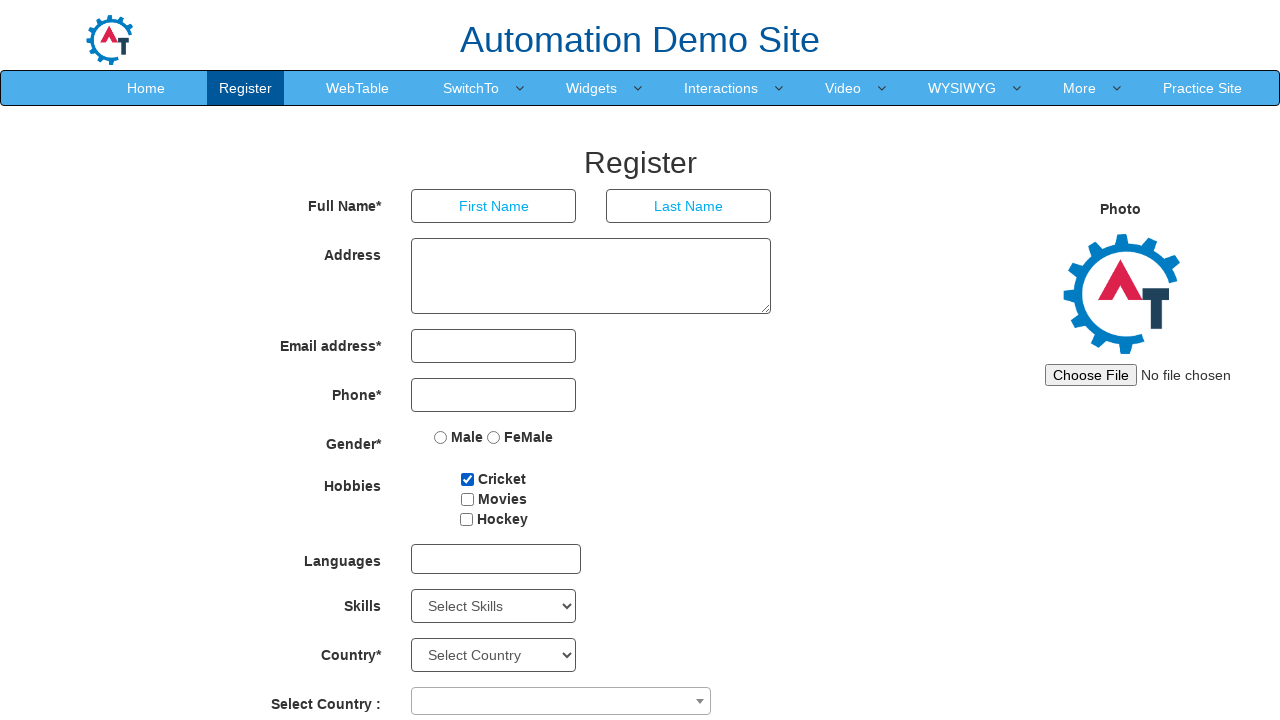

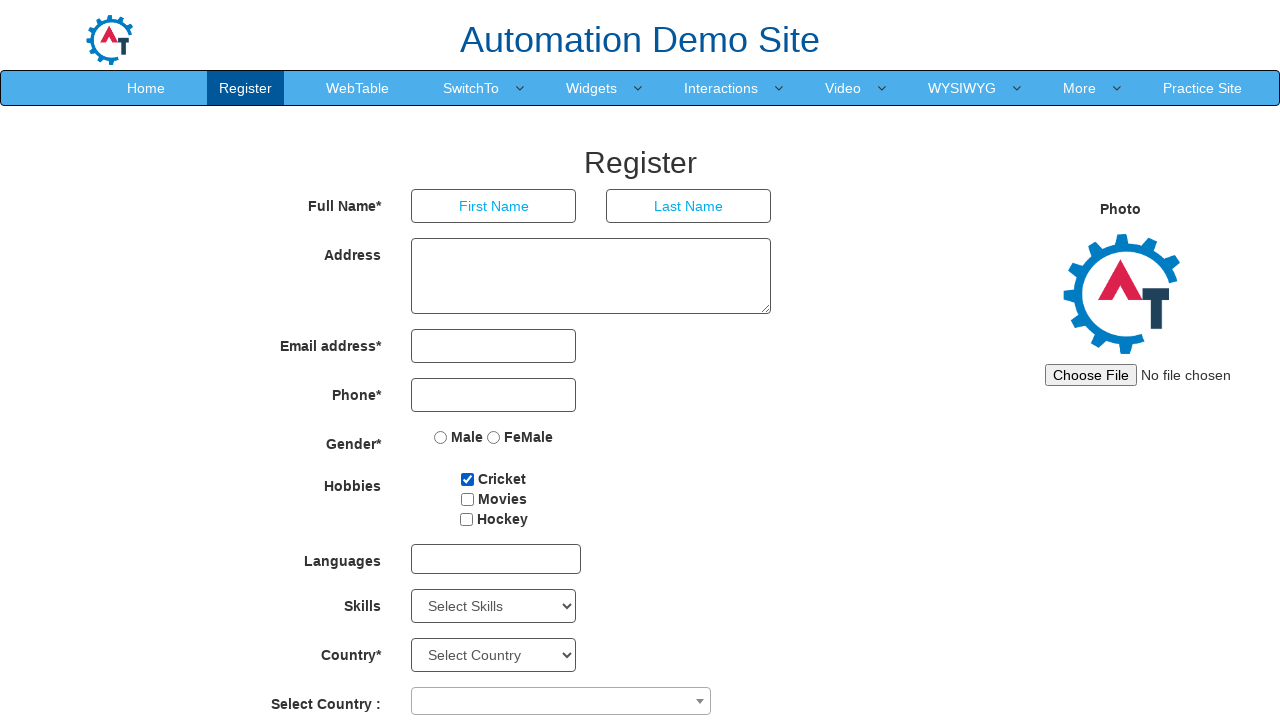